Tests the Bootstrap checkout form by filling in billing, shipping, and payment information fields, then submitting the form. This process is repeated 5 times.

Starting URL: https://getbootstrap.com/docs/4.0/examples/checkout/

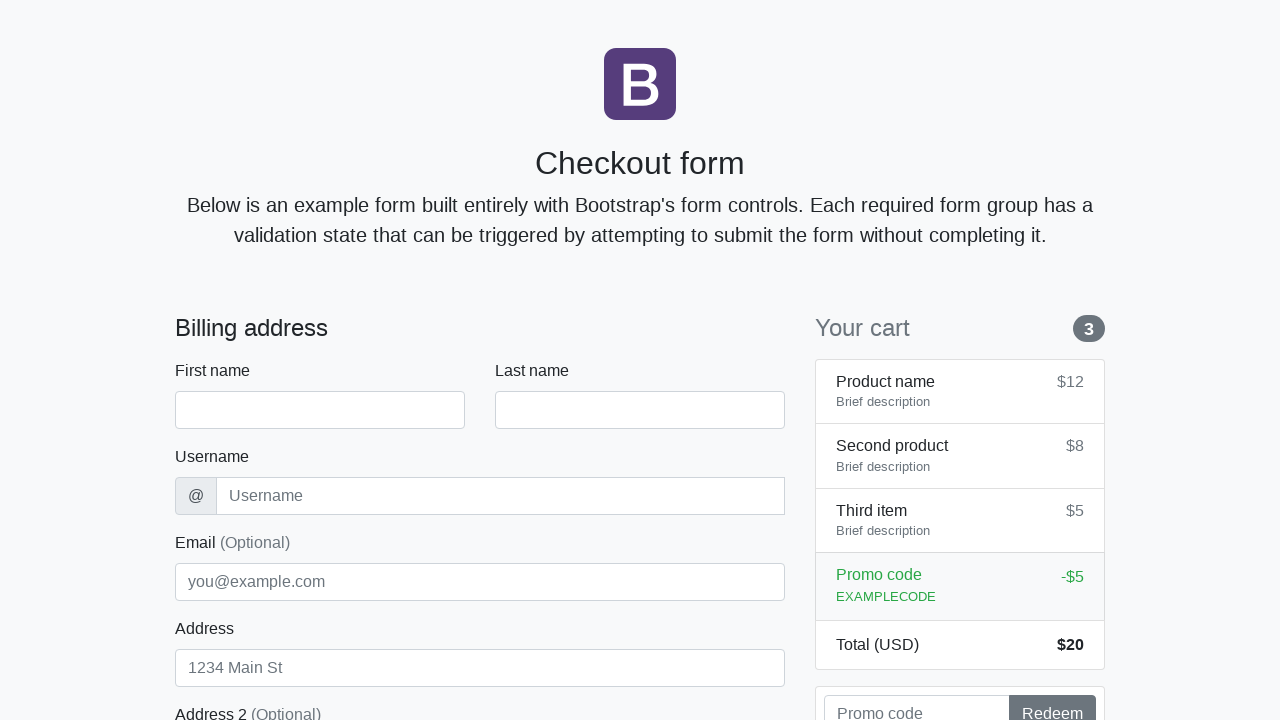

Navigated to Bootstrap checkout form page
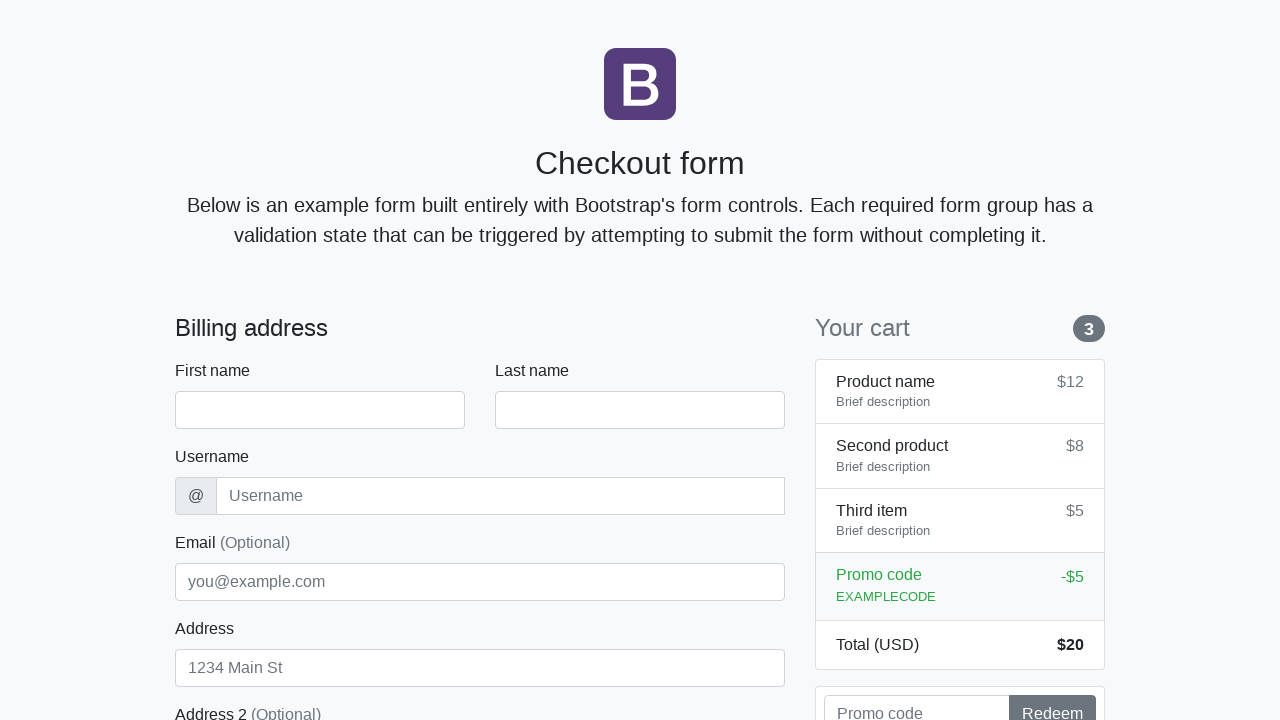

Checkout form loaded (iteration 1/5)
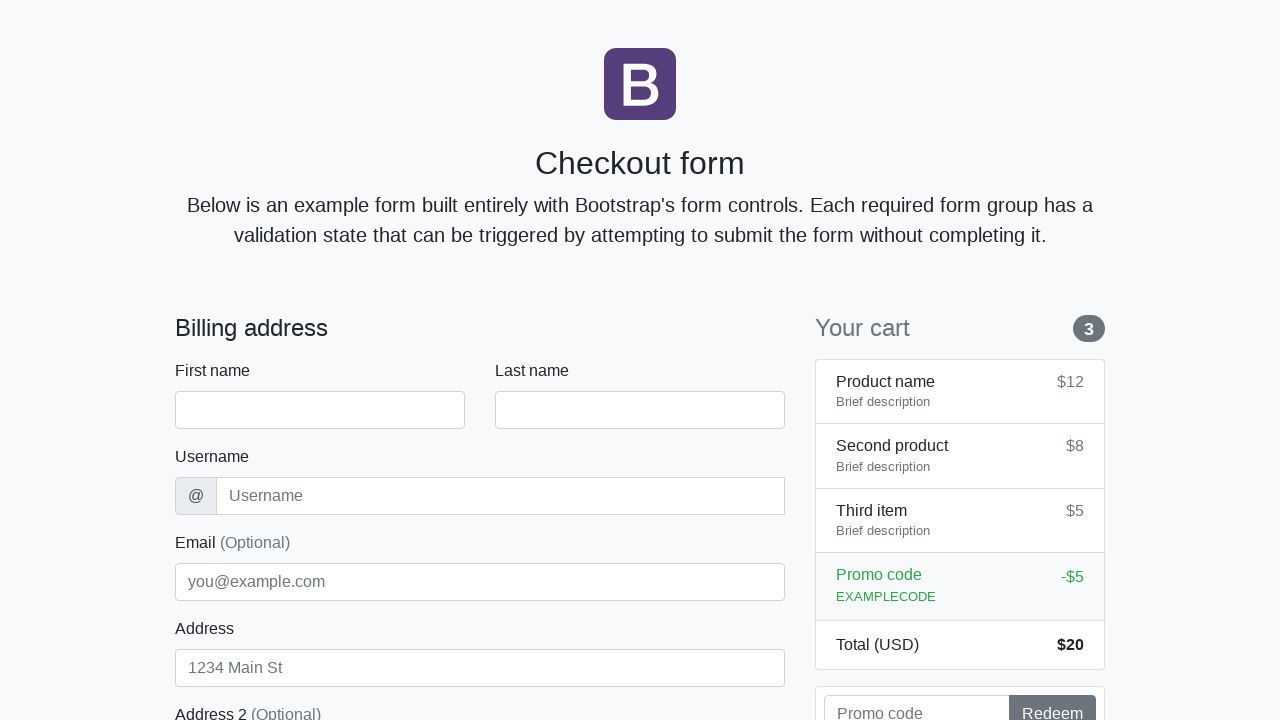

Filled first name field with 'James' on #firstName
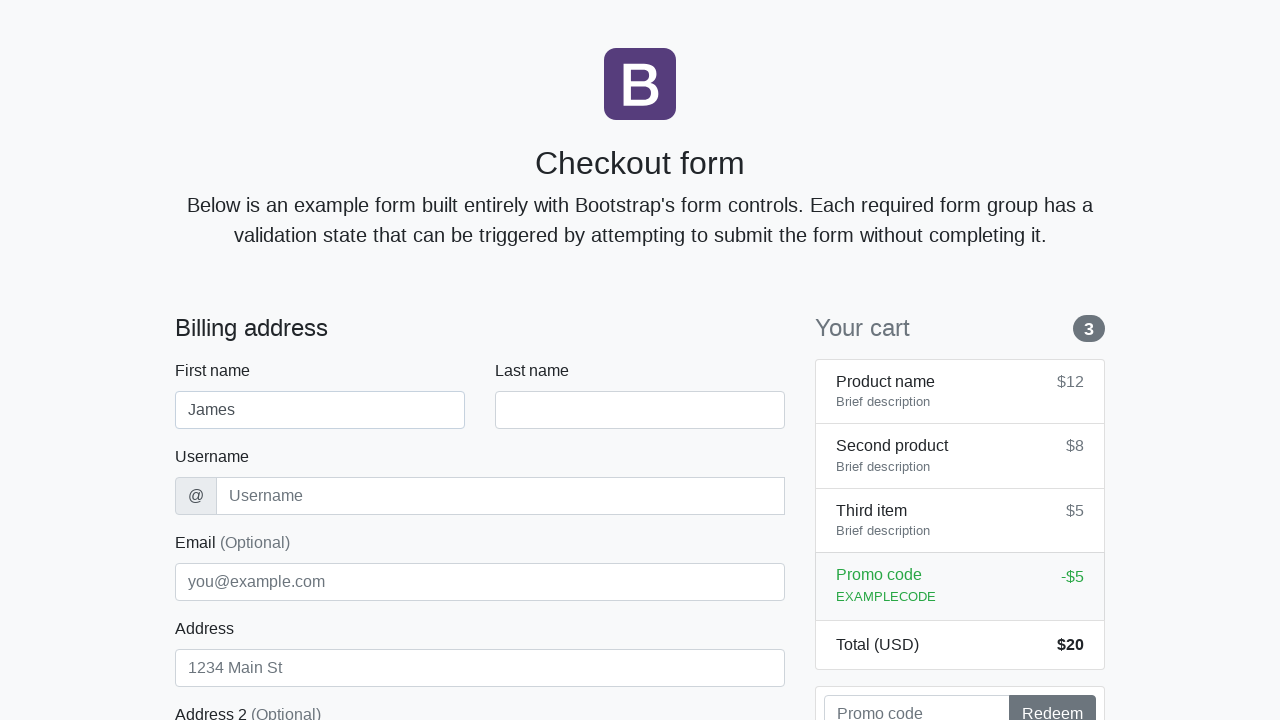

Filled last name field with 'Wilson' on #lastName
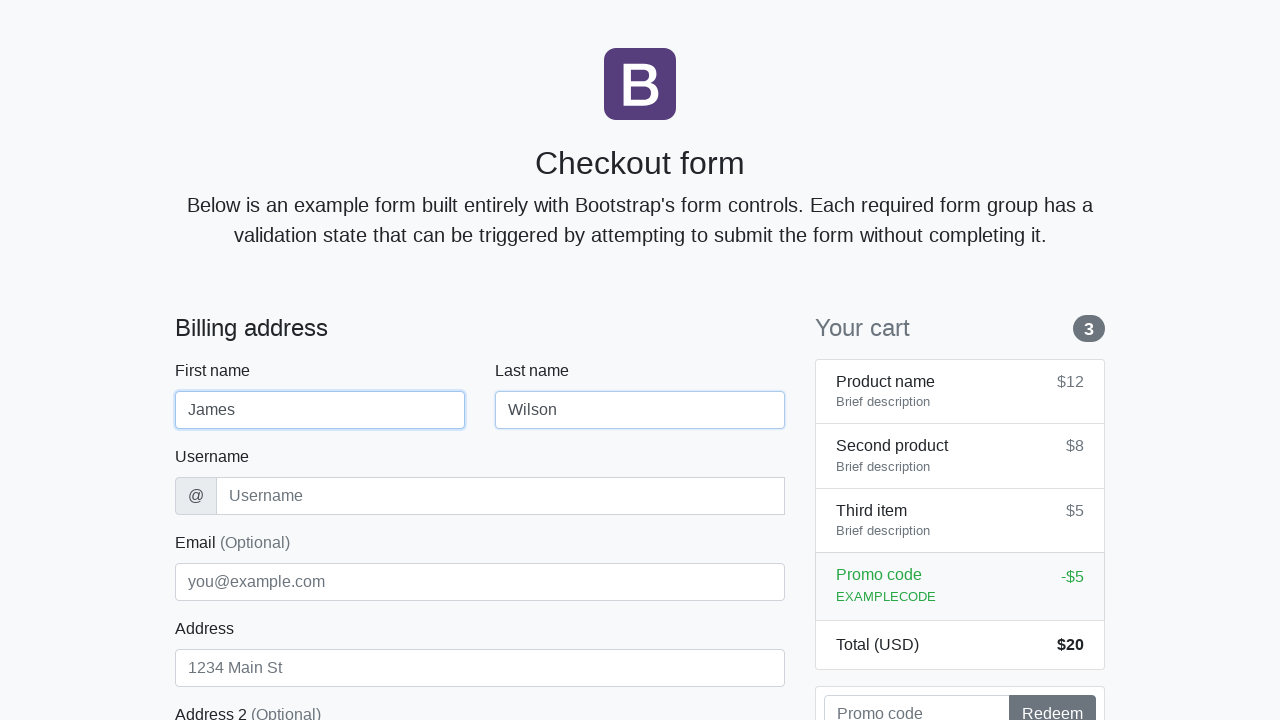

Filled username field with 'jwilson88' on #username
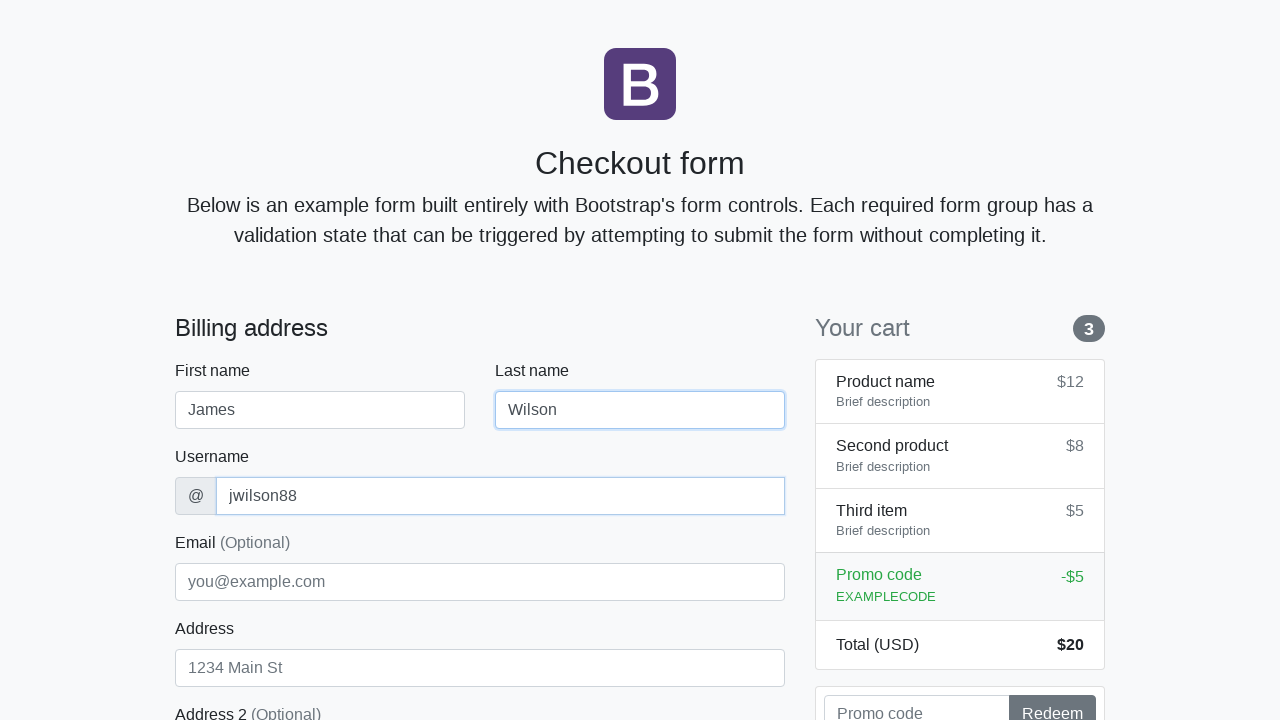

Filled address field with 'Pine Street 456' on #address
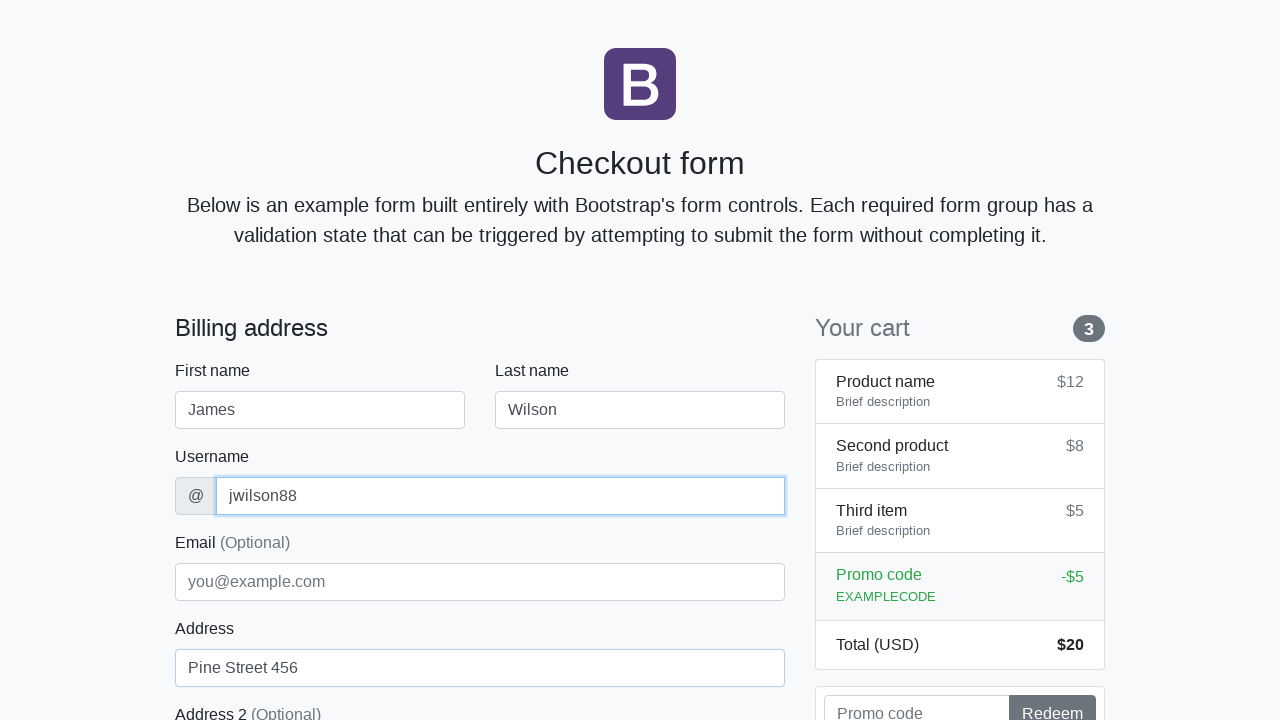

Filled email field with 'james.wilson@testmail.com' on #email
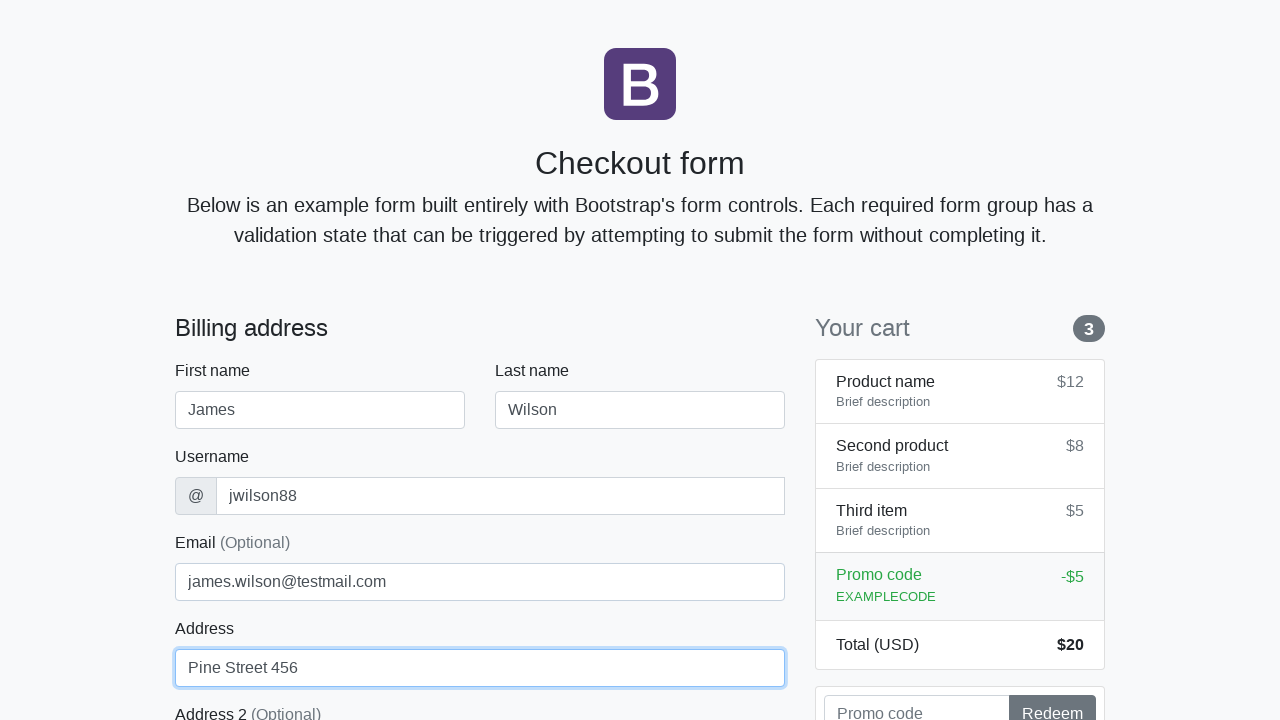

Selected country 'United States' on #country
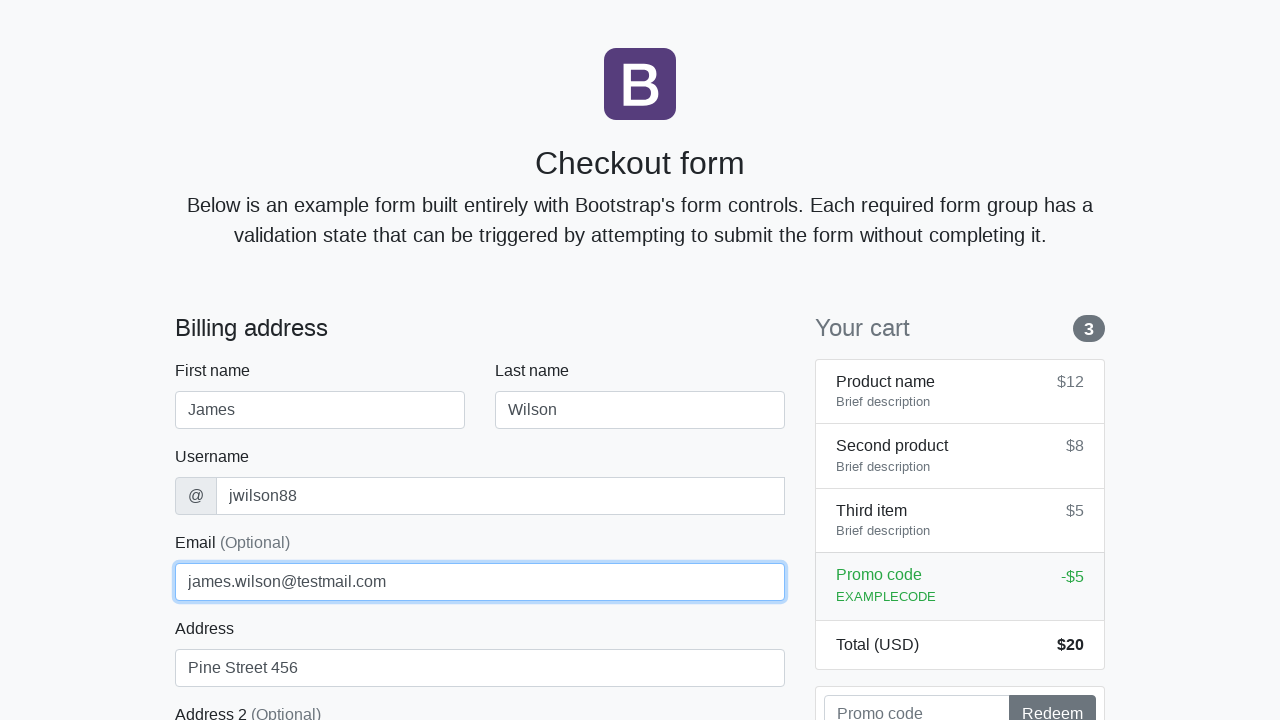

Selected state 'California' on #state
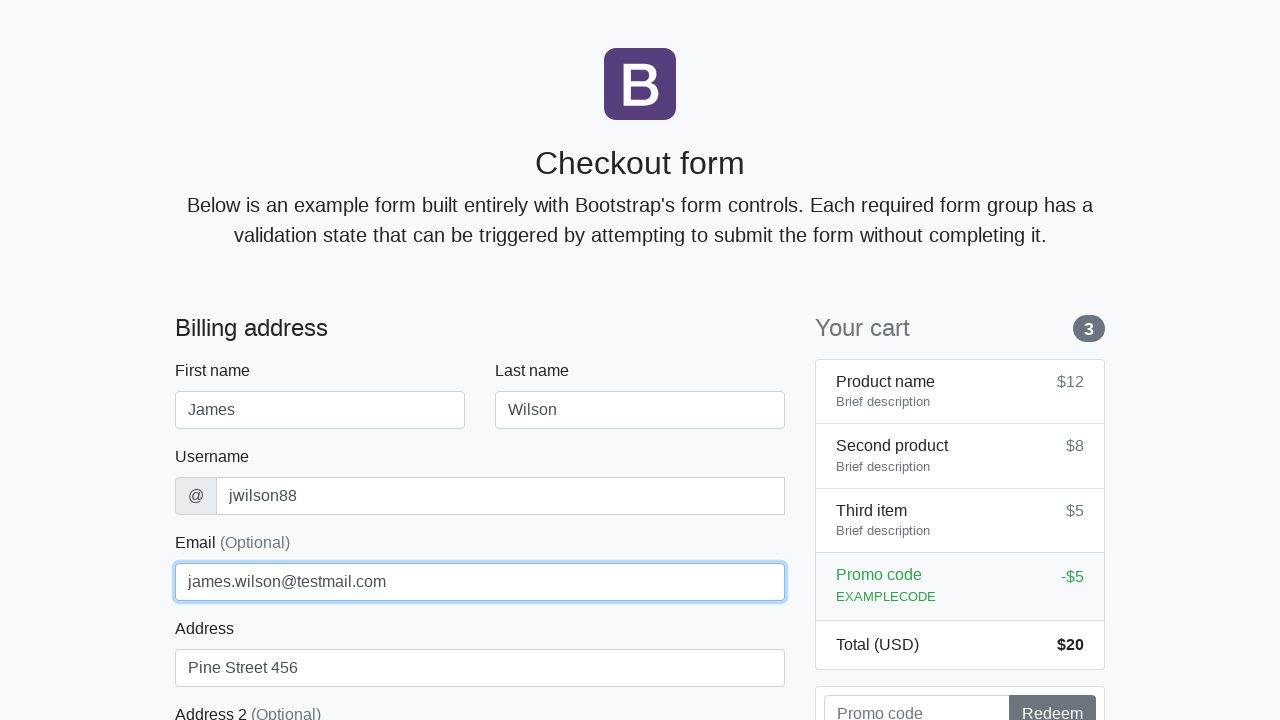

Filled zip code field with '94102' on #zip
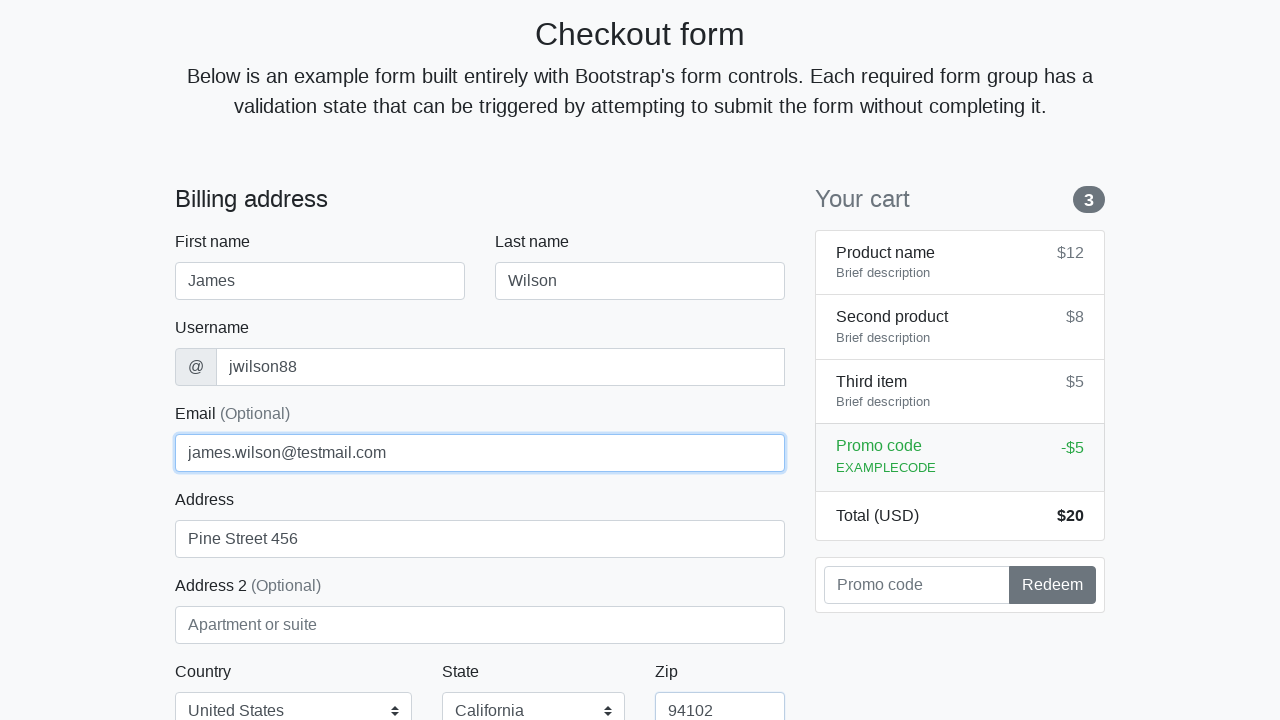

Filled credit card name field with 'James Wilson' on #cc-name
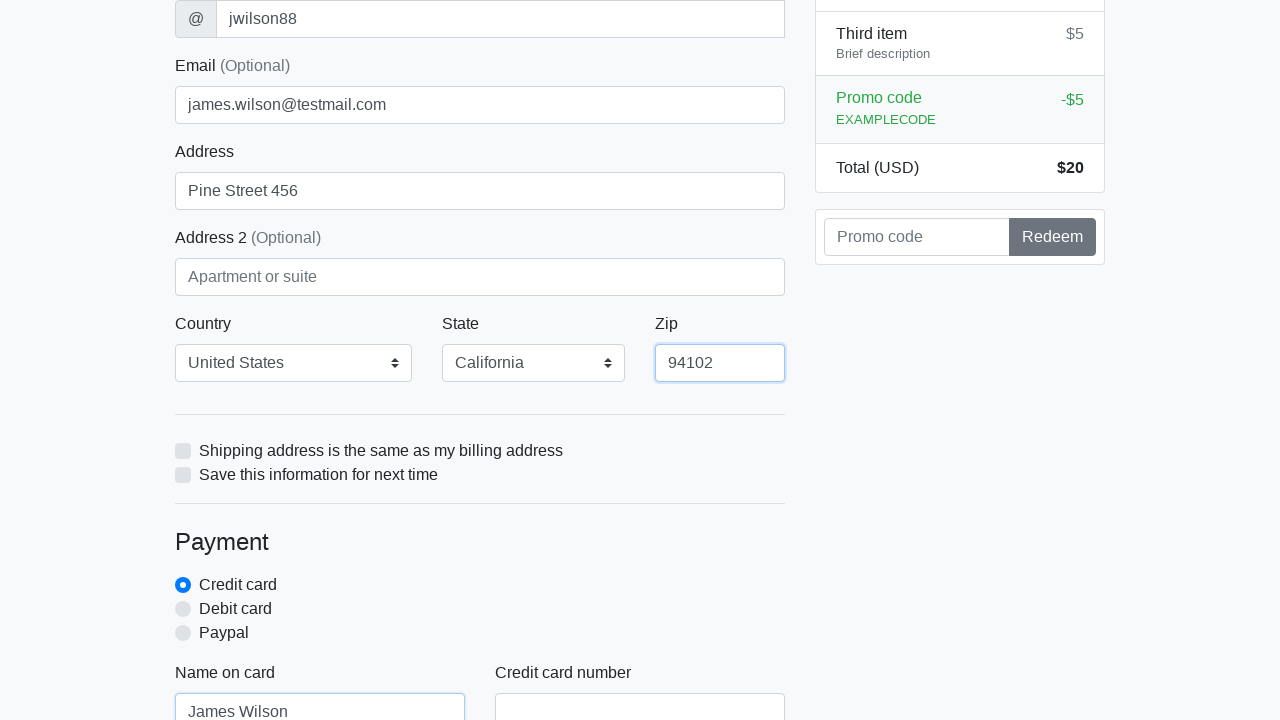

Filled credit card number field on #cc-number
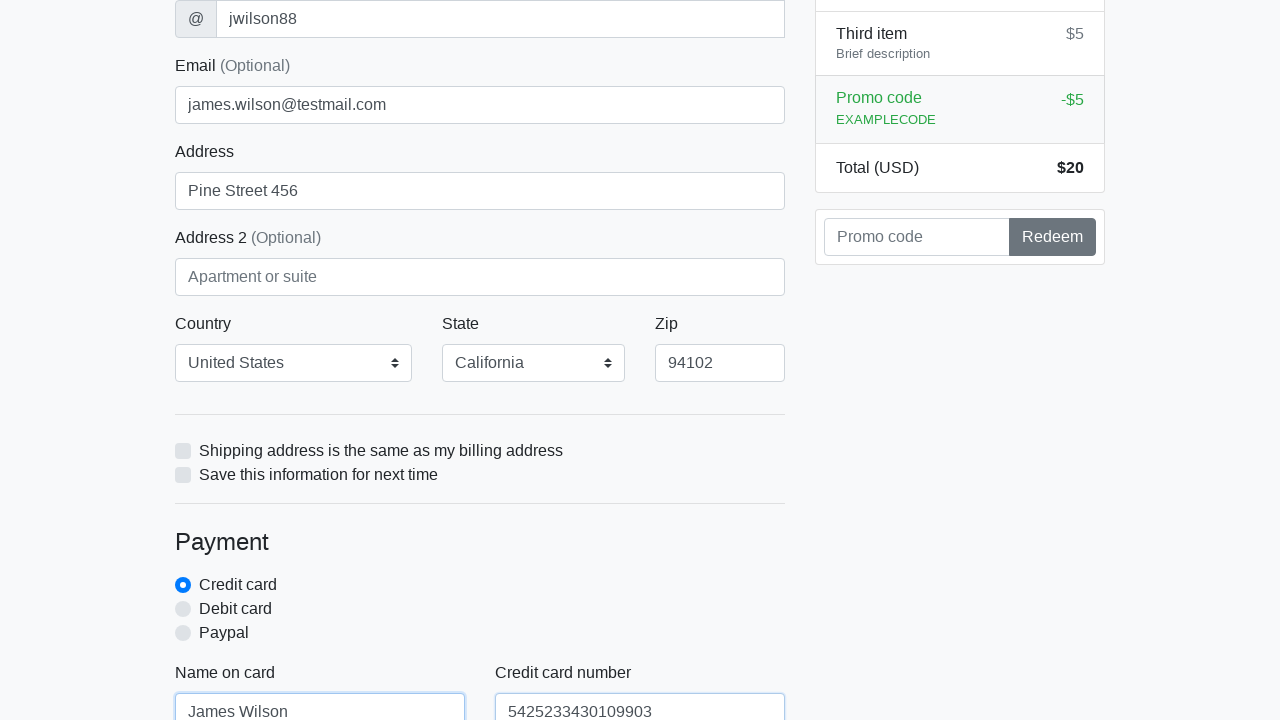

Filled credit card expiration field with '06/2024' on #cc-expiration
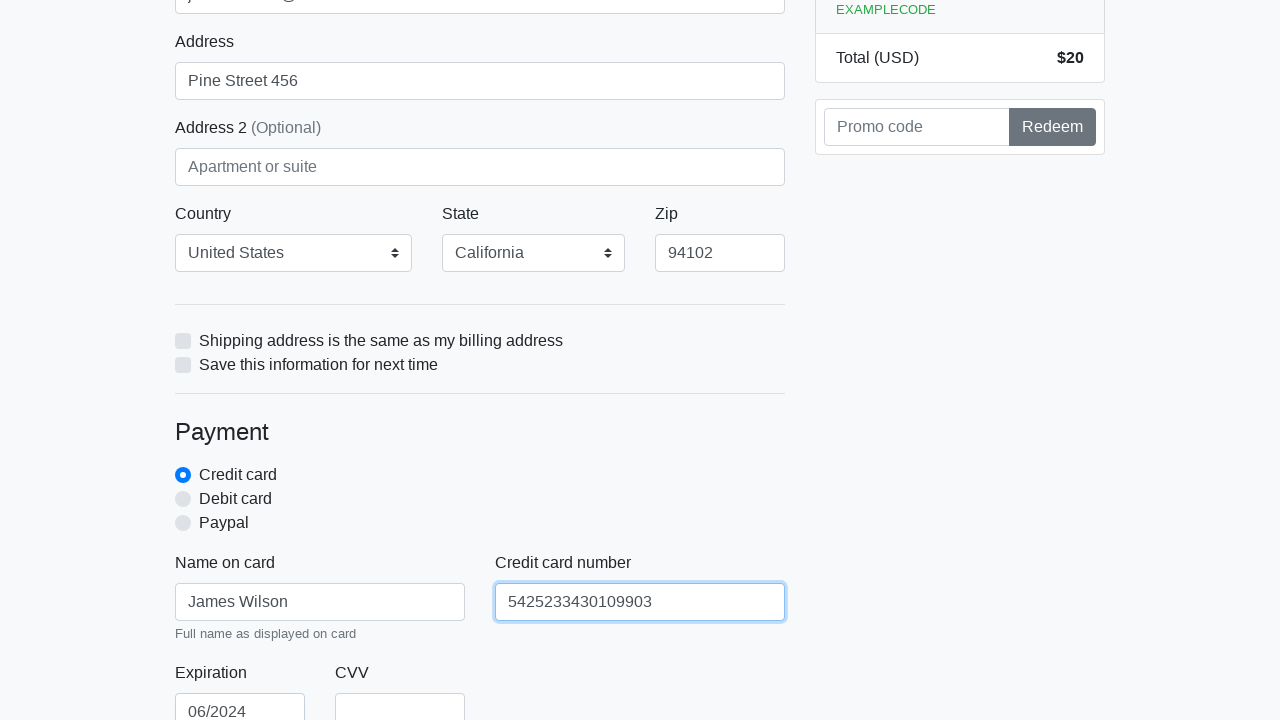

Filled credit card CVV field with '789' on #cc-cvv
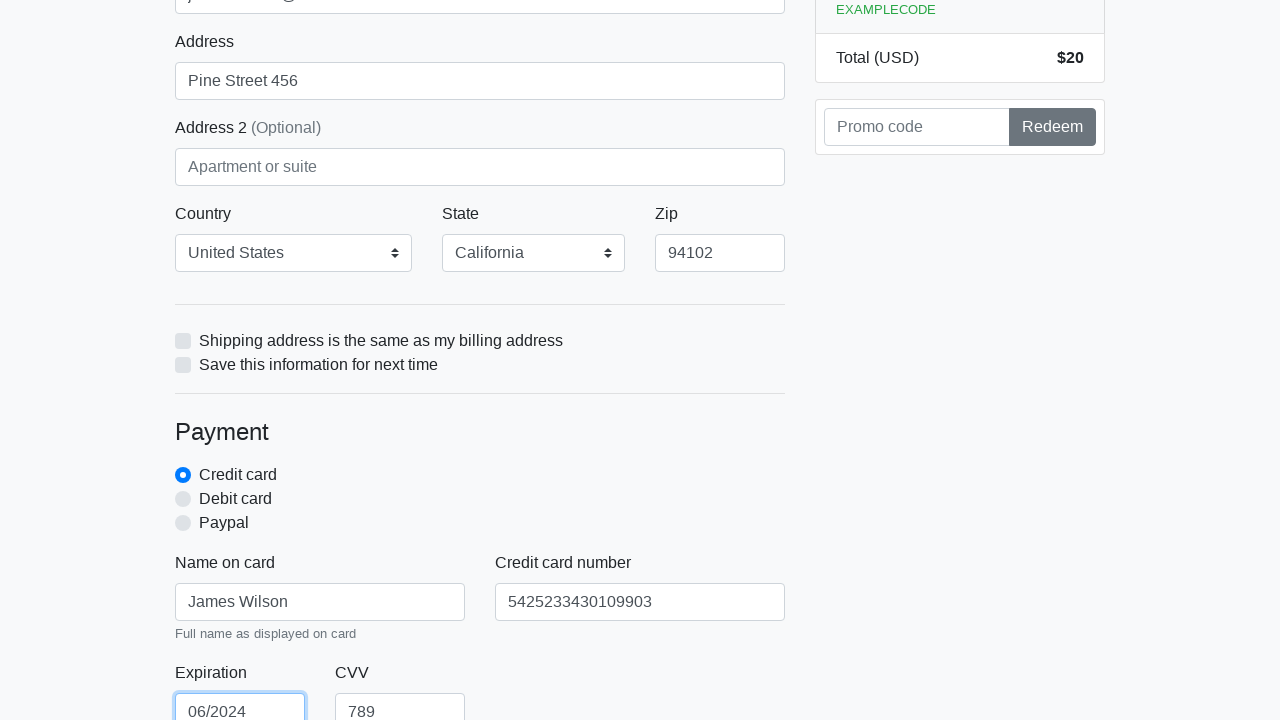

Clicked proceed button to submit checkout form (iteration 1/5) at (480, 500) on xpath=/html/body/div/div[2]/div[2]/form/button
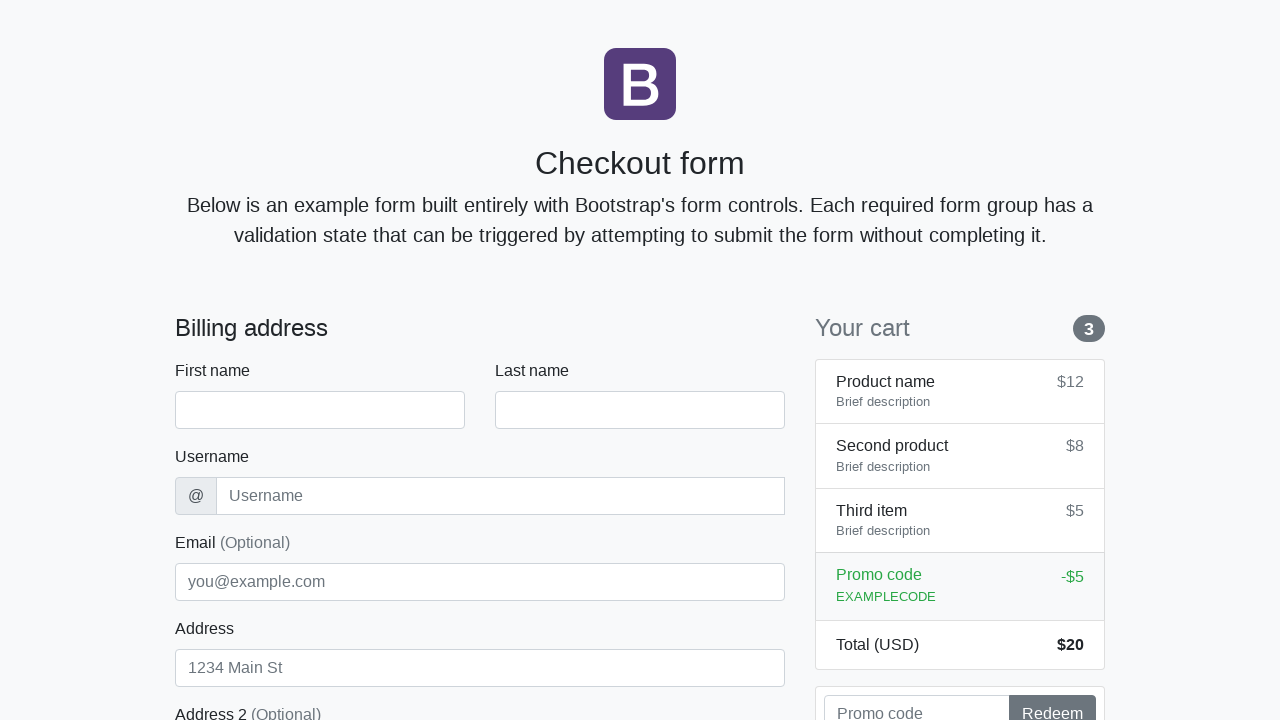

Navigated back to checkout page for next iteration
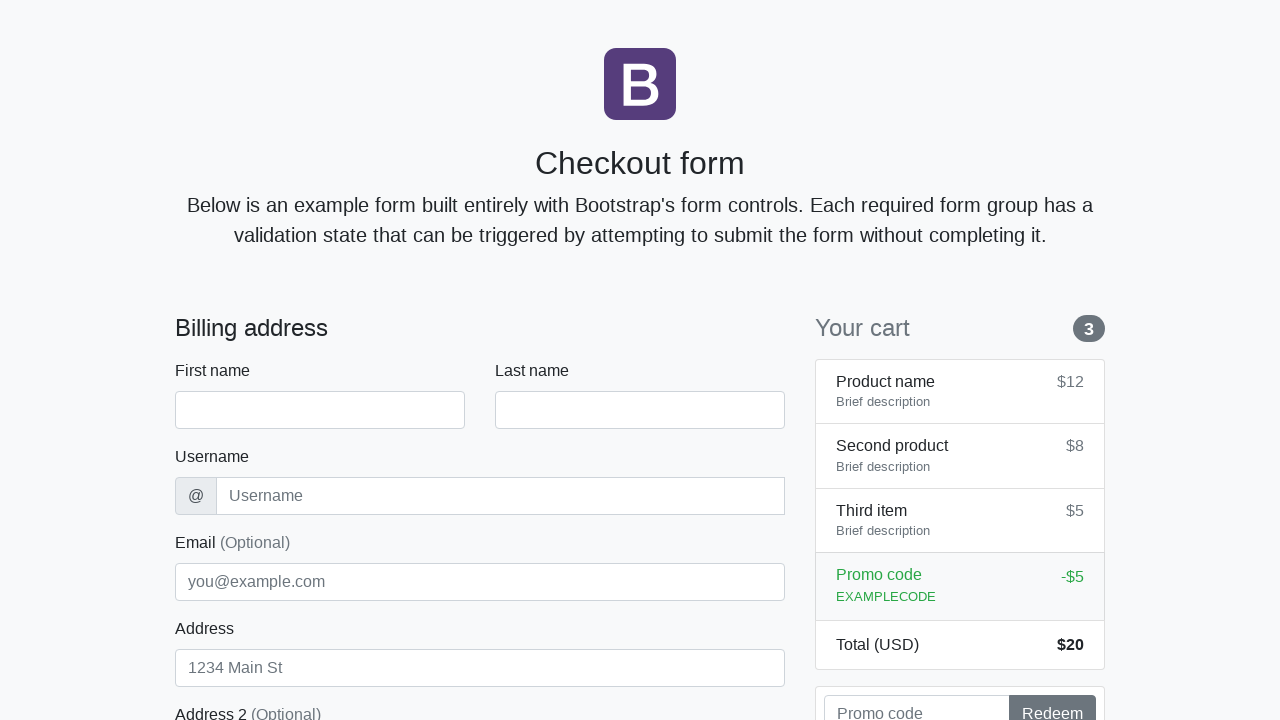

Checkout form loaded (iteration 2/5)
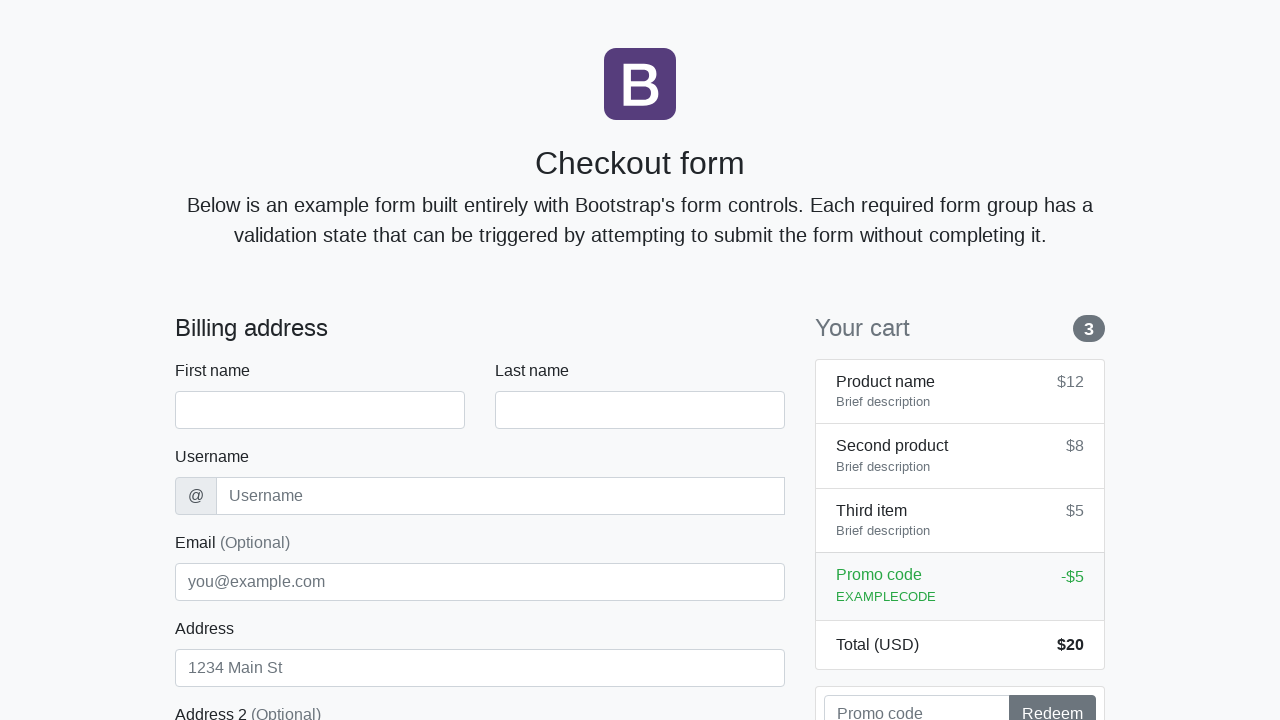

Filled first name field with 'James' on #firstName
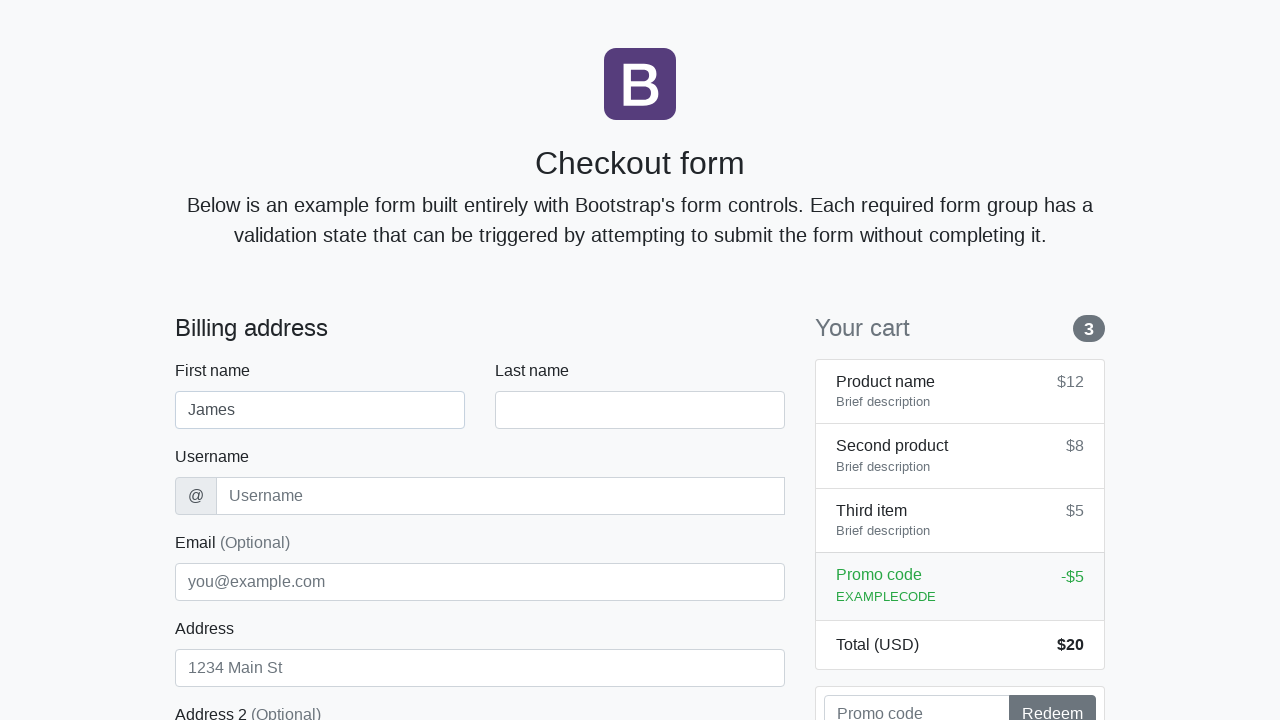

Filled last name field with 'Wilson' on #lastName
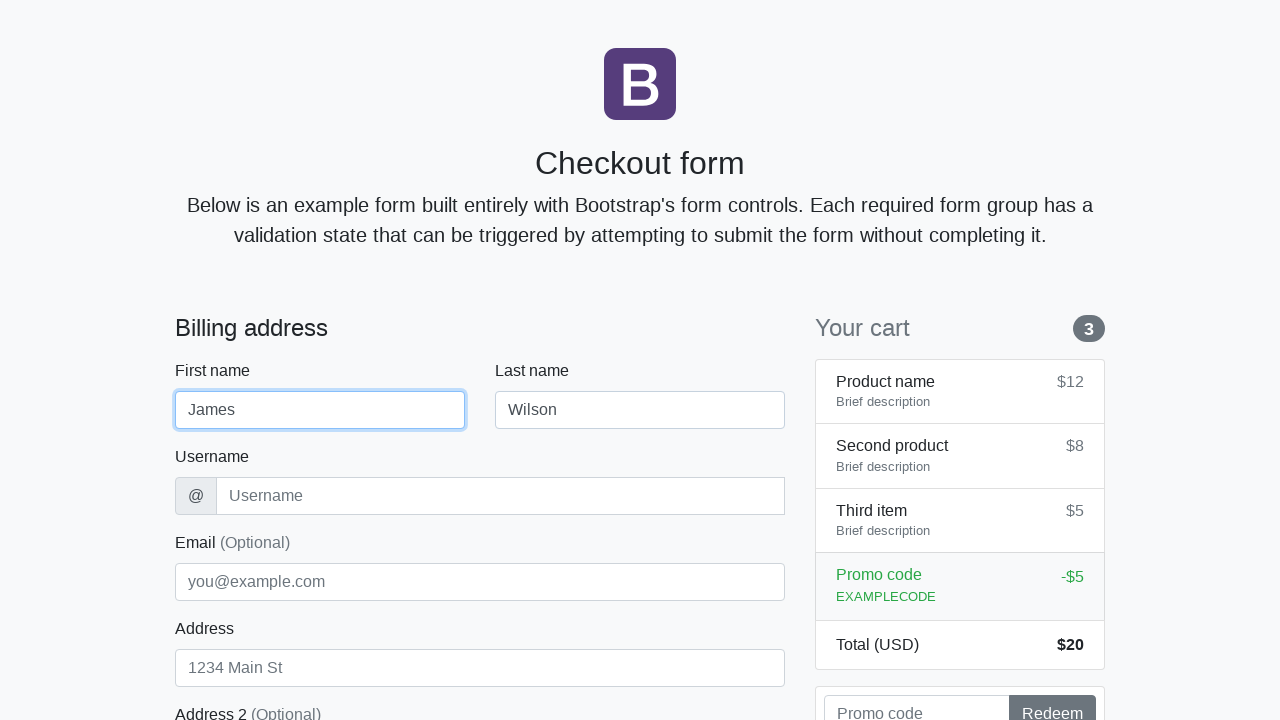

Filled username field with 'jwilson88' on #username
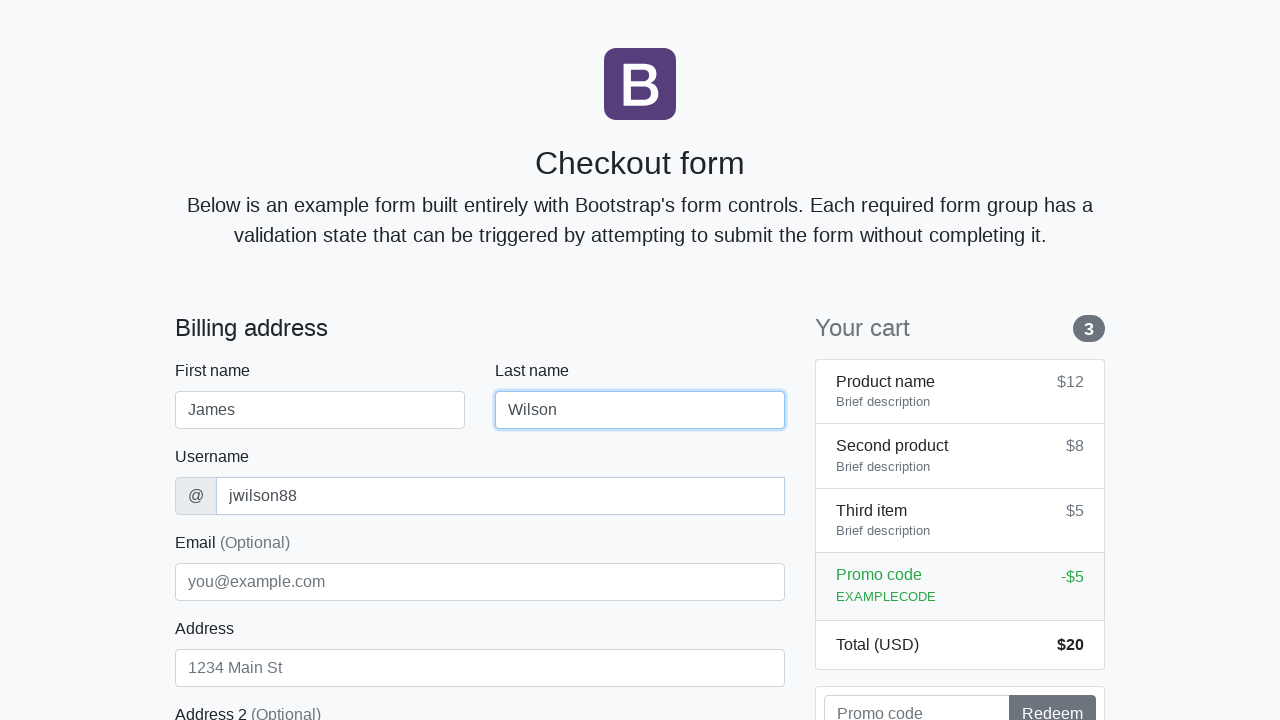

Filled address field with 'Pine Street 456' on #address
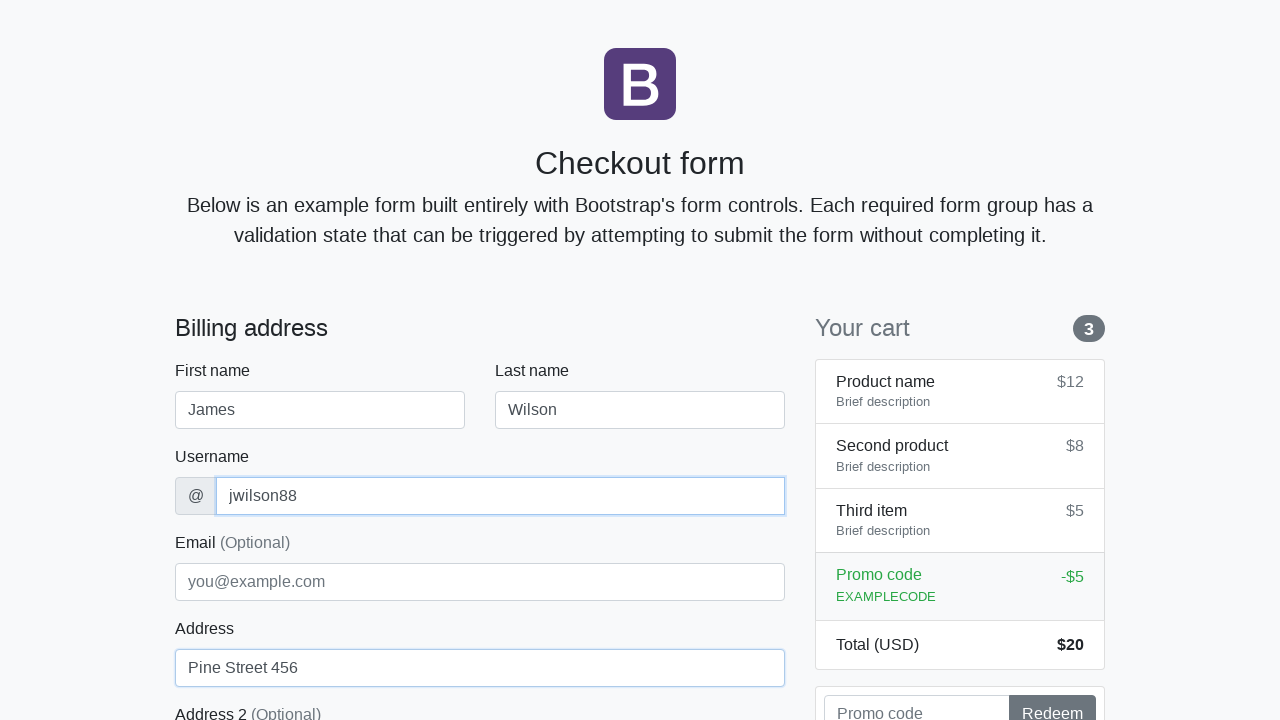

Filled email field with 'james.wilson@testmail.com' on #email
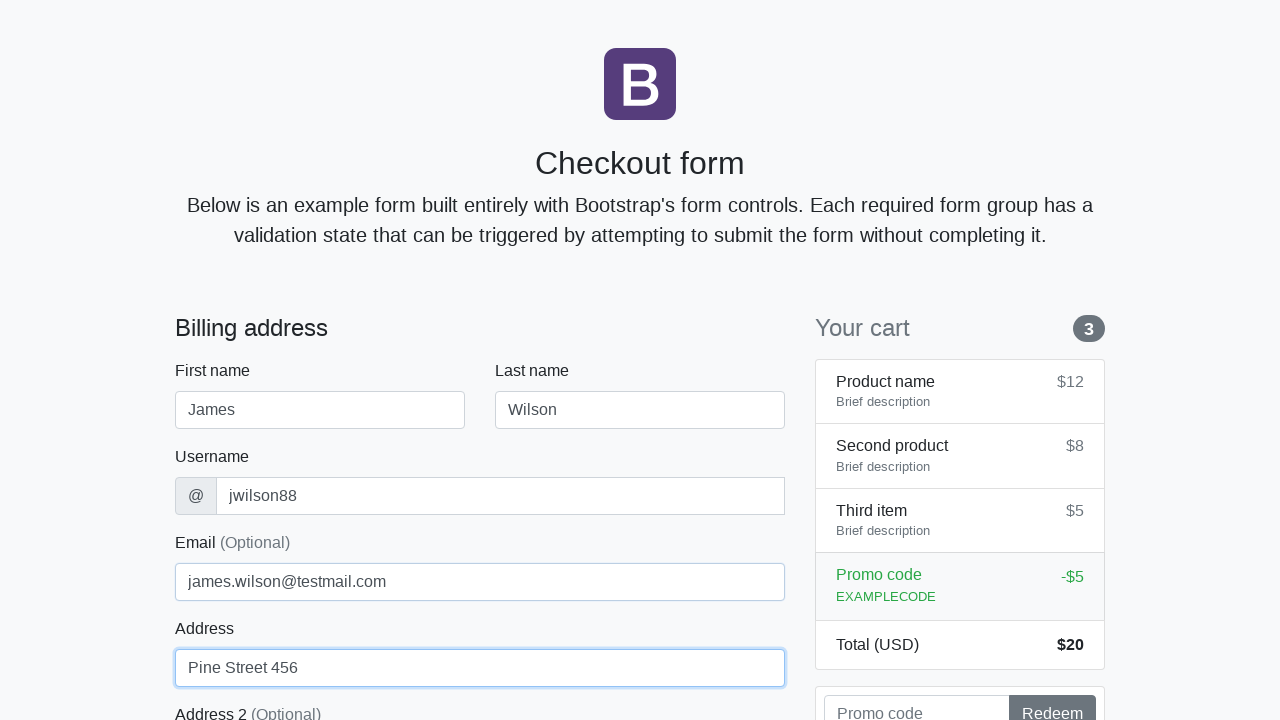

Selected country 'United States' on #country
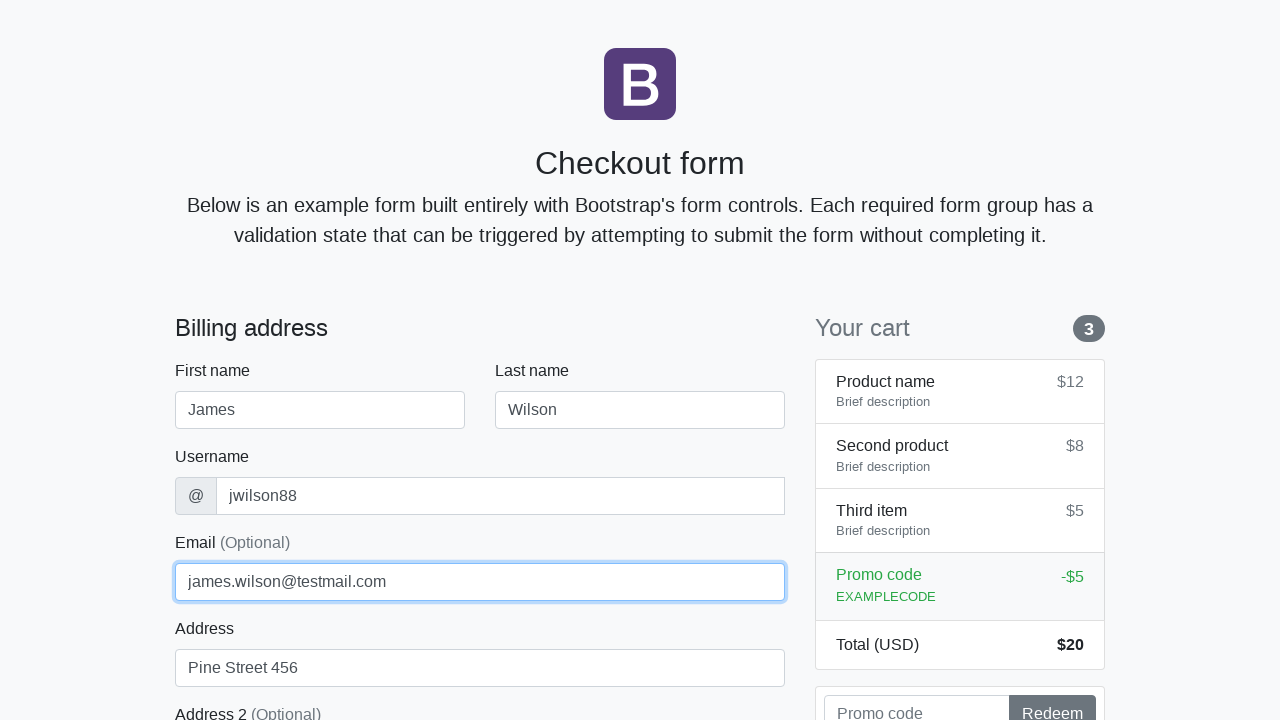

Selected state 'California' on #state
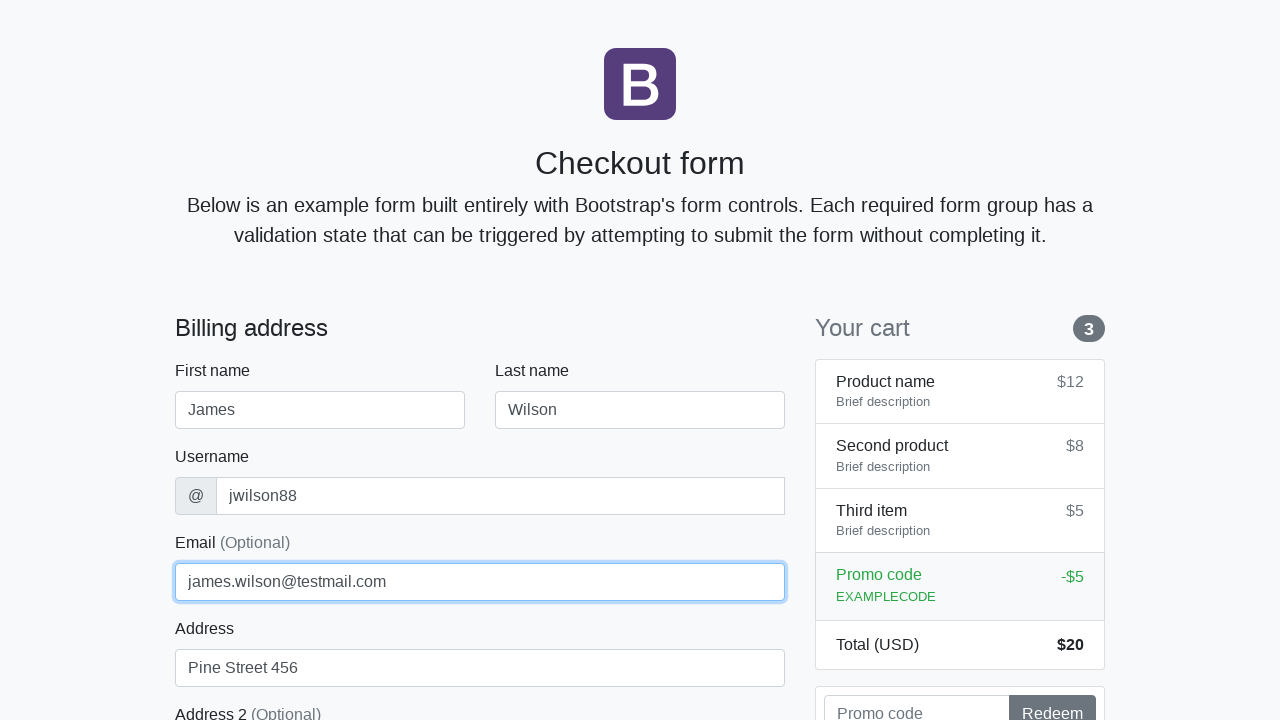

Filled zip code field with '94102' on #zip
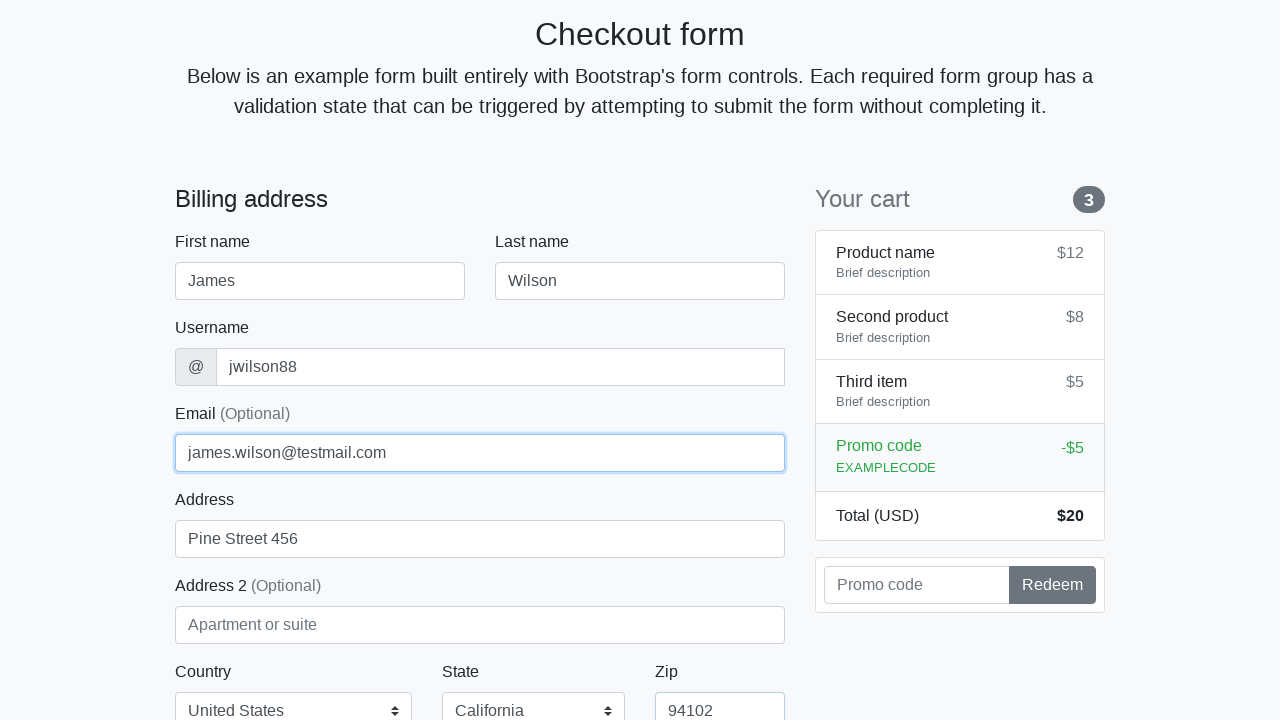

Filled credit card name field with 'James Wilson' on #cc-name
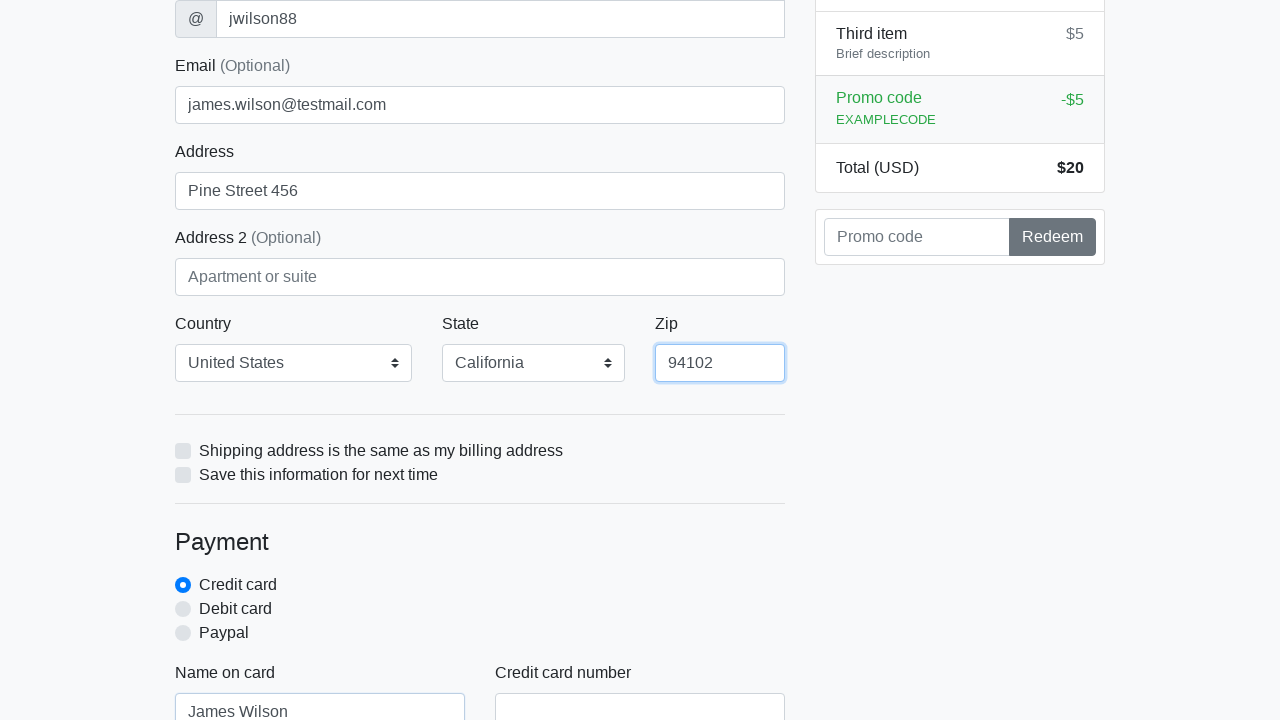

Filled credit card number field on #cc-number
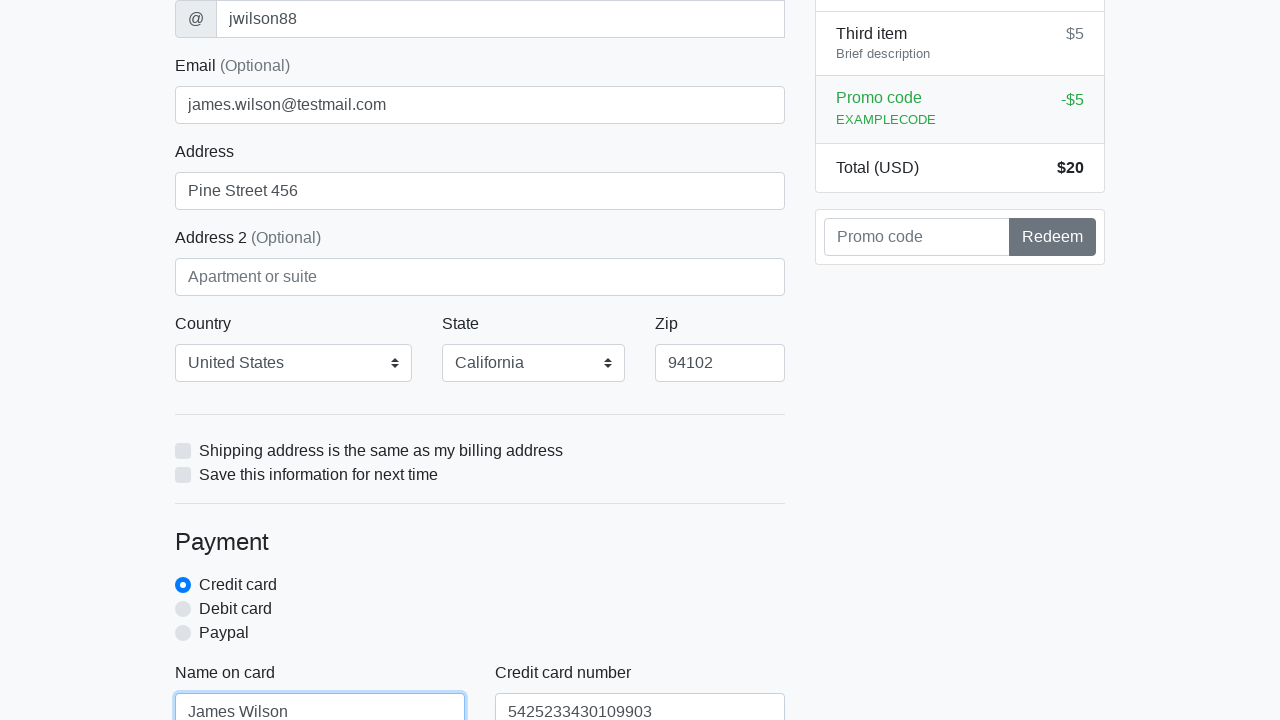

Filled credit card expiration field with '06/2024' on #cc-expiration
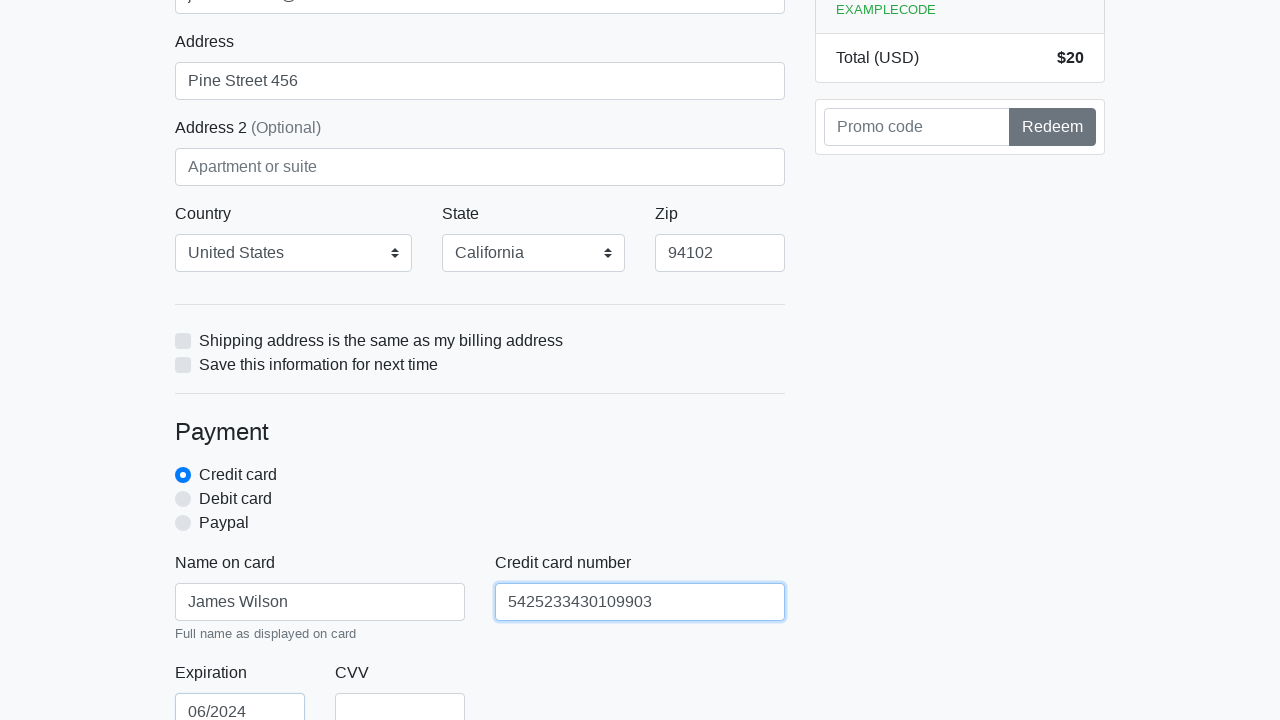

Filled credit card CVV field with '789' on #cc-cvv
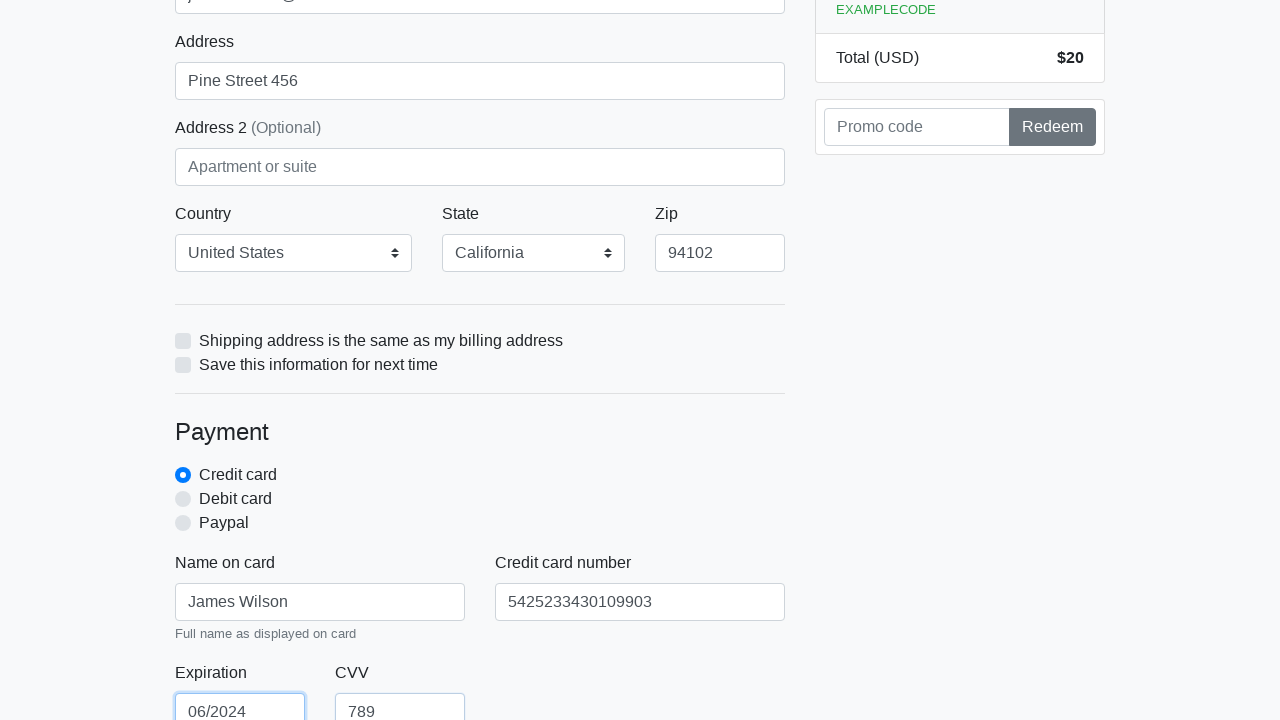

Clicked proceed button to submit checkout form (iteration 2/5) at (480, 500) on xpath=/html/body/div/div[2]/div[2]/form/button
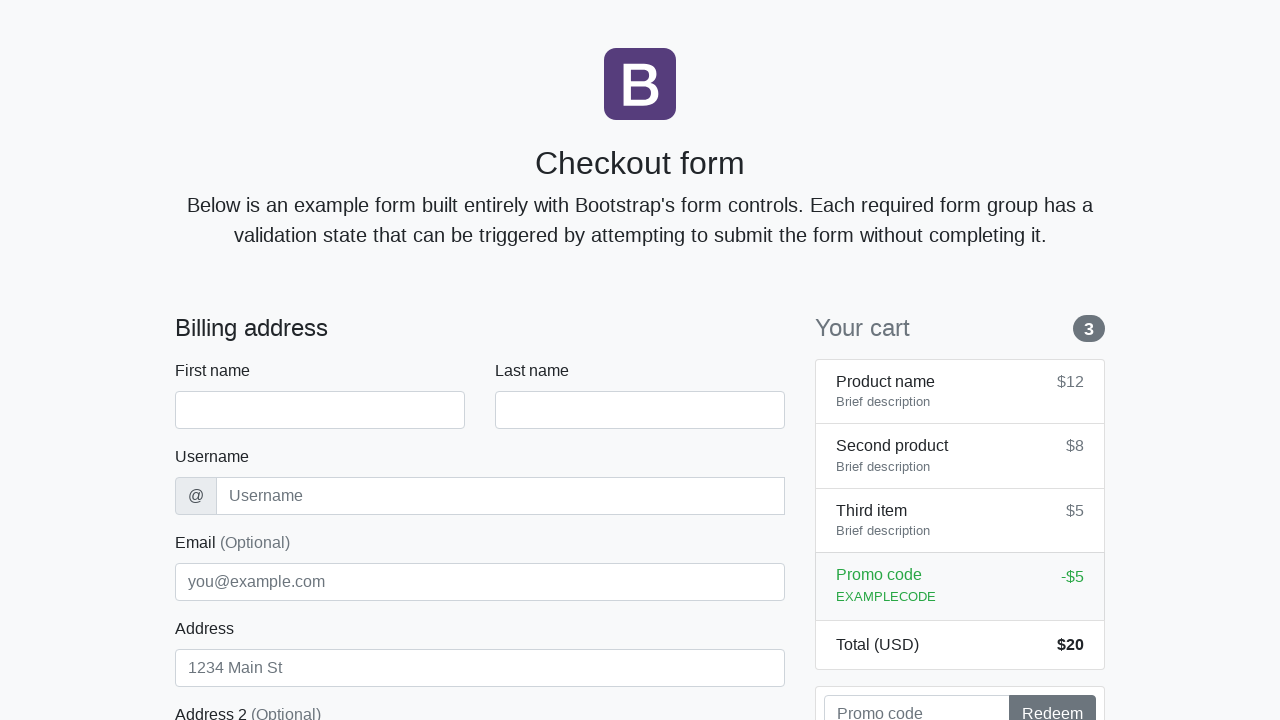

Navigated back to checkout page for next iteration
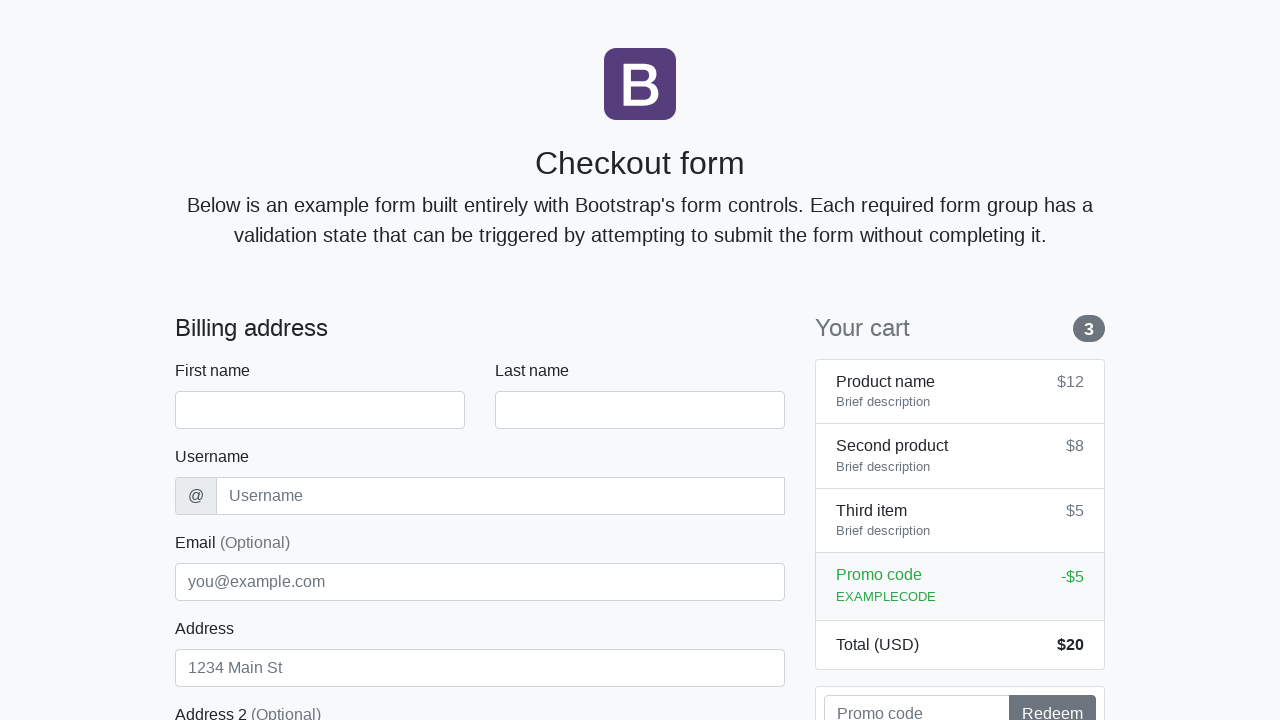

Checkout form loaded (iteration 3/5)
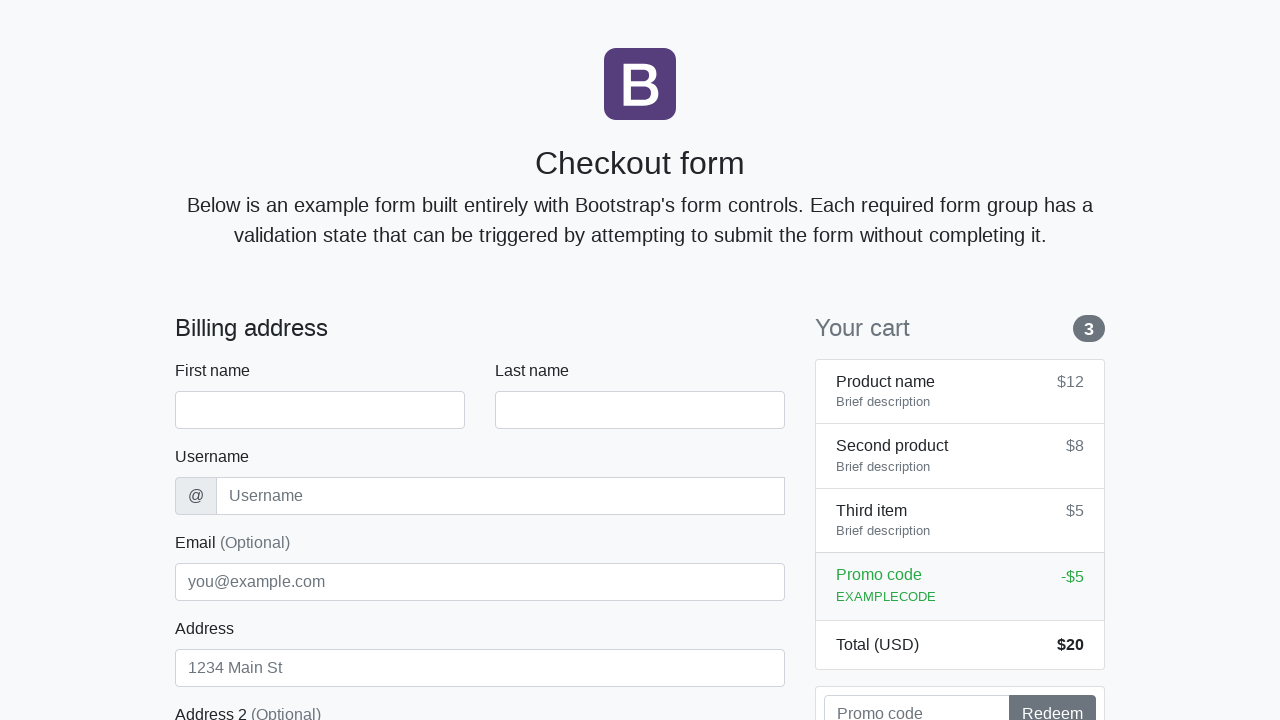

Filled first name field with 'James' on #firstName
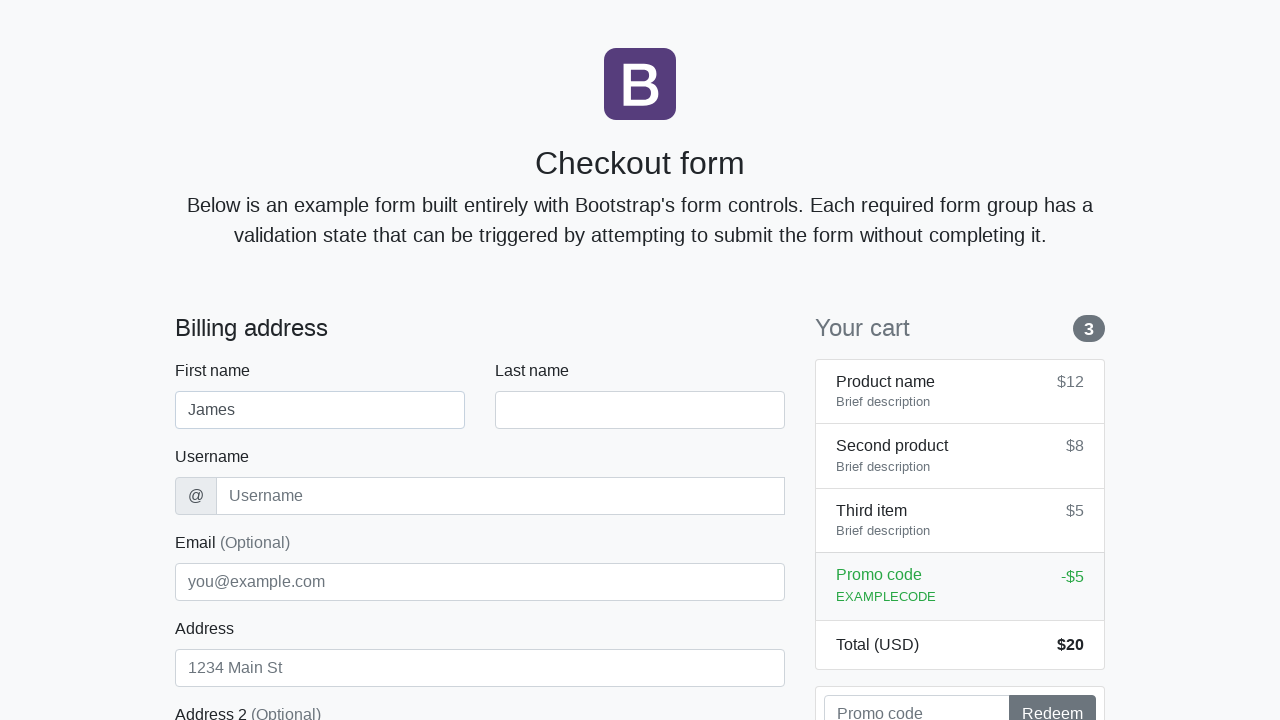

Filled last name field with 'Wilson' on #lastName
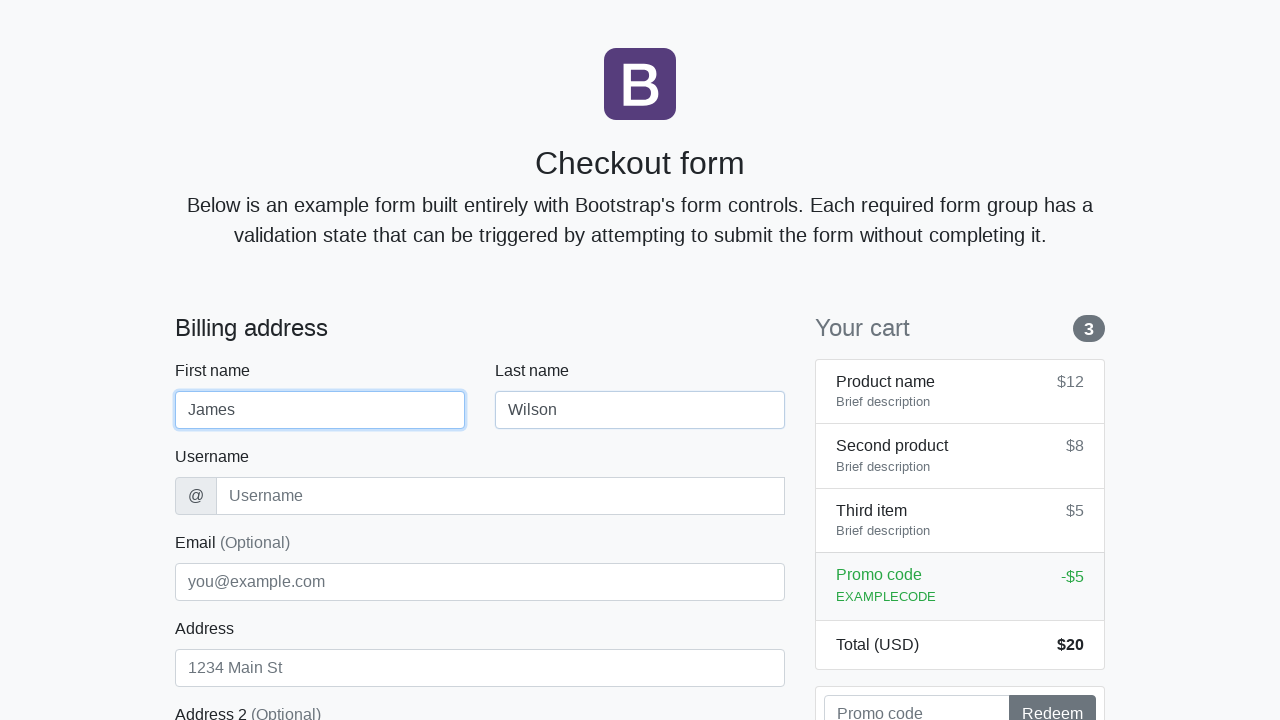

Filled username field with 'jwilson88' on #username
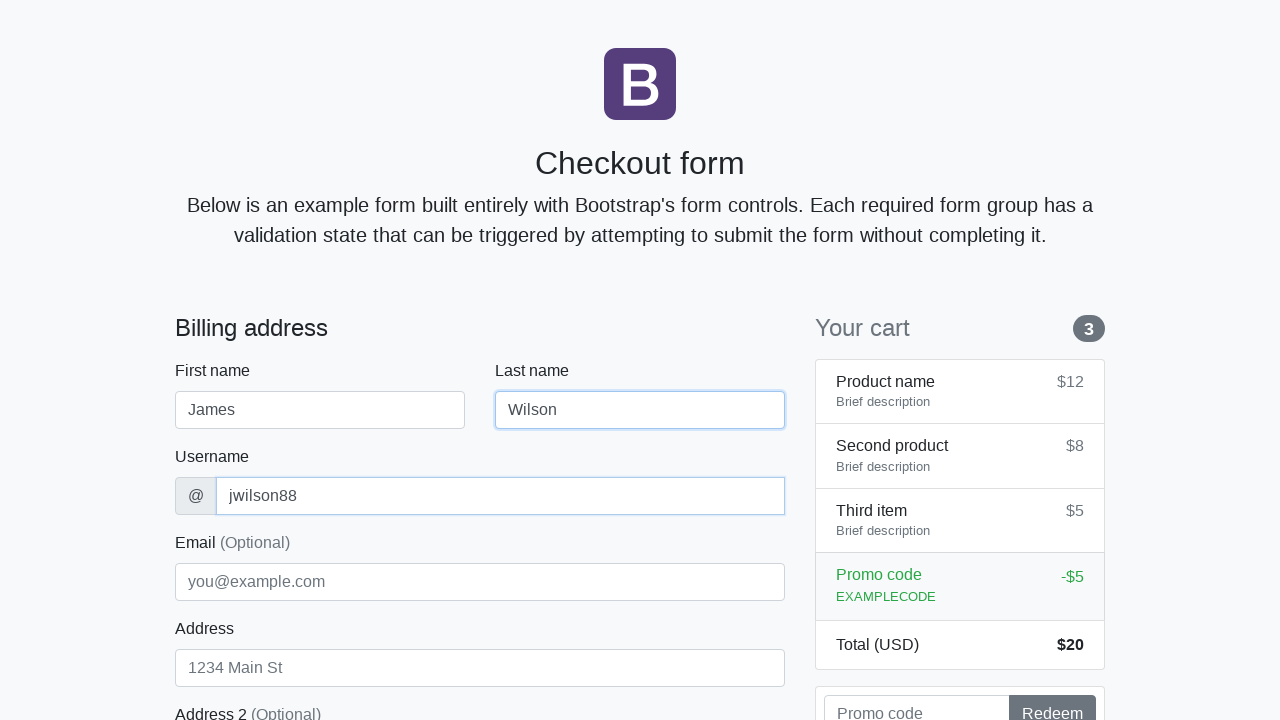

Filled address field with 'Pine Street 456' on #address
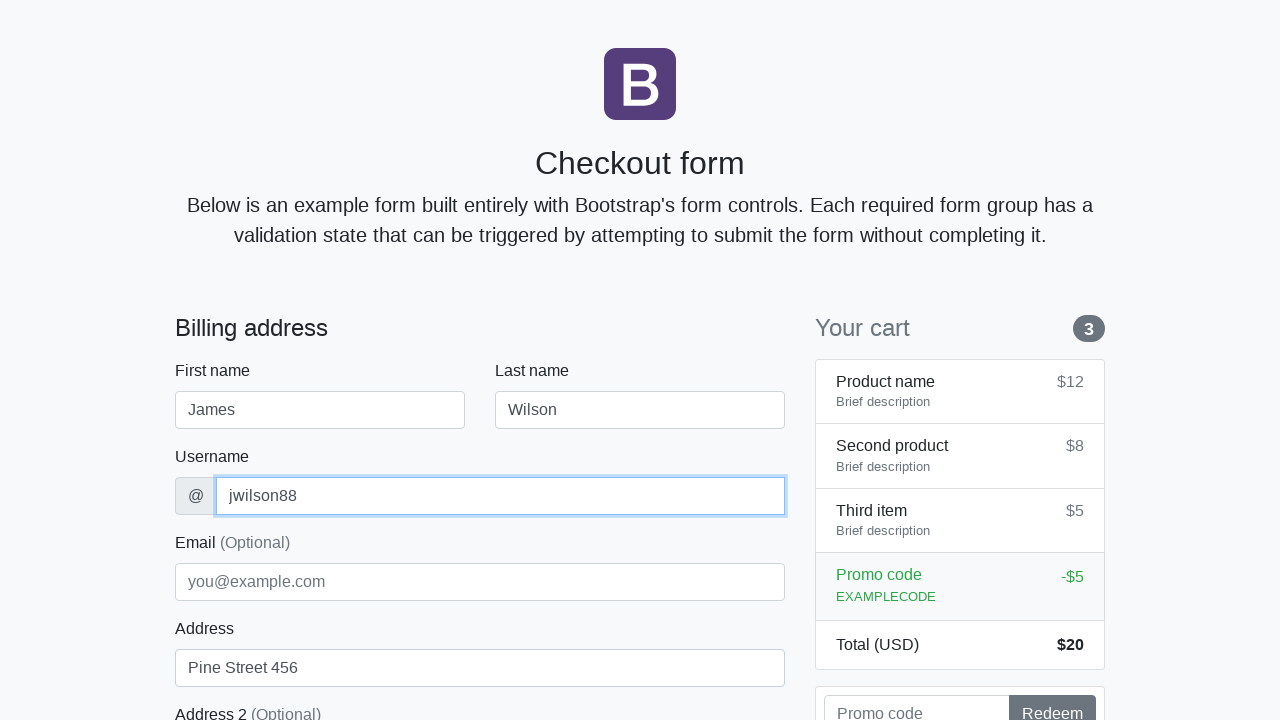

Filled email field with 'james.wilson@testmail.com' on #email
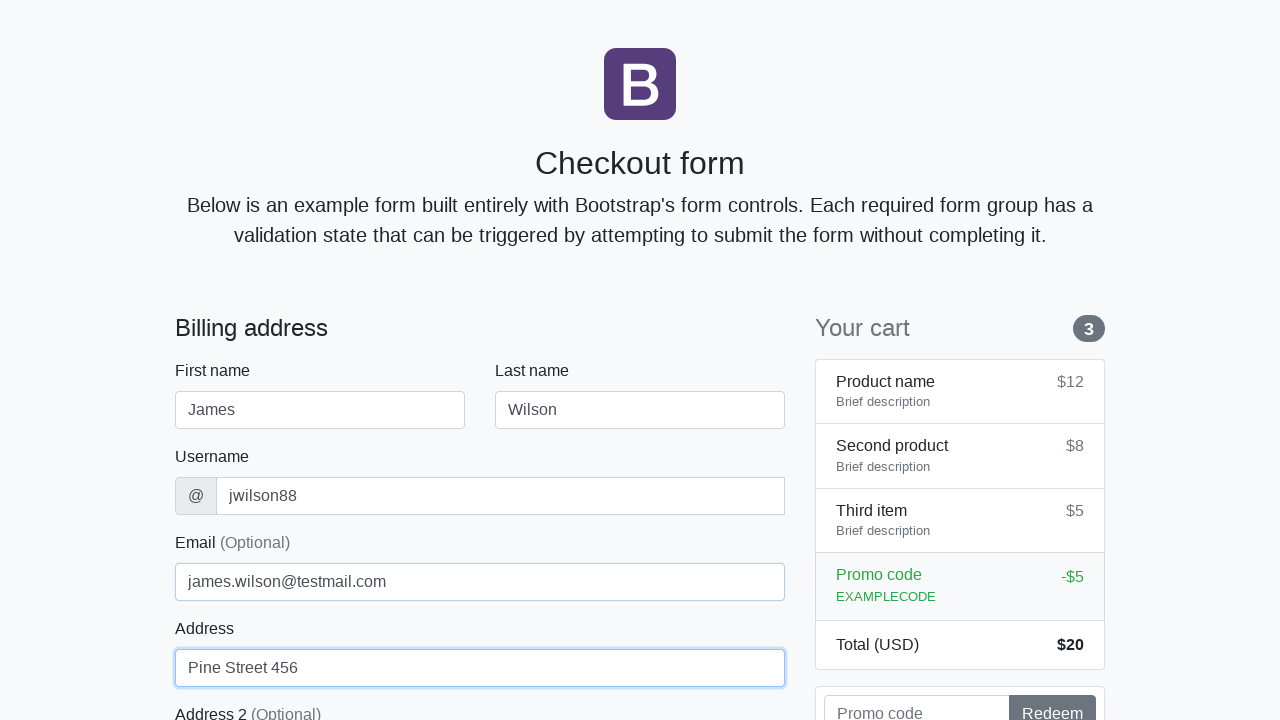

Selected country 'United States' on #country
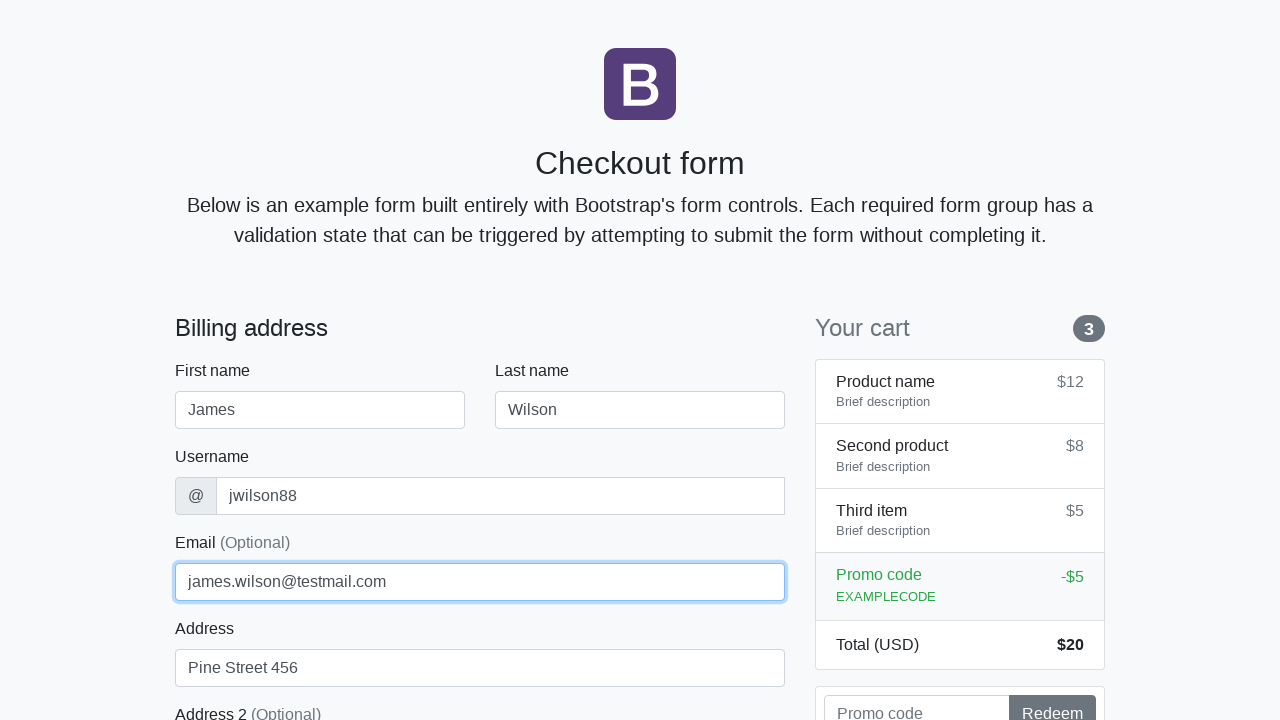

Selected state 'California' on #state
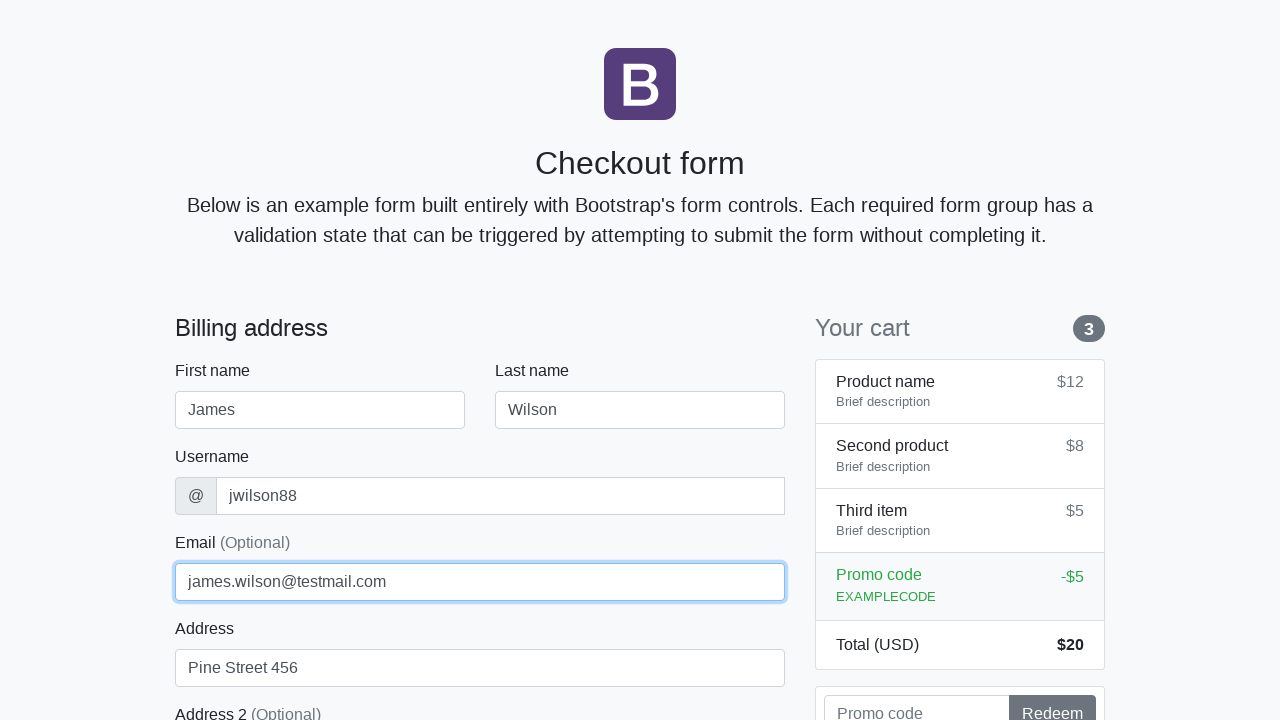

Filled zip code field with '94102' on #zip
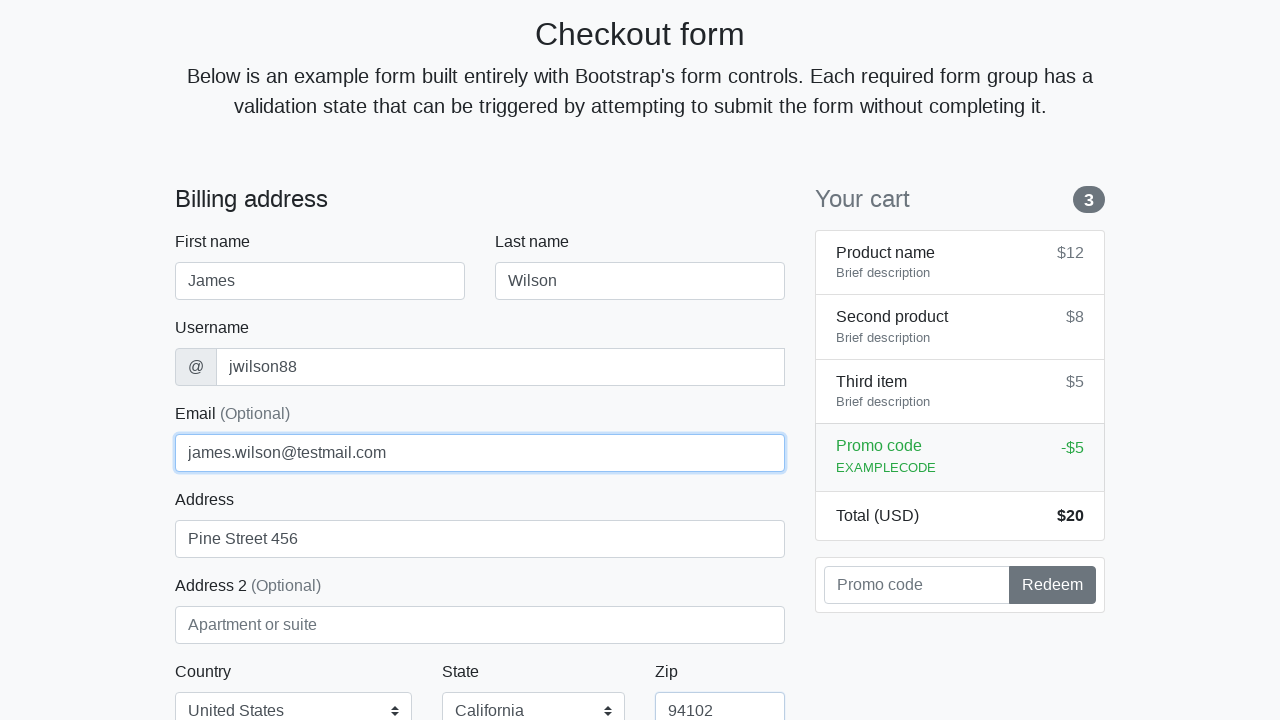

Filled credit card name field with 'James Wilson' on #cc-name
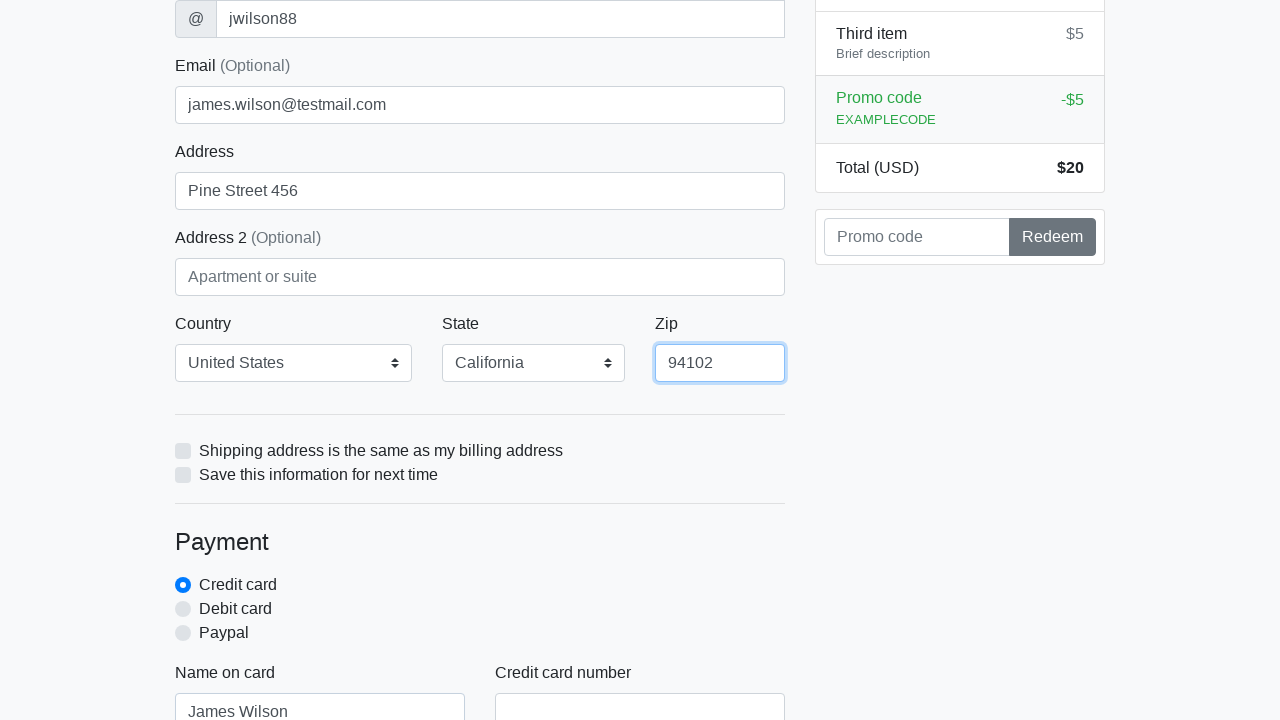

Filled credit card number field on #cc-number
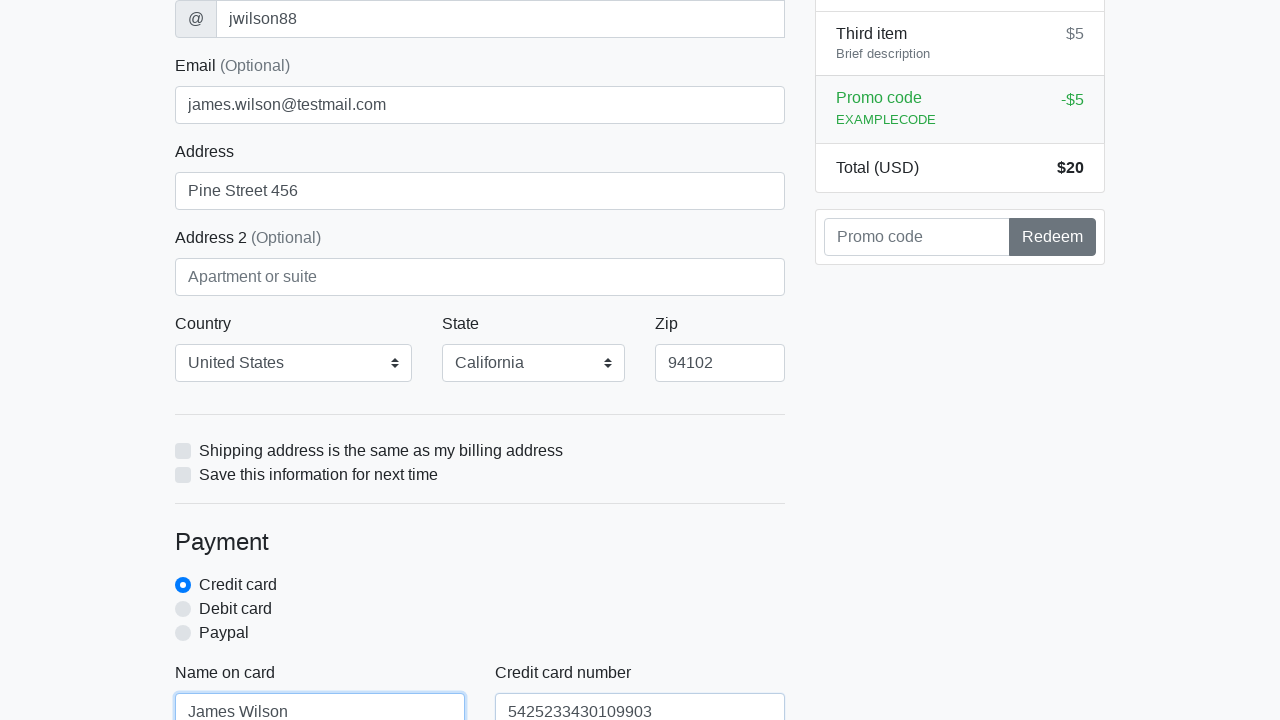

Filled credit card expiration field with '06/2024' on #cc-expiration
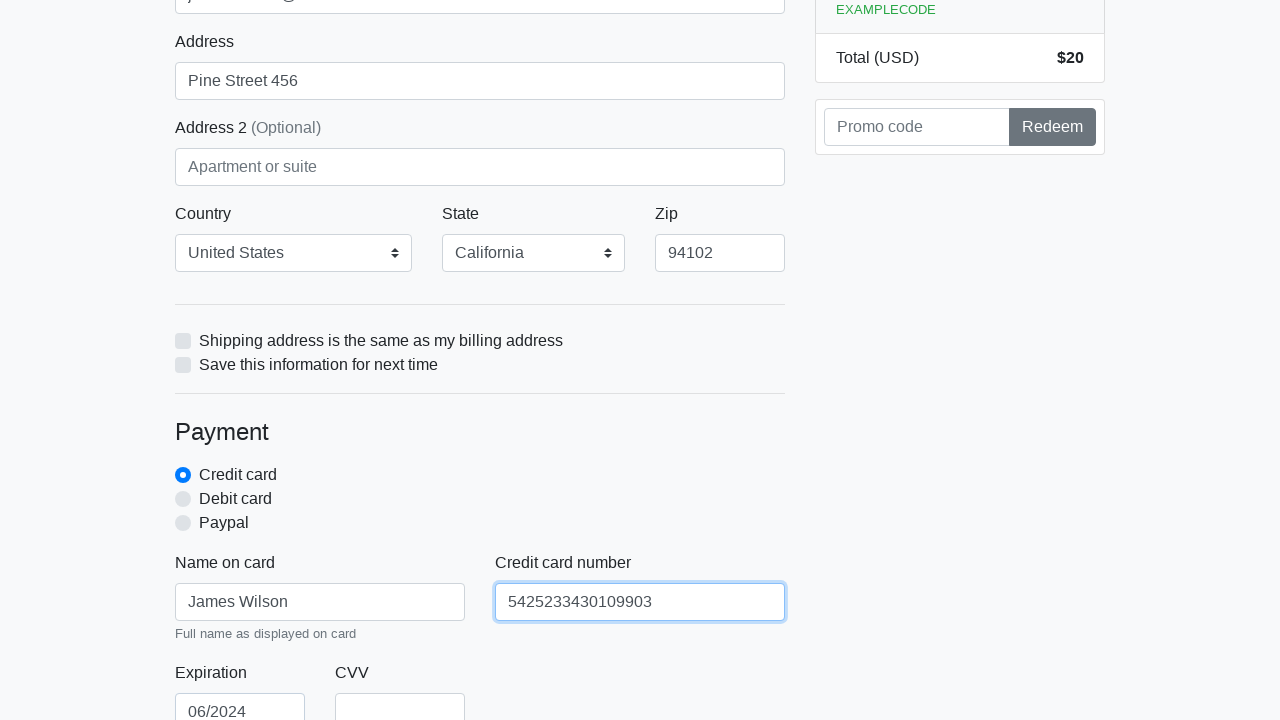

Filled credit card CVV field with '789' on #cc-cvv
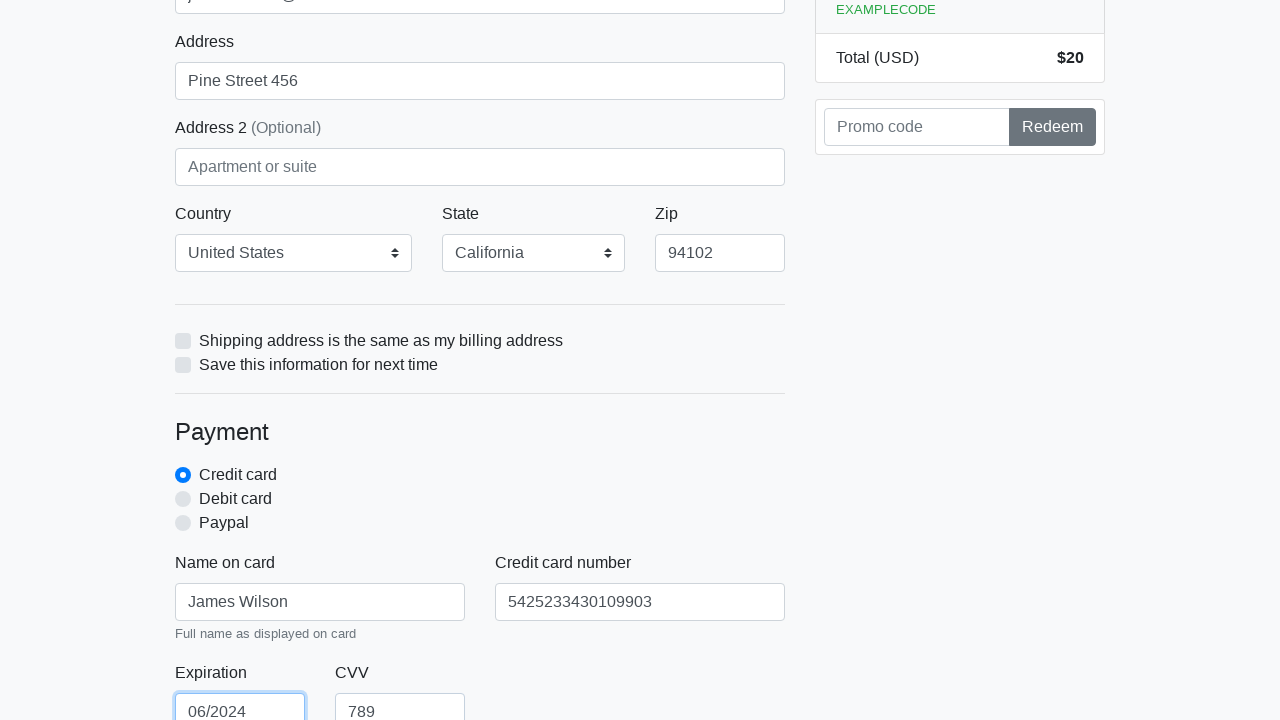

Clicked proceed button to submit checkout form (iteration 3/5) at (480, 500) on xpath=/html/body/div/div[2]/div[2]/form/button
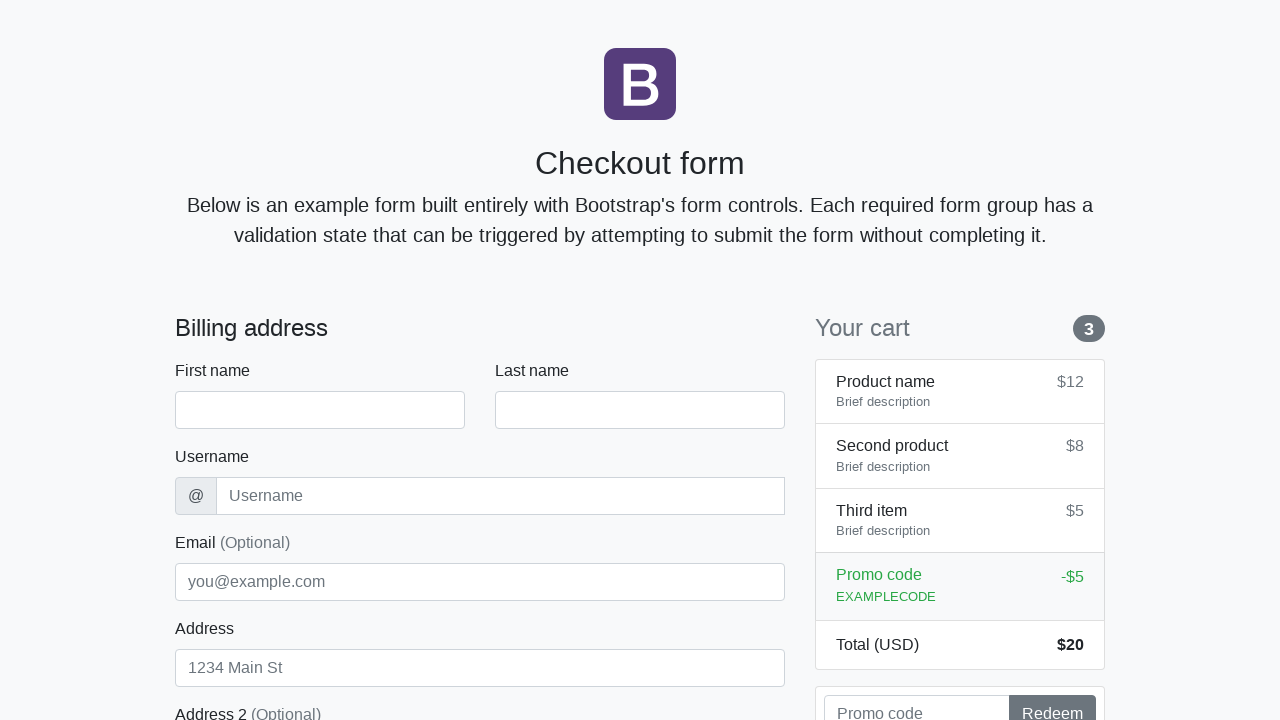

Navigated back to checkout page for next iteration
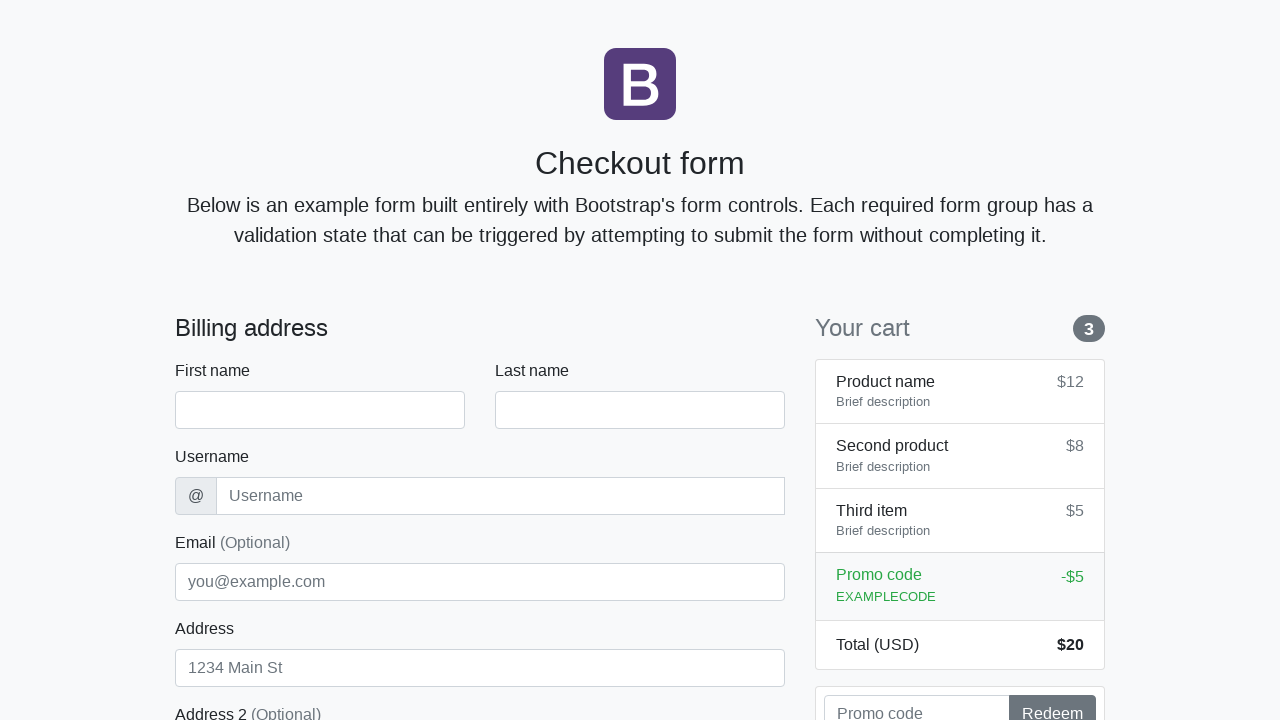

Checkout form loaded (iteration 4/5)
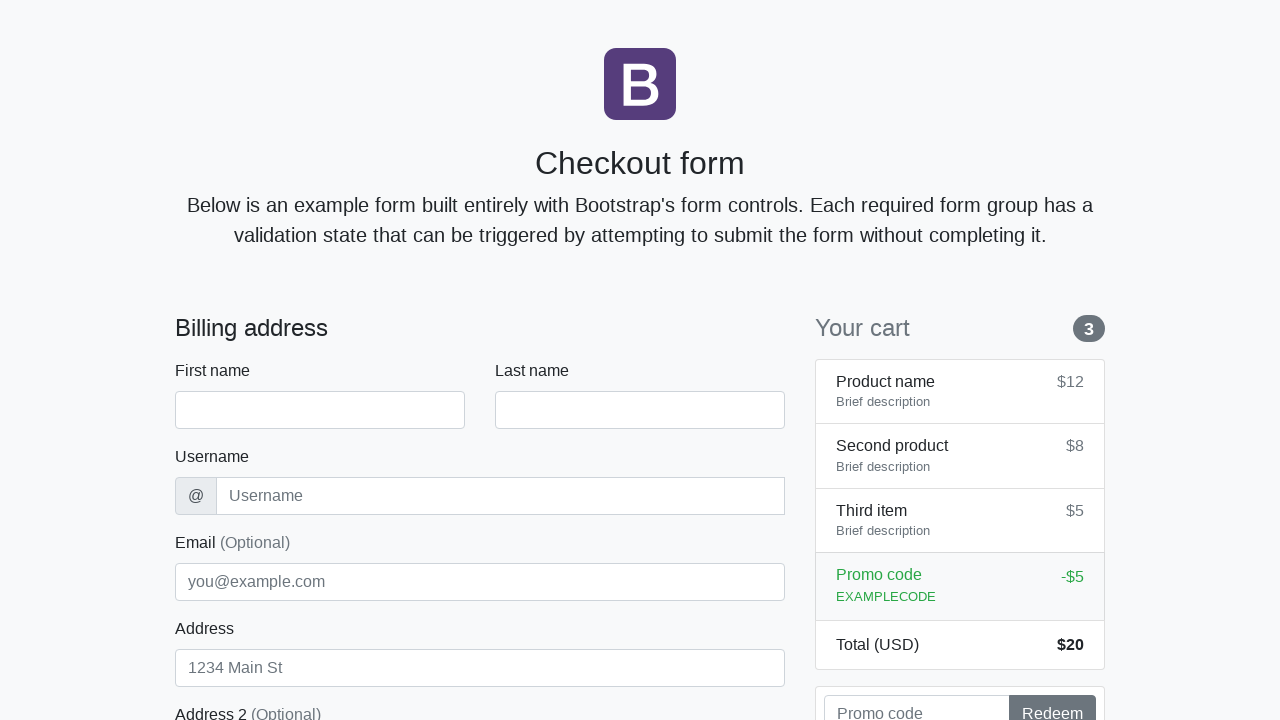

Filled first name field with 'James' on #firstName
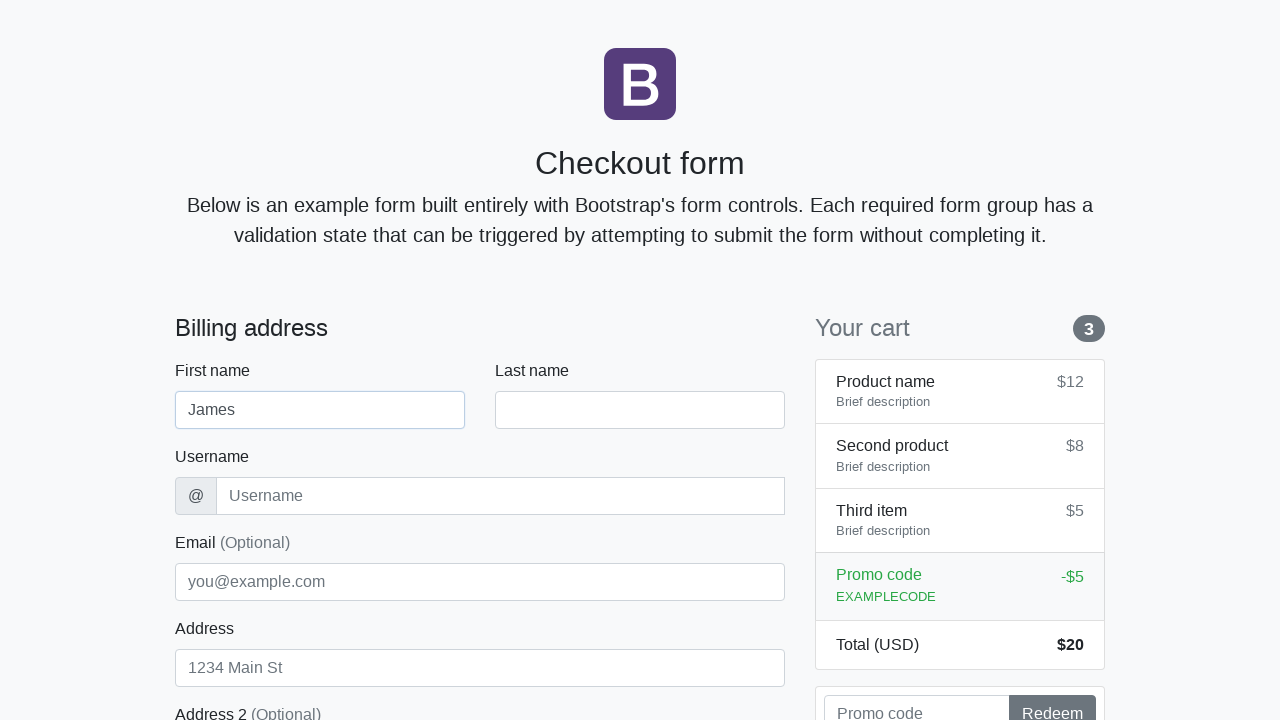

Filled last name field with 'Wilson' on #lastName
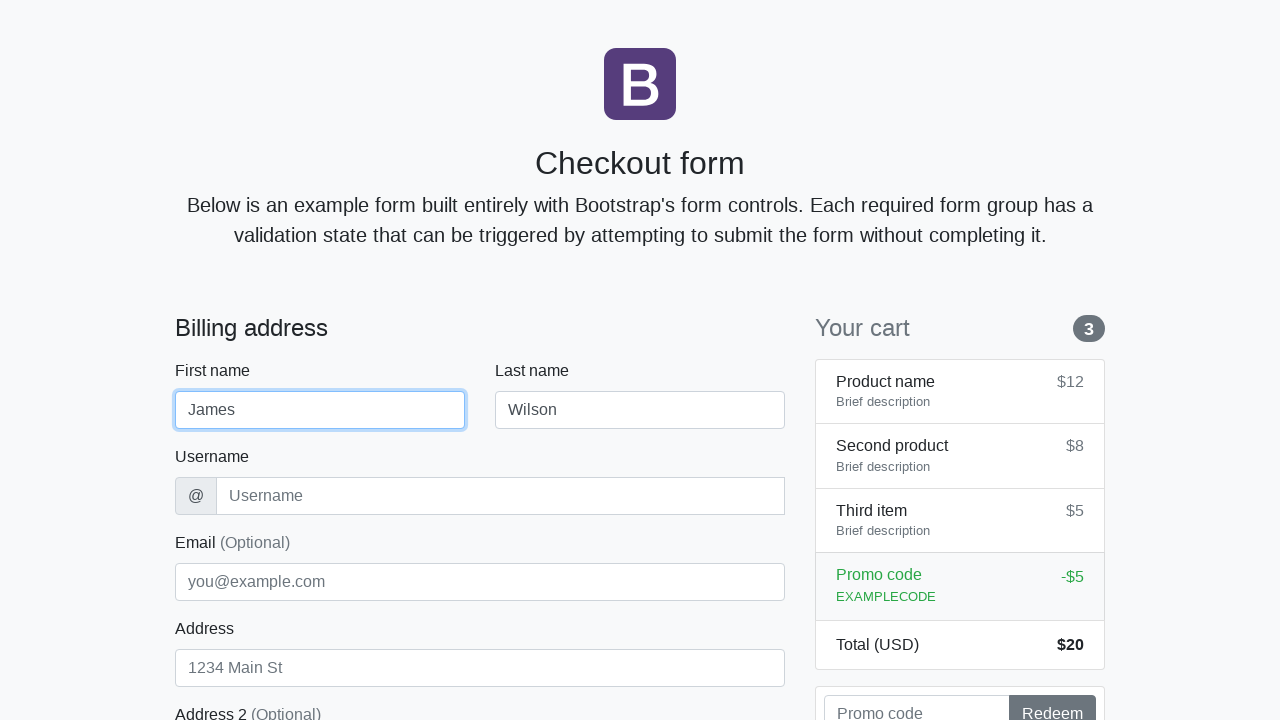

Filled username field with 'jwilson88' on #username
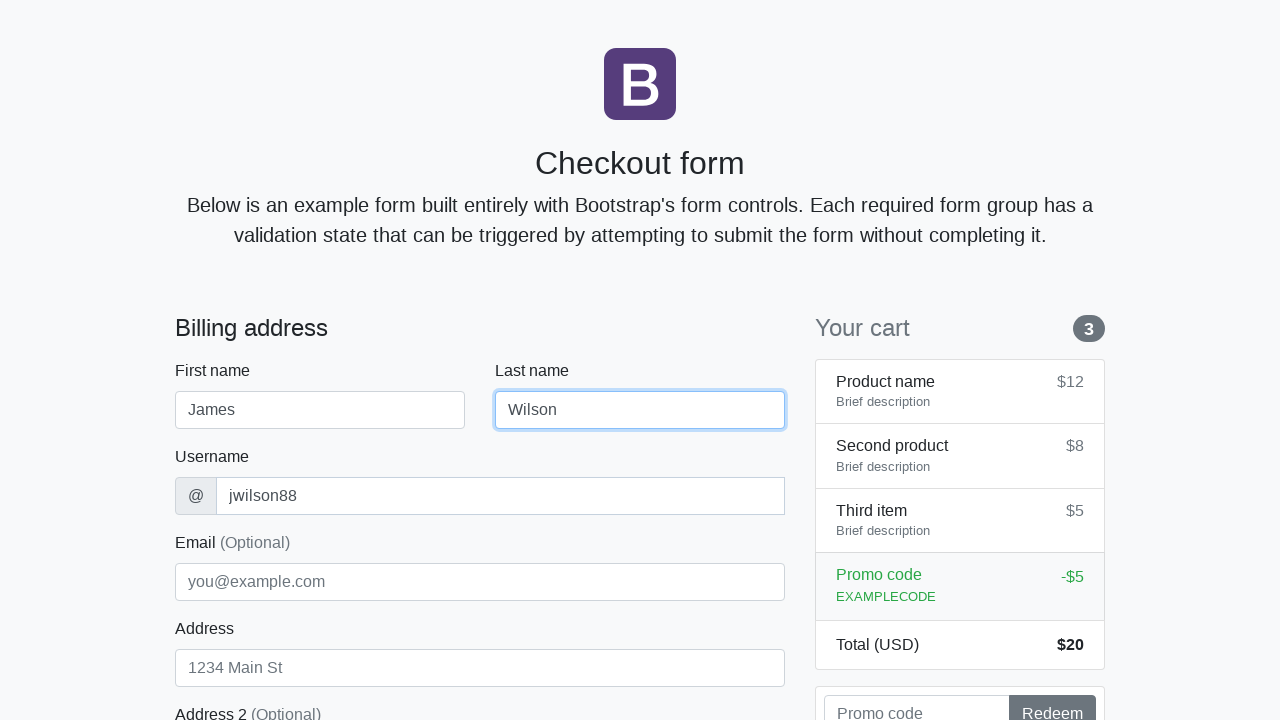

Filled address field with 'Pine Street 456' on #address
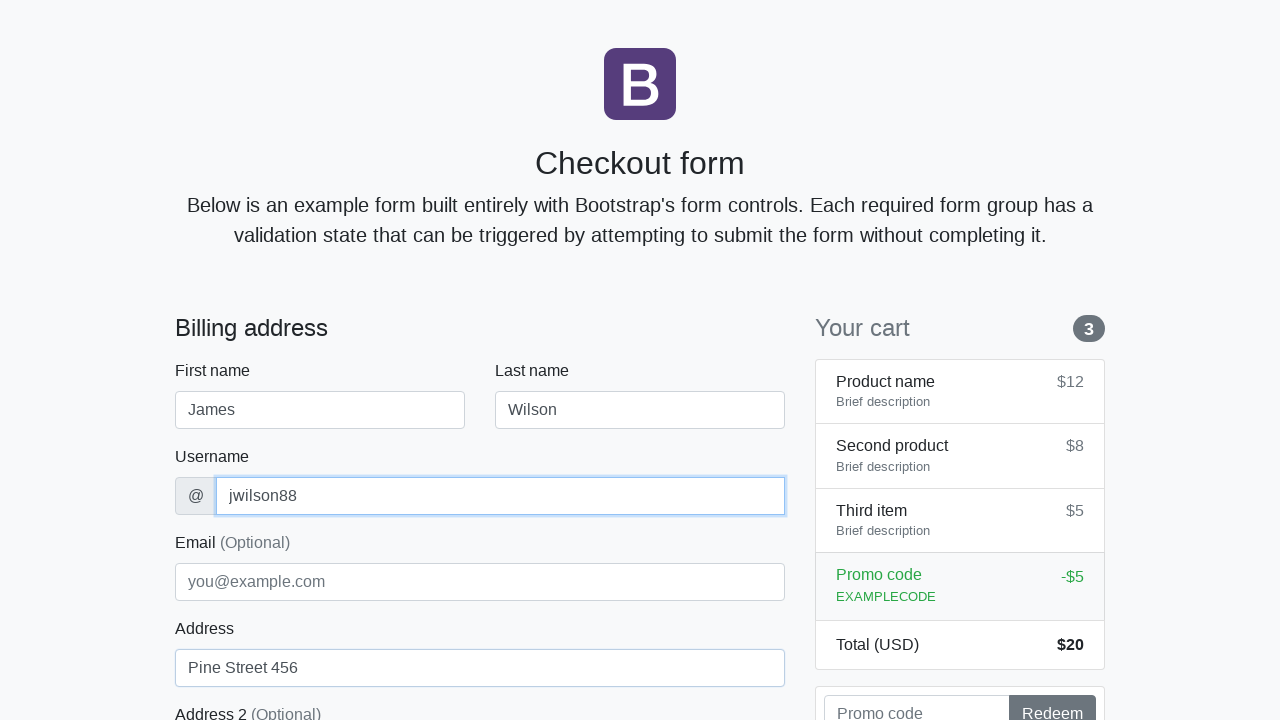

Filled email field with 'james.wilson@testmail.com' on #email
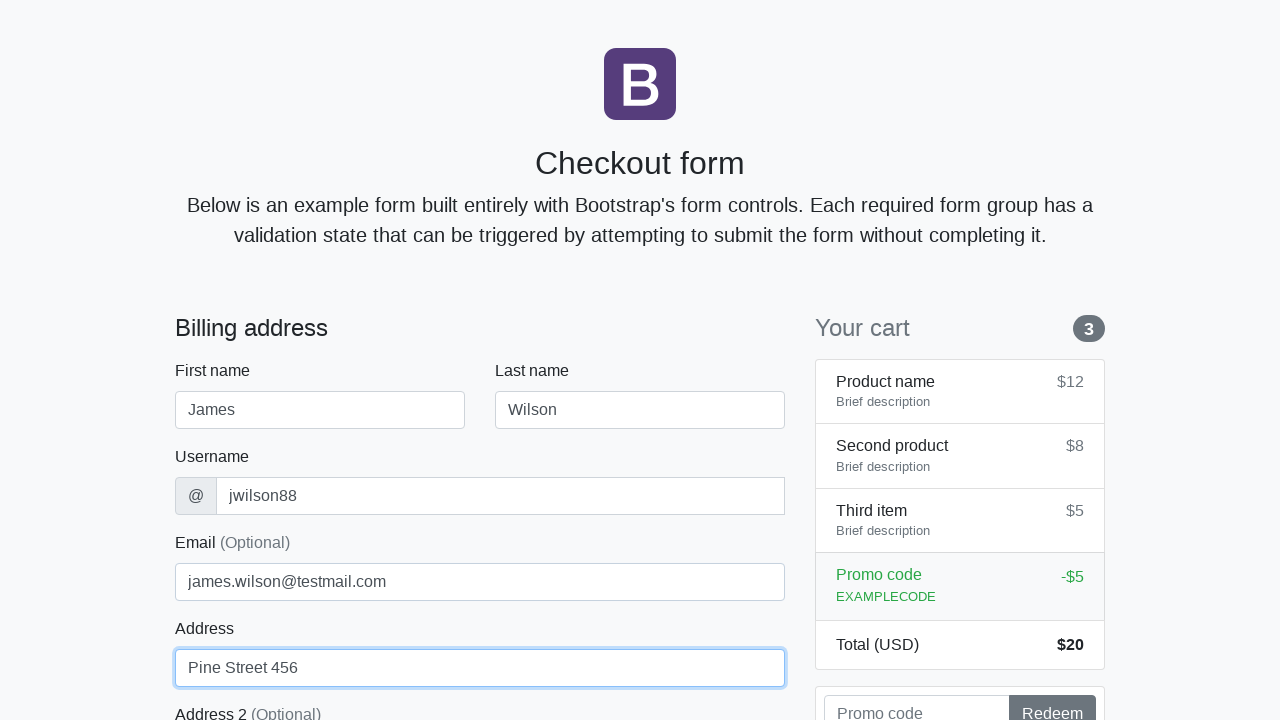

Selected country 'United States' on #country
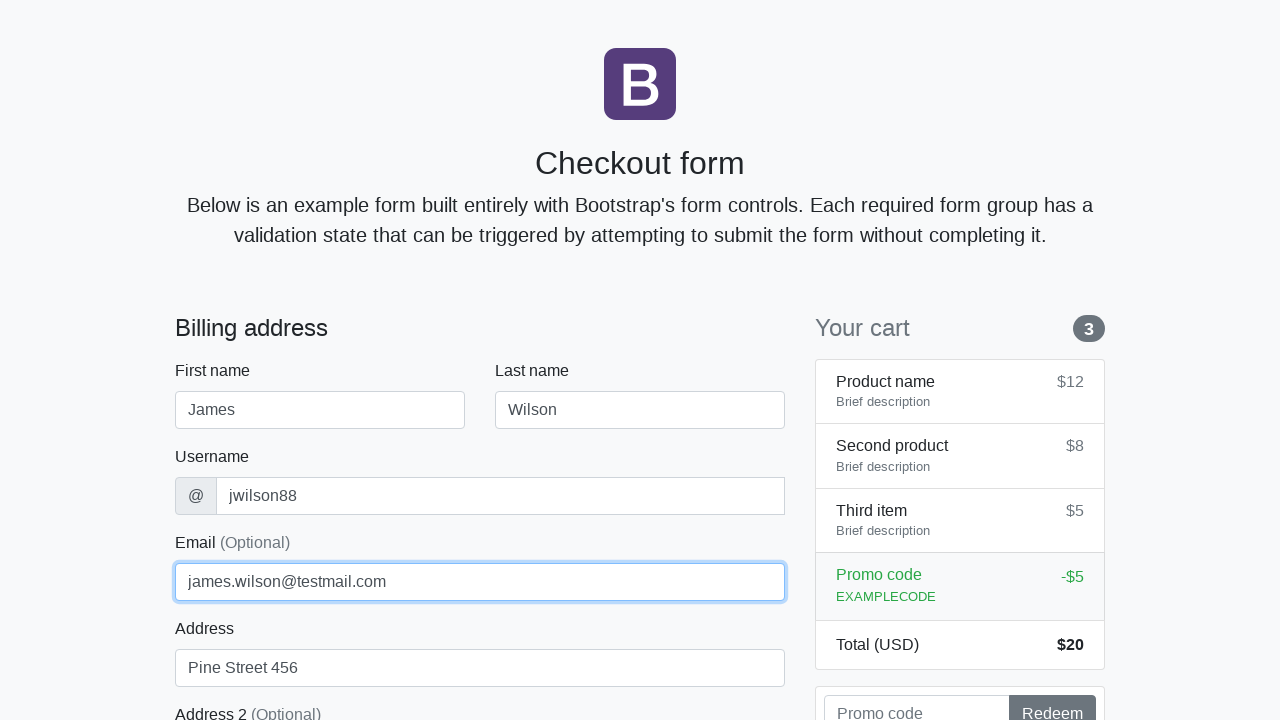

Selected state 'California' on #state
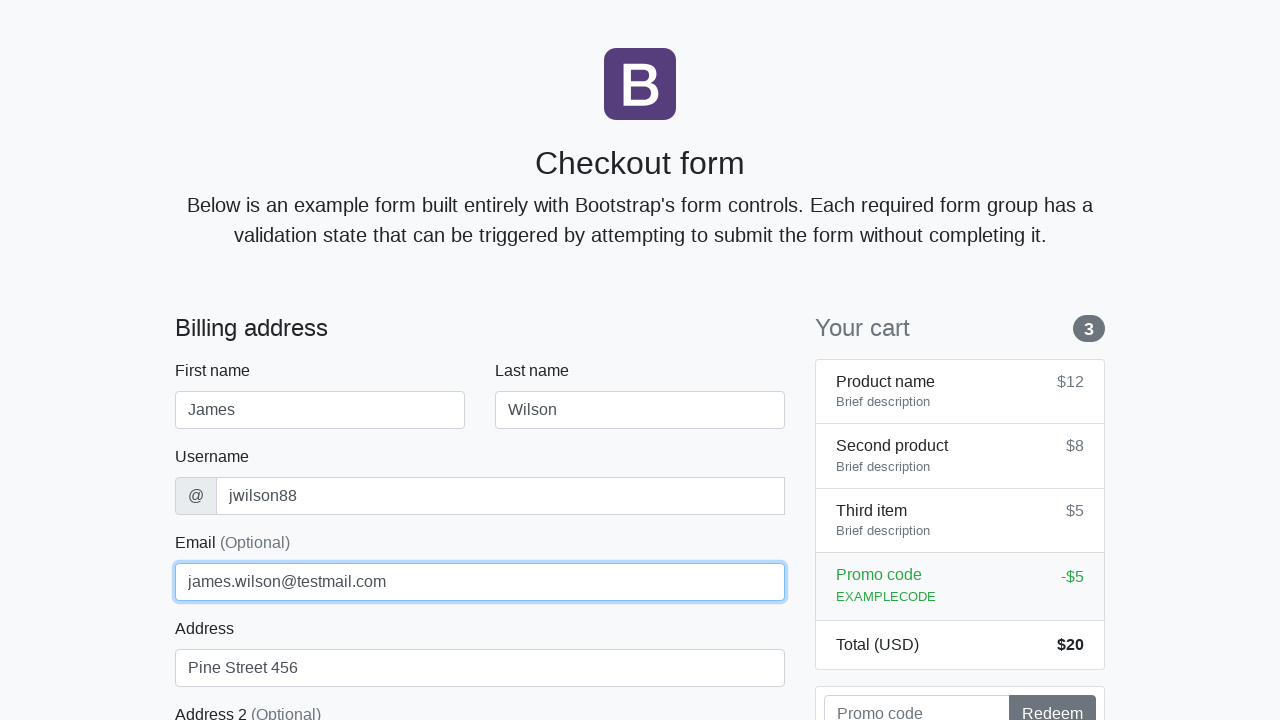

Filled zip code field with '94102' on #zip
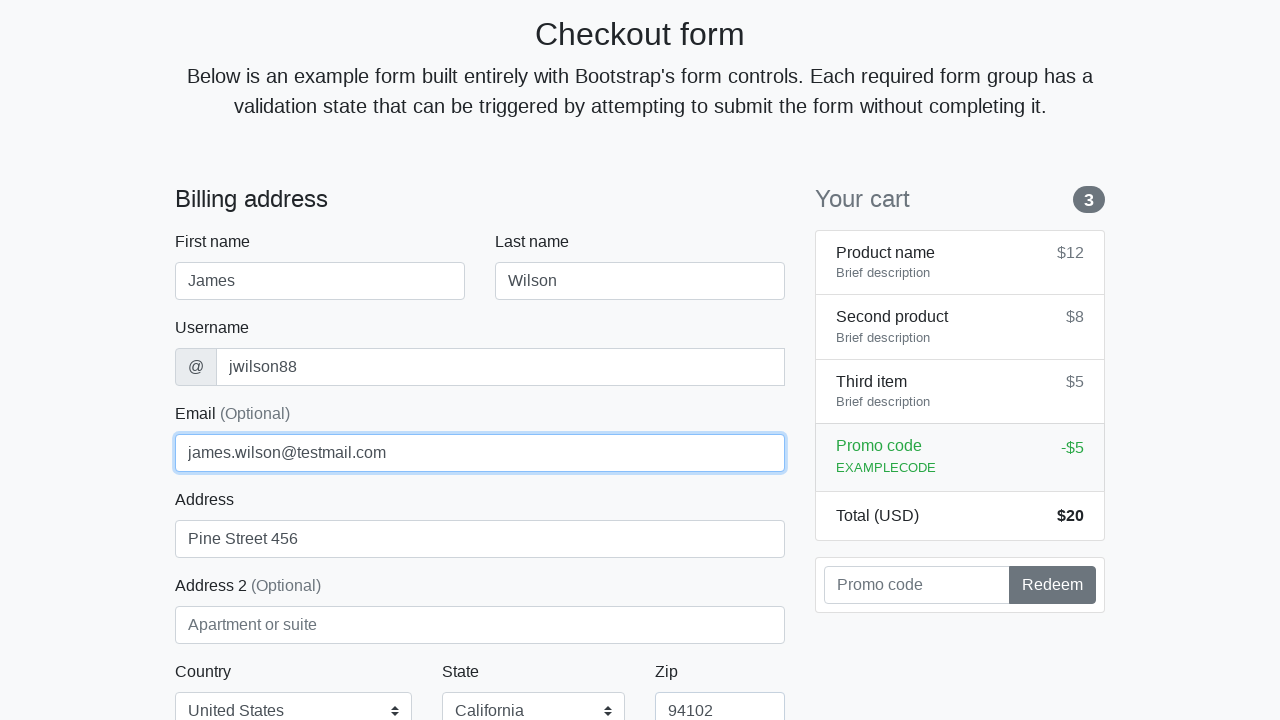

Filled credit card name field with 'James Wilson' on #cc-name
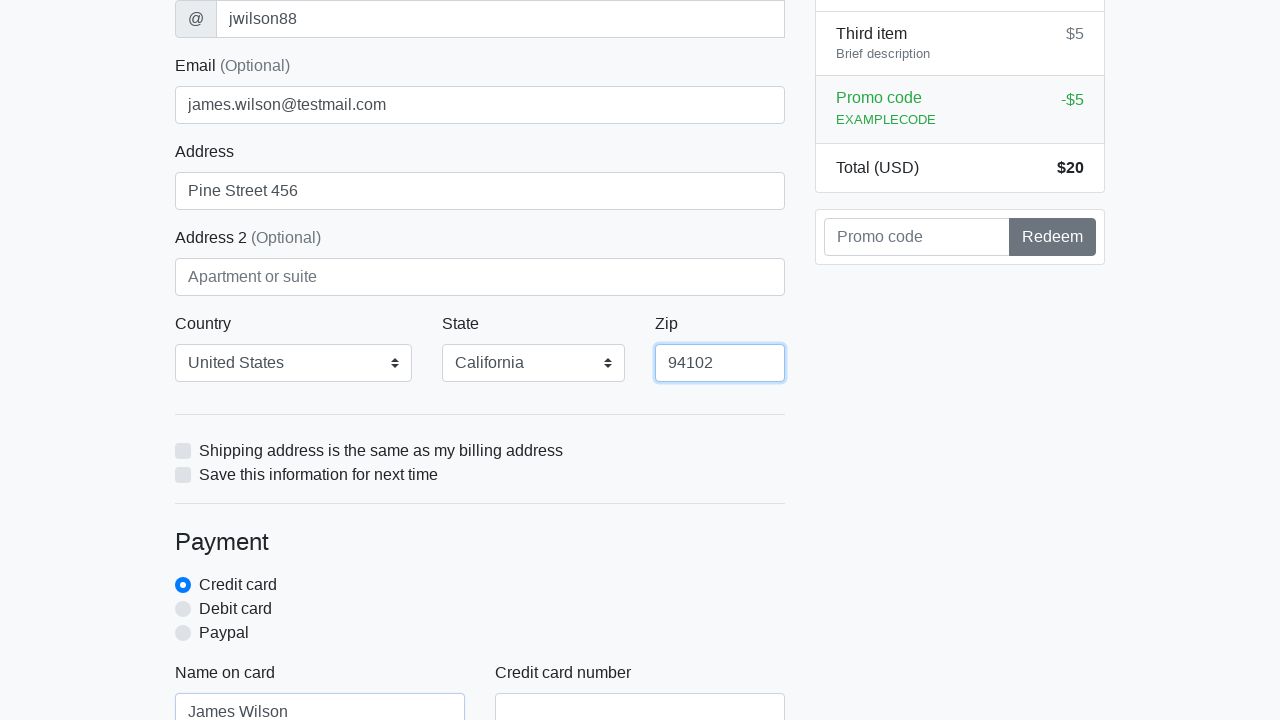

Filled credit card number field on #cc-number
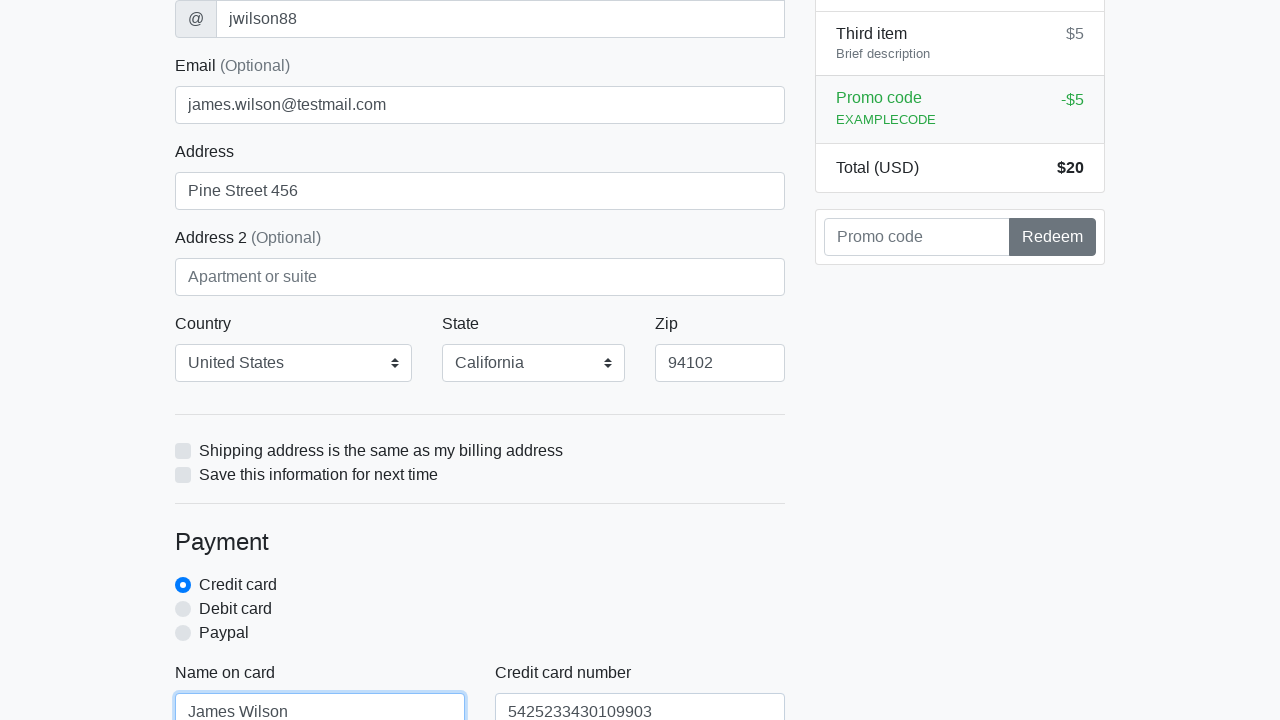

Filled credit card expiration field with '06/2024' on #cc-expiration
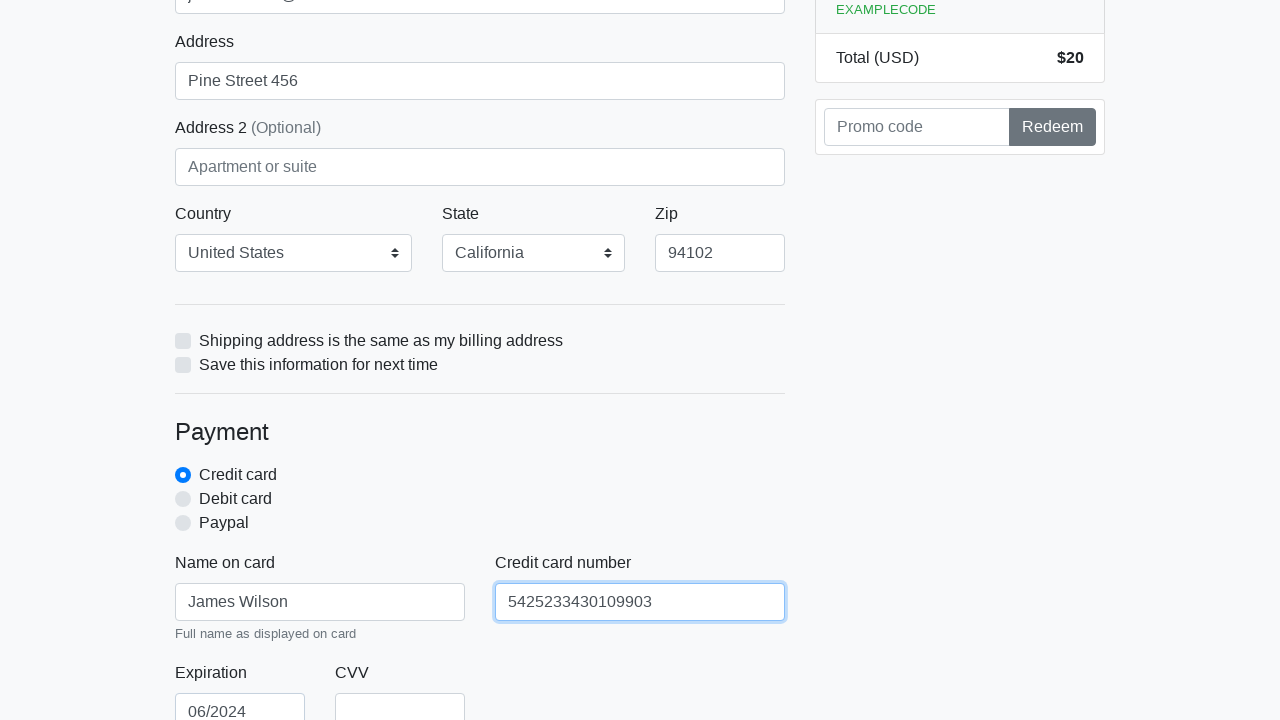

Filled credit card CVV field with '789' on #cc-cvv
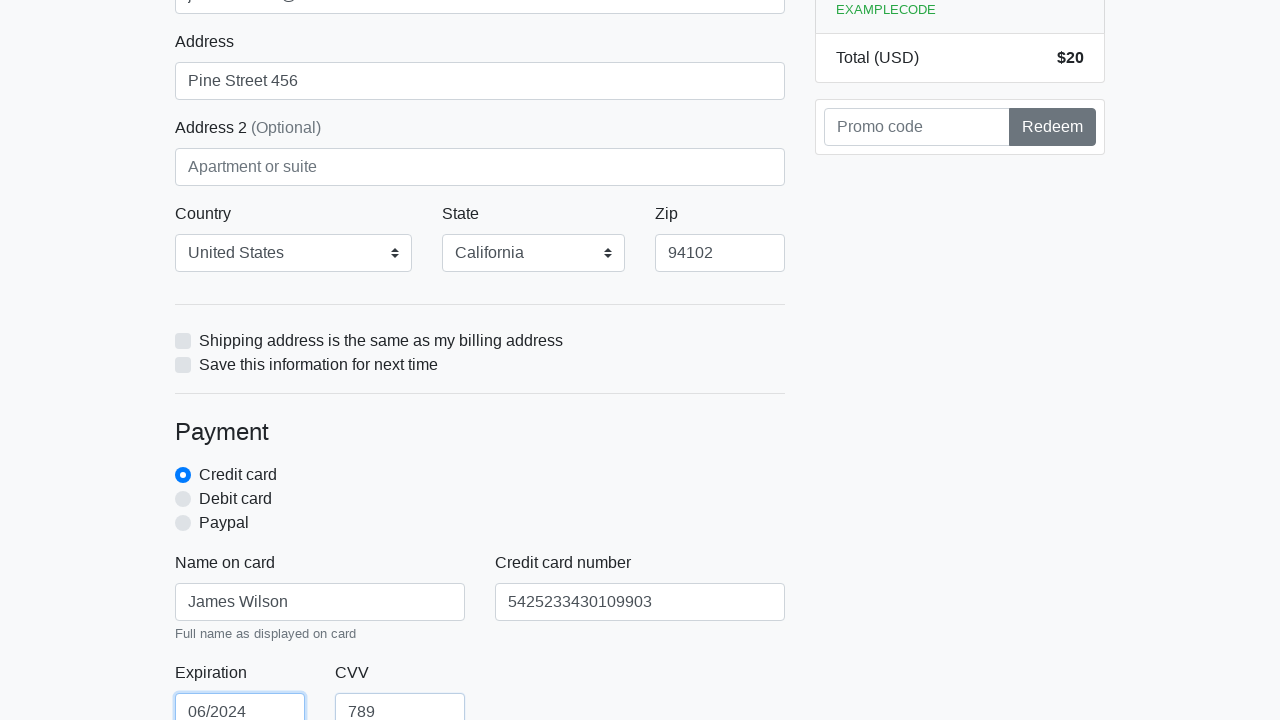

Clicked proceed button to submit checkout form (iteration 4/5) at (480, 500) on xpath=/html/body/div/div[2]/div[2]/form/button
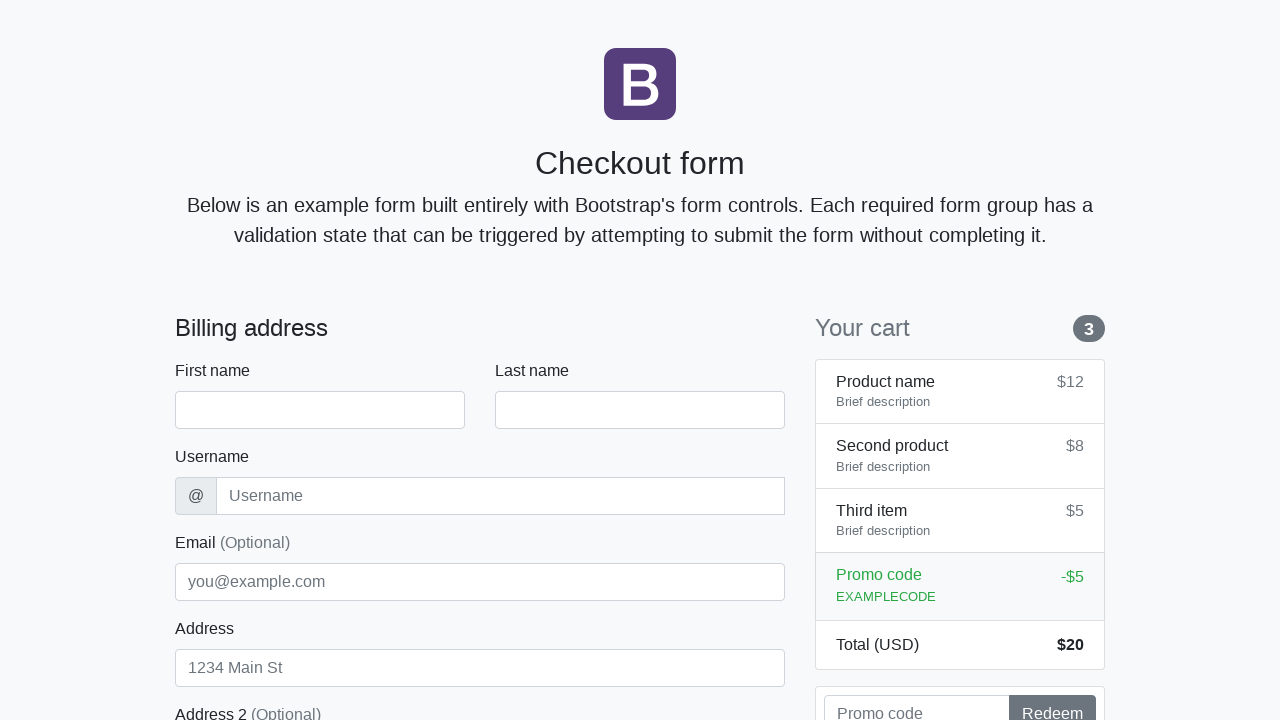

Navigated back to checkout page for next iteration
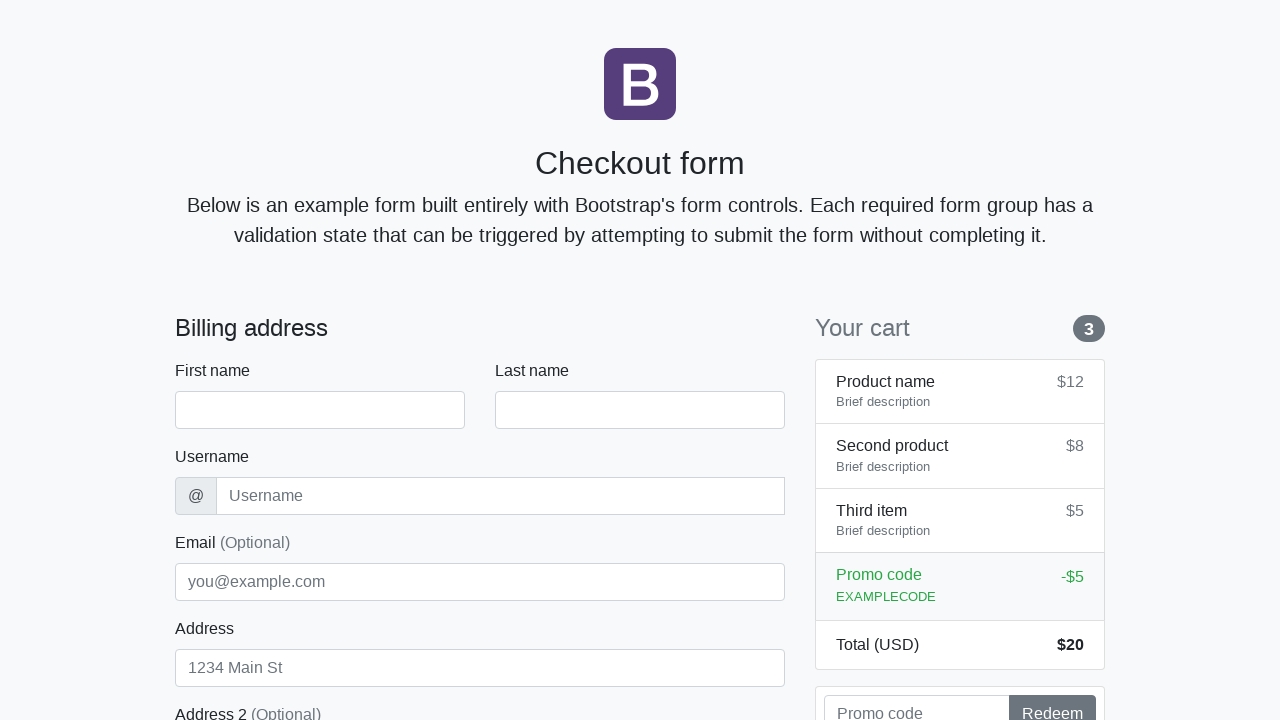

Checkout form loaded (iteration 5/5)
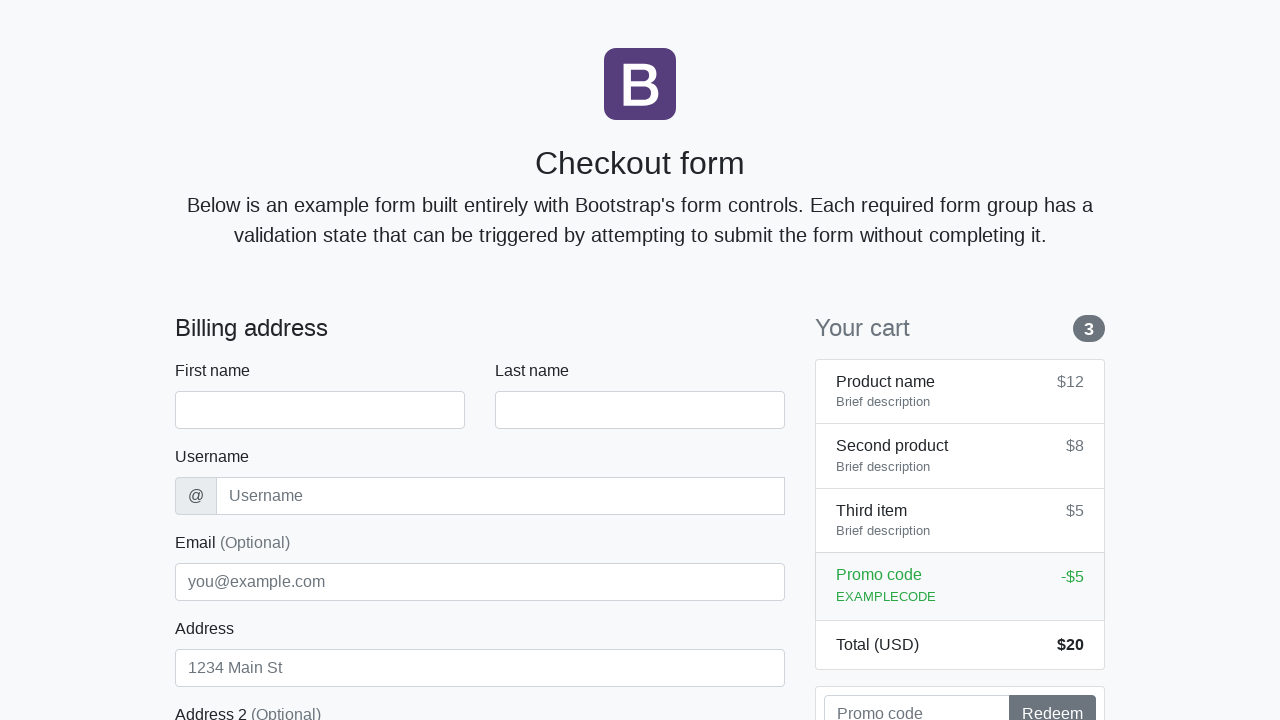

Filled first name field with 'James' on #firstName
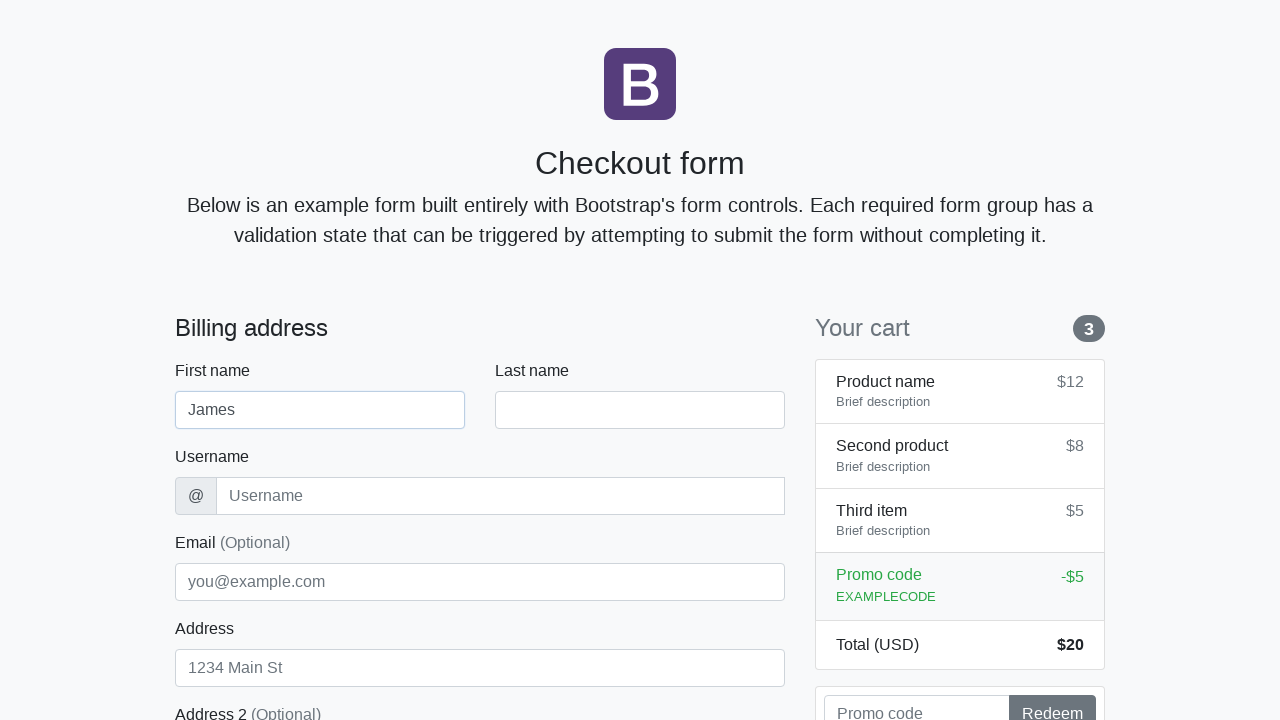

Filled last name field with 'Wilson' on #lastName
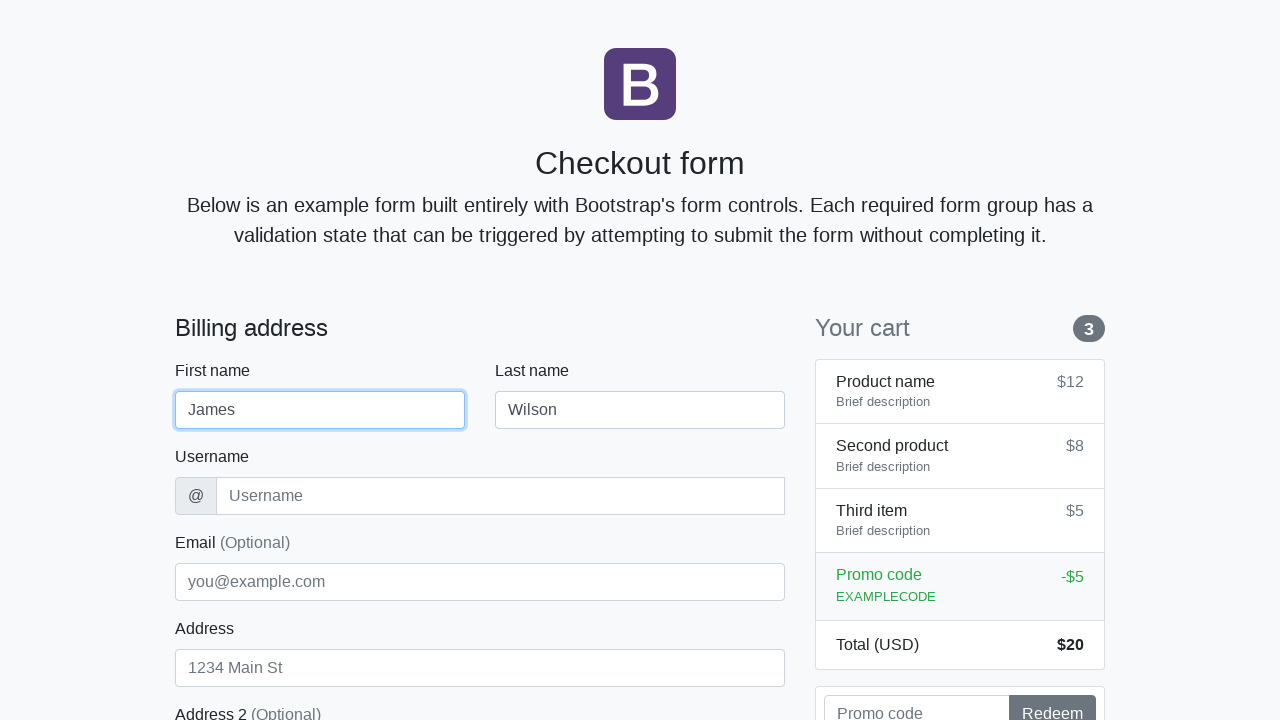

Filled username field with 'jwilson88' on #username
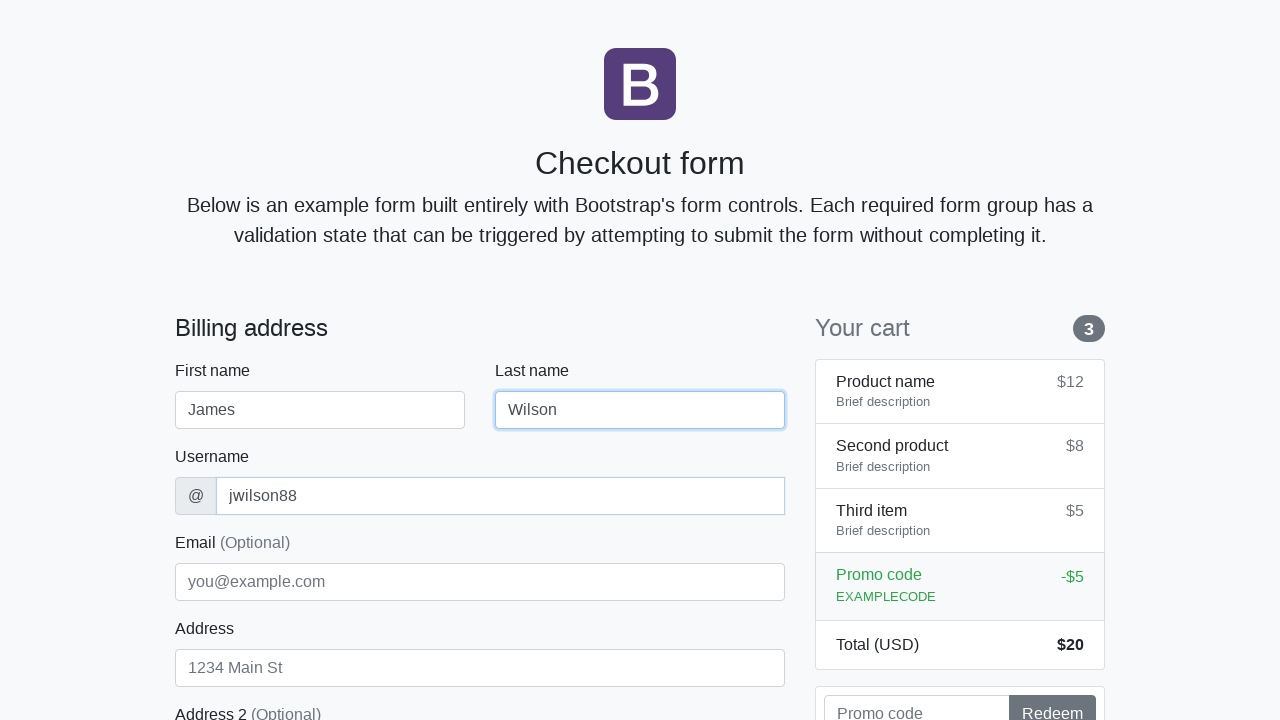

Filled address field with 'Pine Street 456' on #address
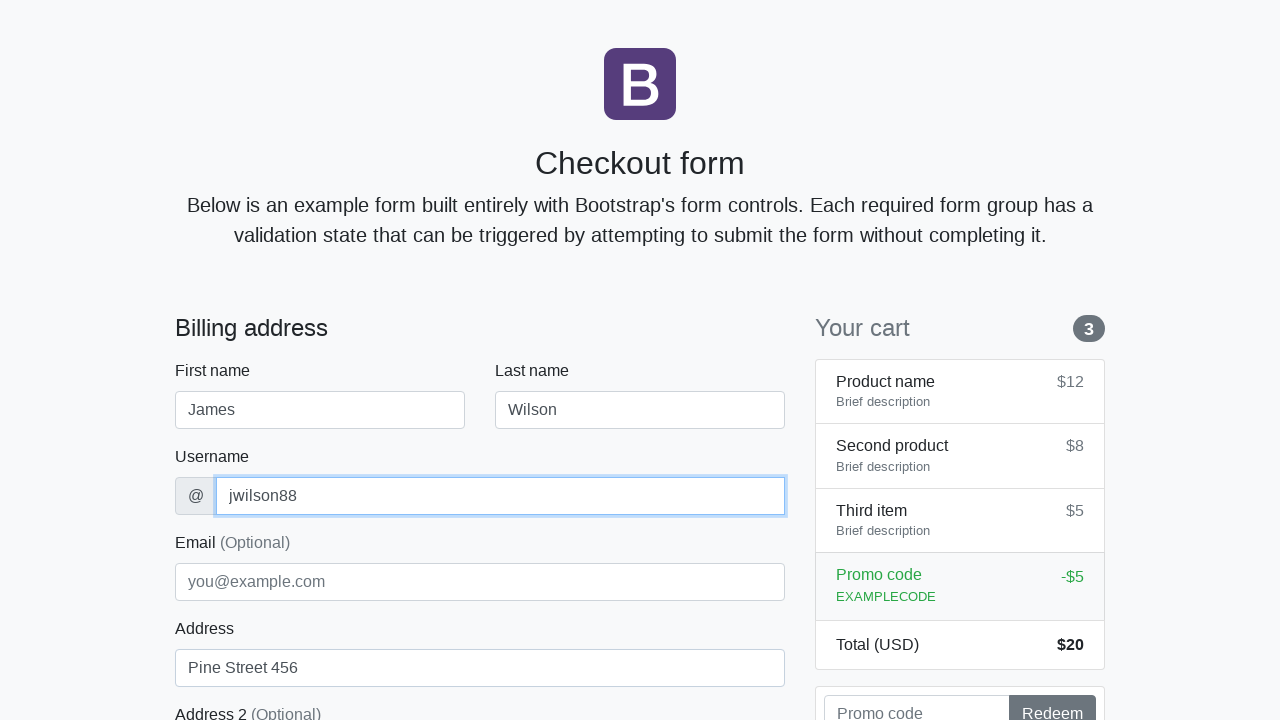

Filled email field with 'james.wilson@testmail.com' on #email
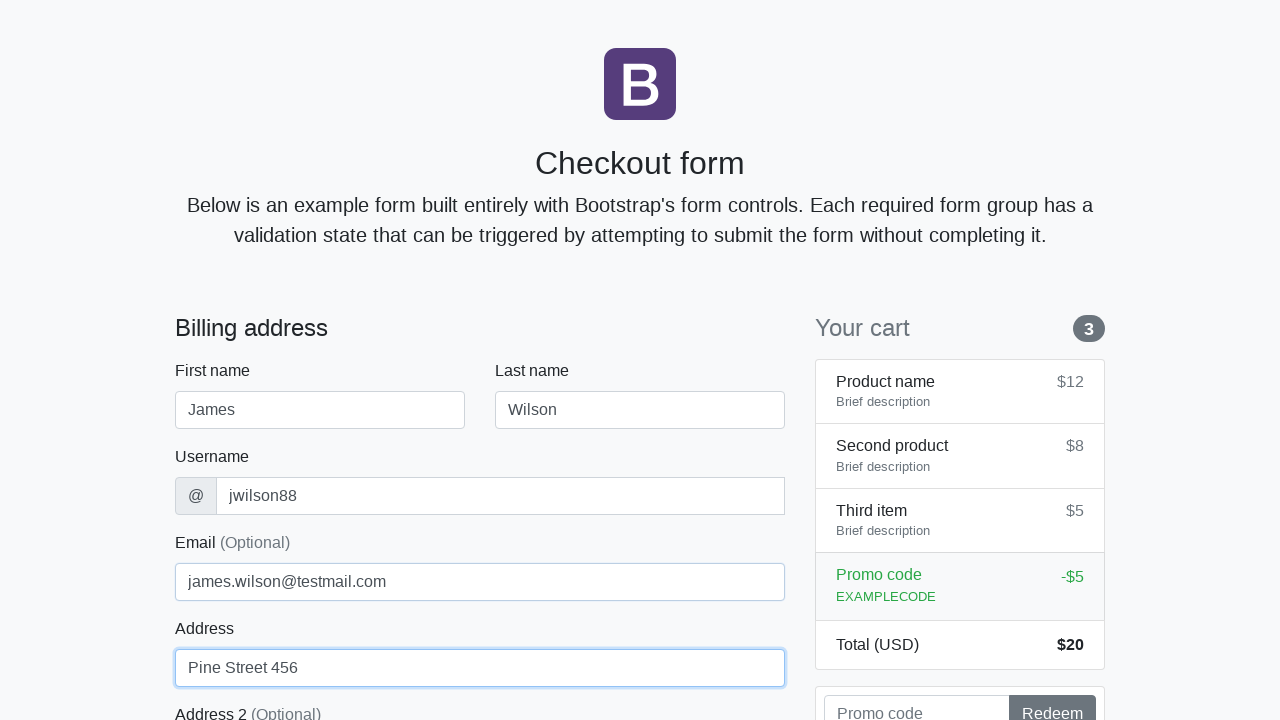

Selected country 'United States' on #country
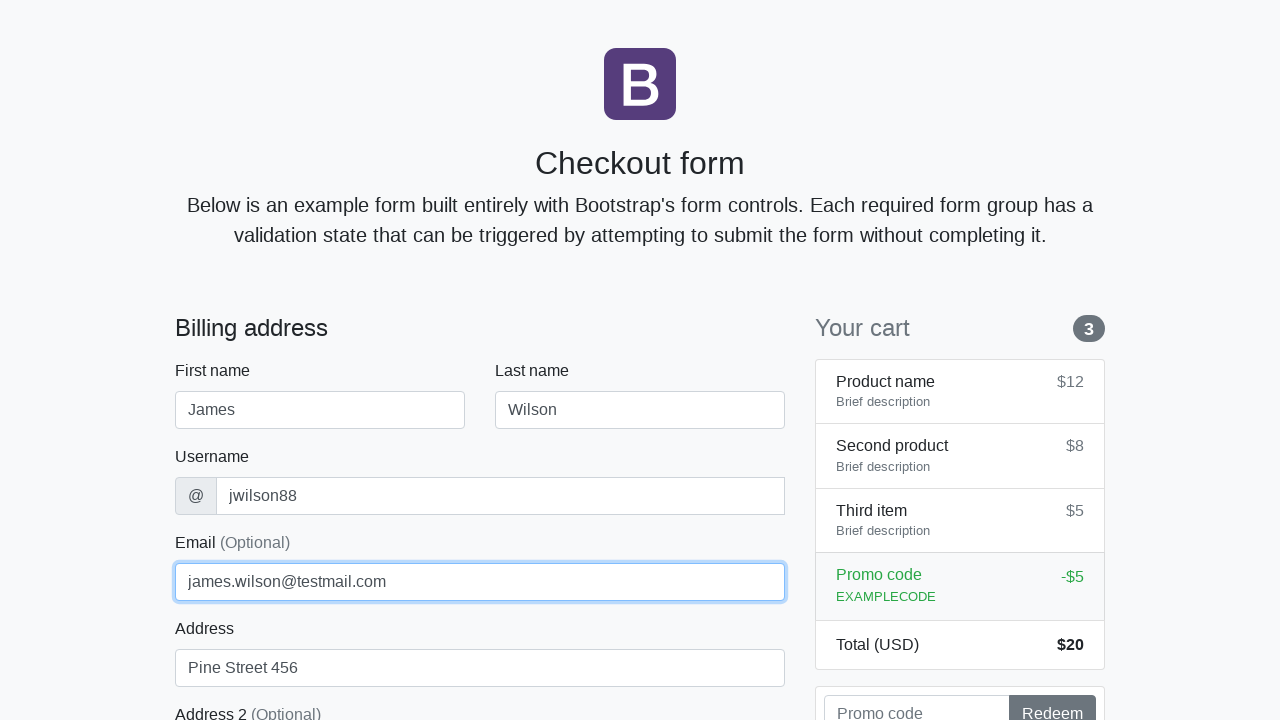

Selected state 'California' on #state
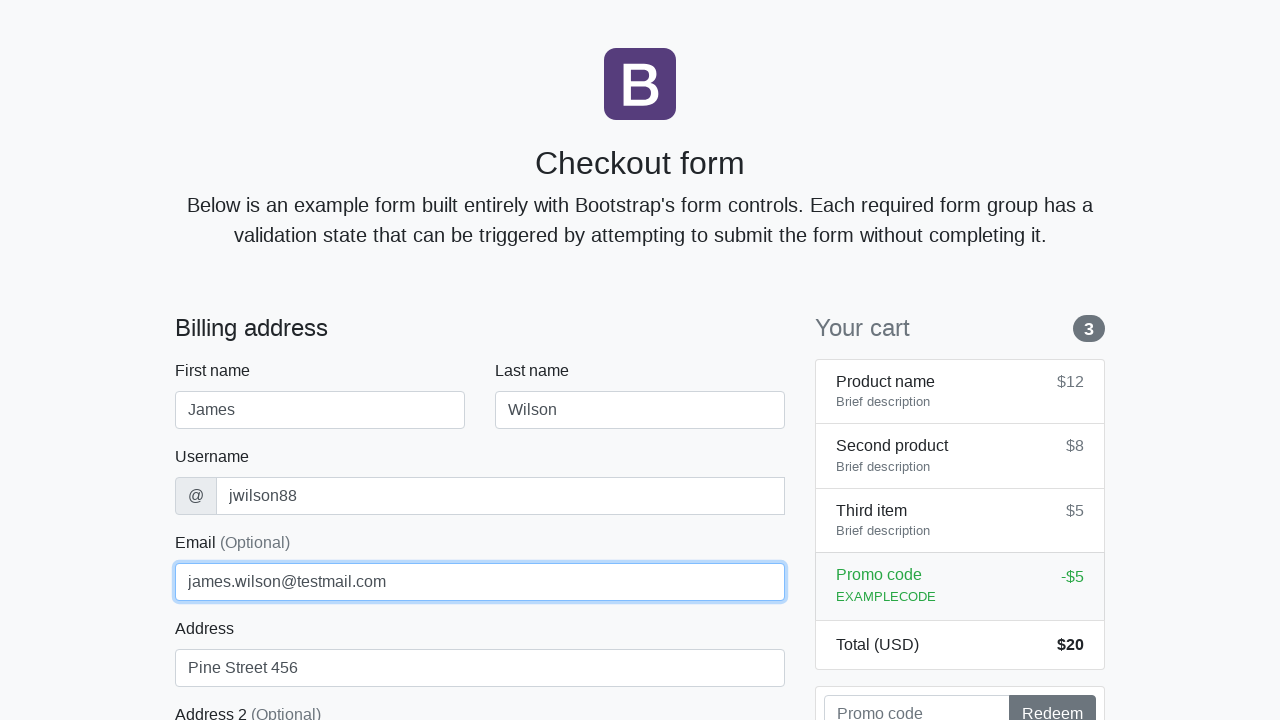

Filled zip code field with '94102' on #zip
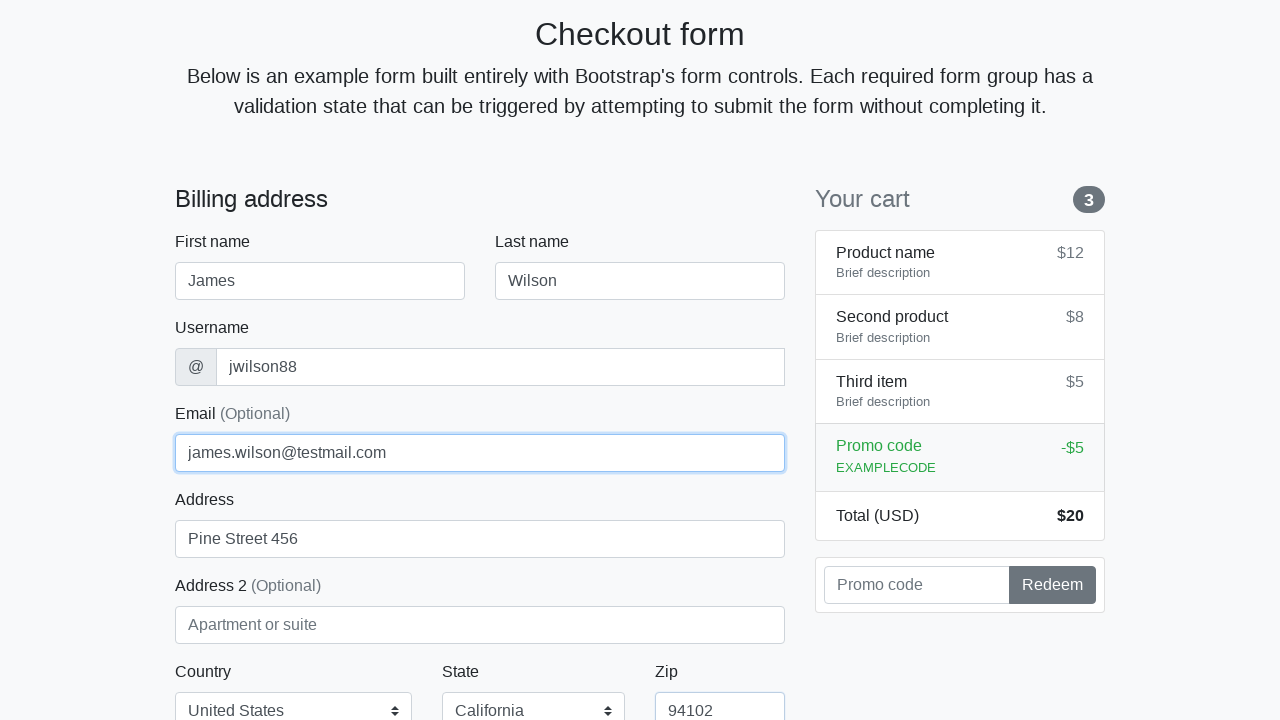

Filled credit card name field with 'James Wilson' on #cc-name
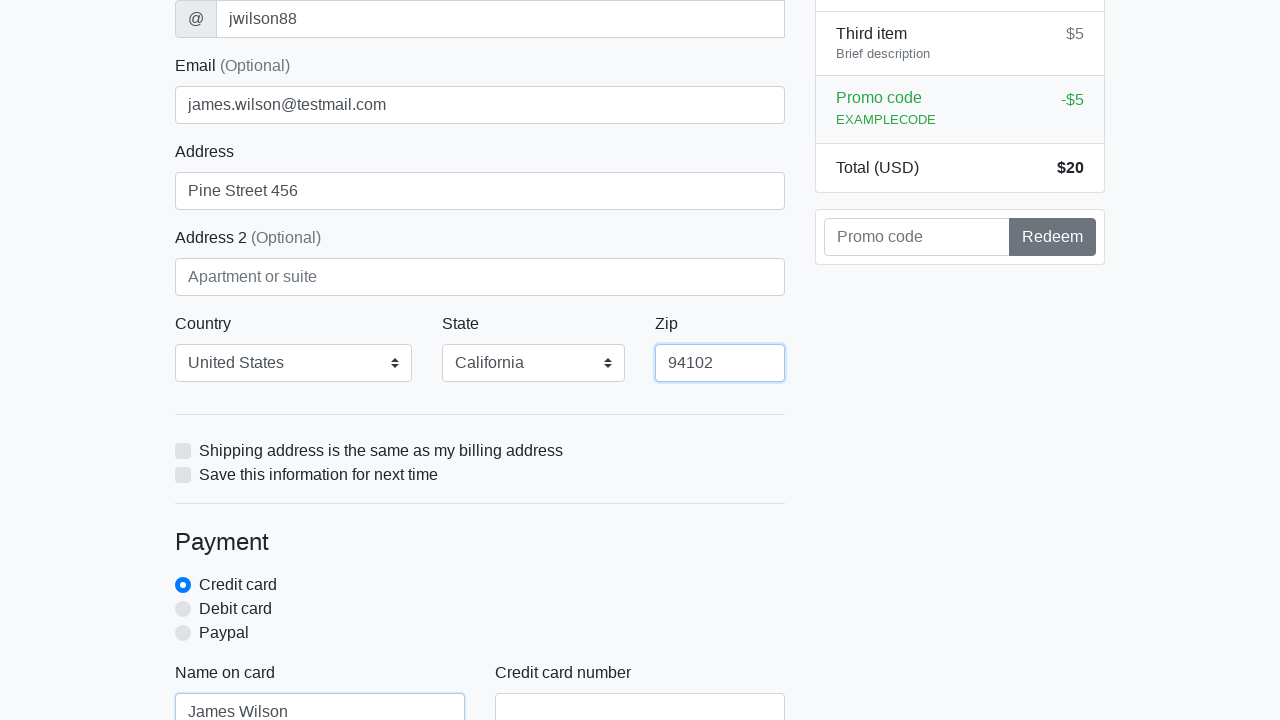

Filled credit card number field on #cc-number
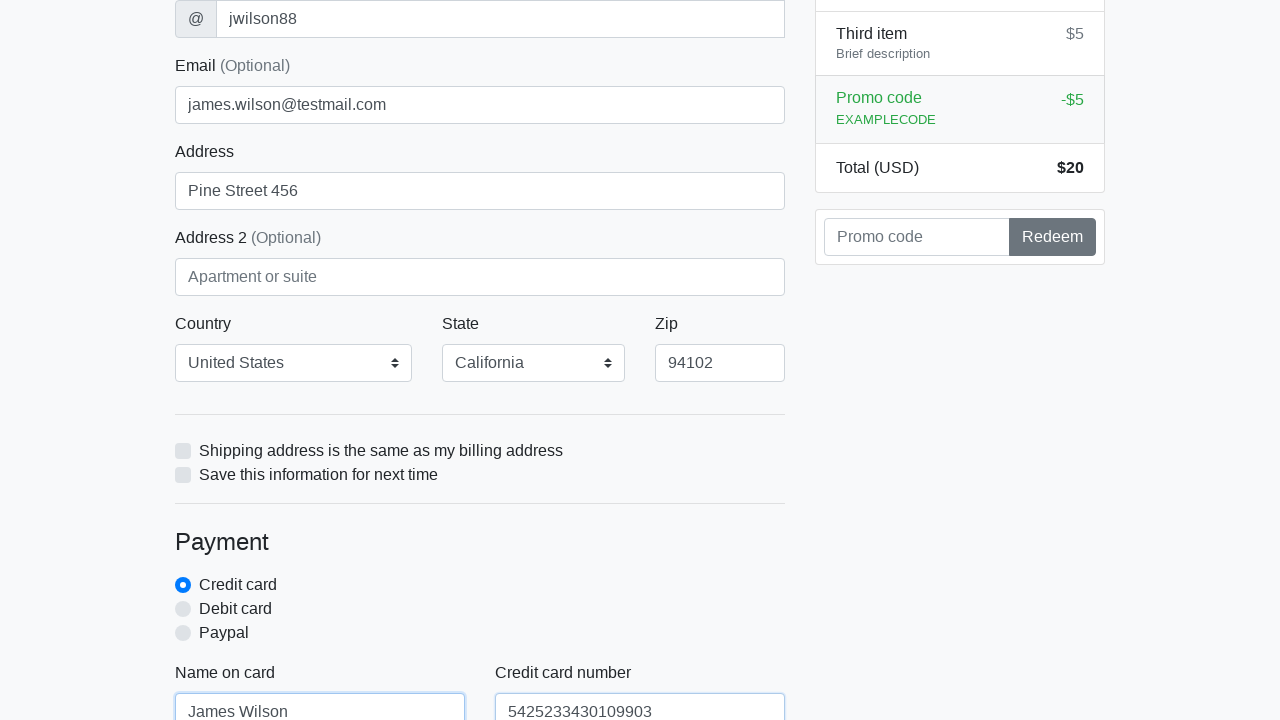

Filled credit card expiration field with '06/2024' on #cc-expiration
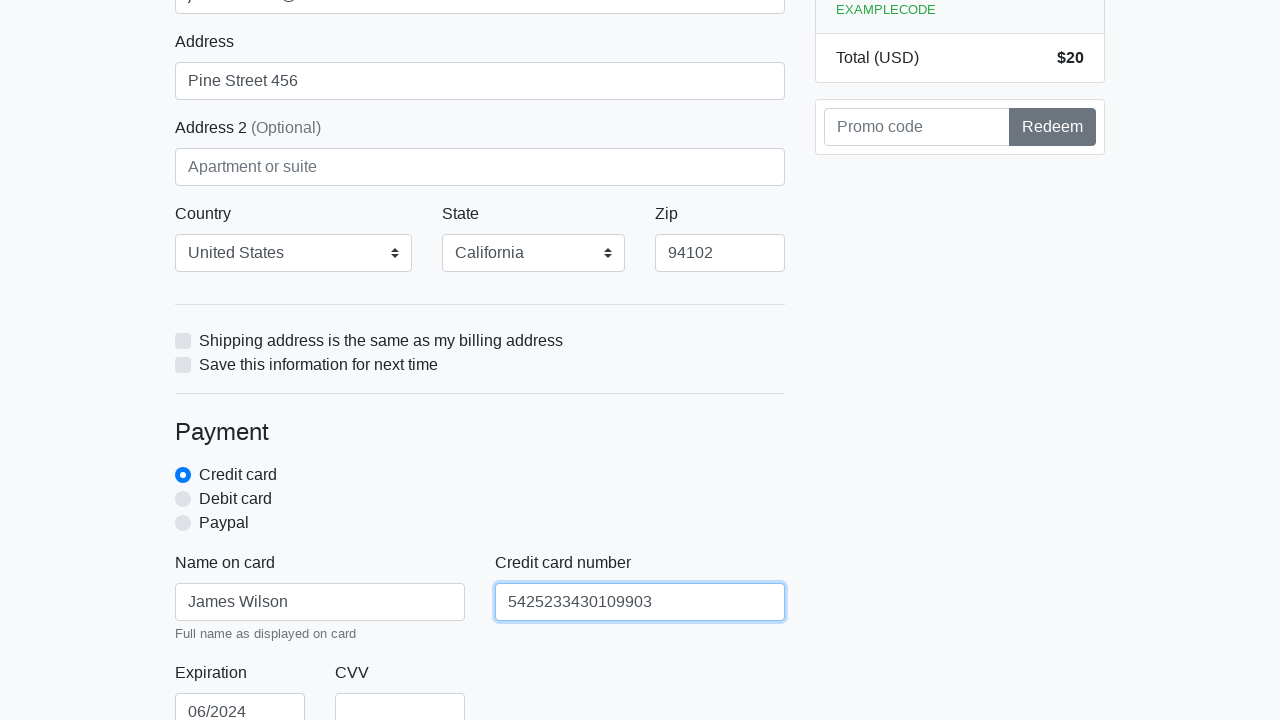

Filled credit card CVV field with '789' on #cc-cvv
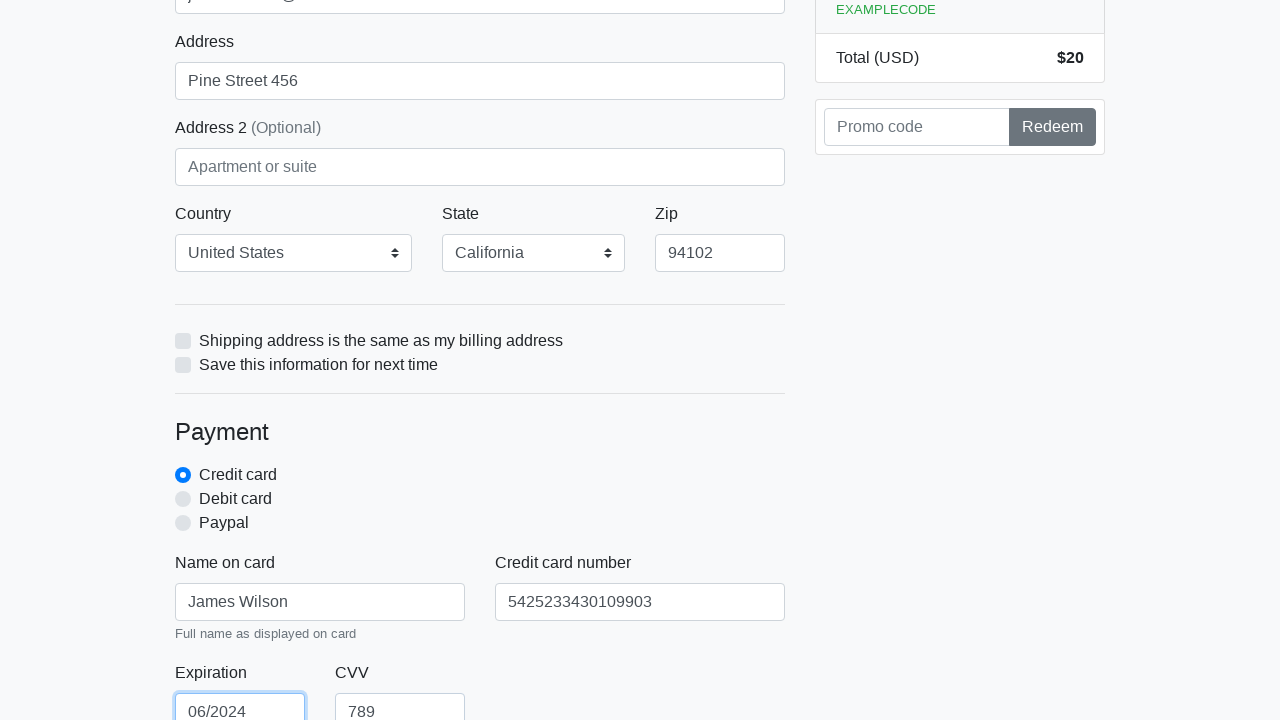

Clicked proceed button to submit checkout form (iteration 5/5) at (480, 500) on xpath=/html/body/div/div[2]/div[2]/form/button
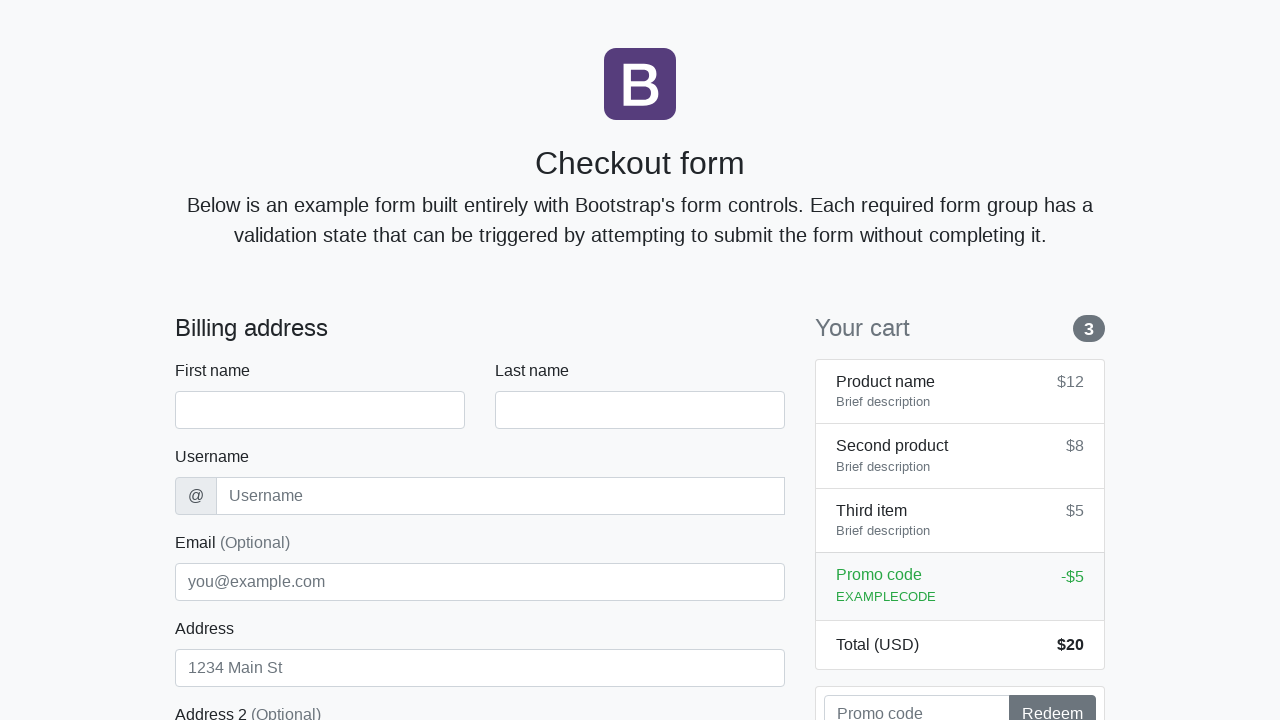

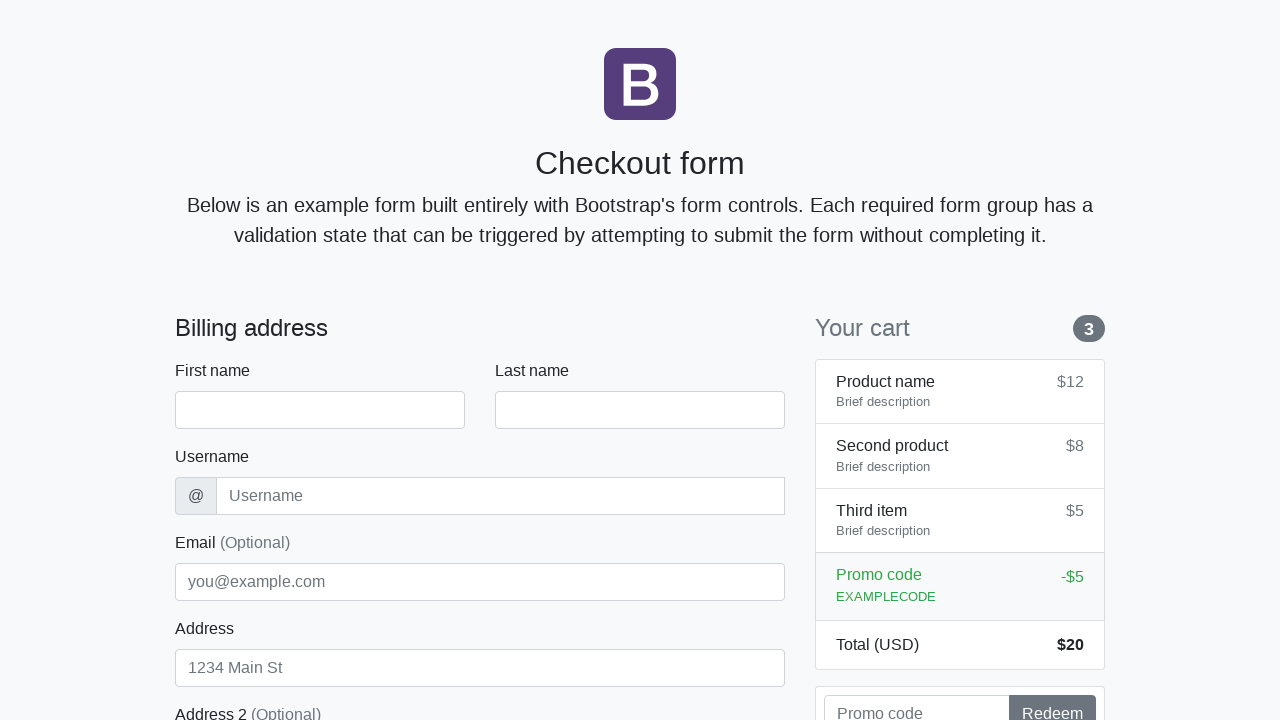